Tests a large form by filling all input fields with text and clicking the submit button

Starting URL: http://suninjuly.github.io/huge_form.html

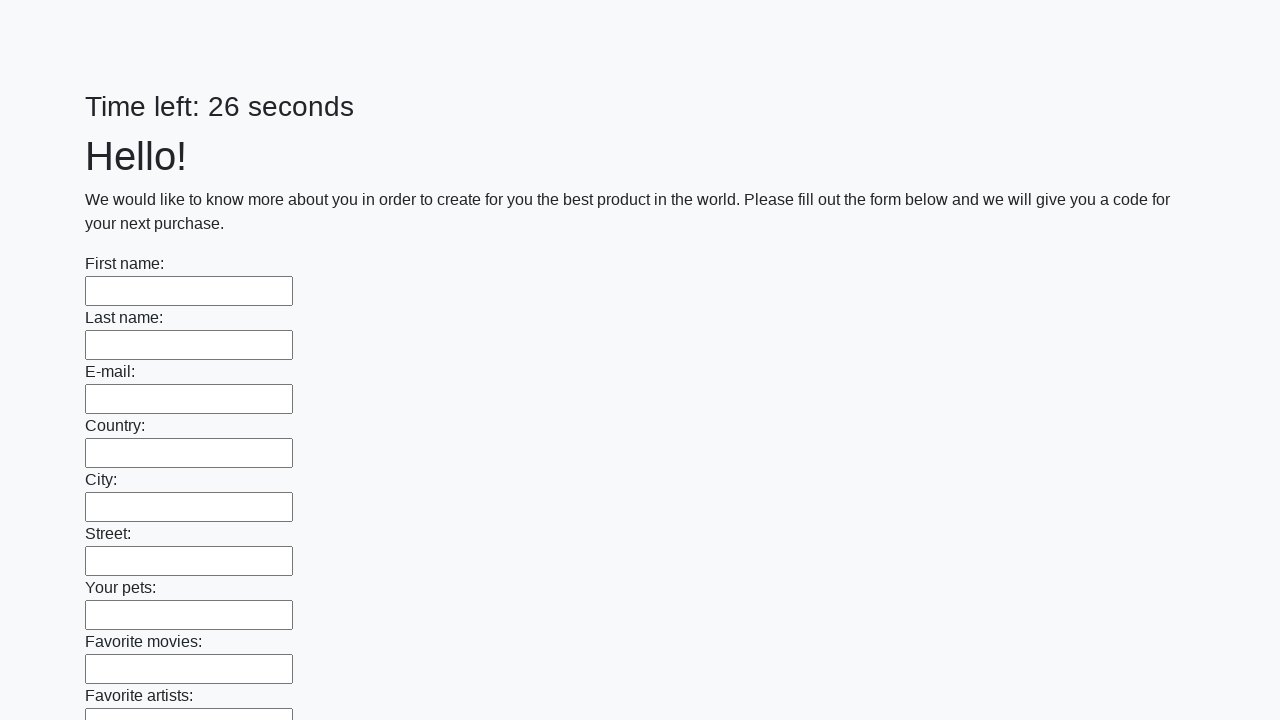

Located all input elements on the huge form
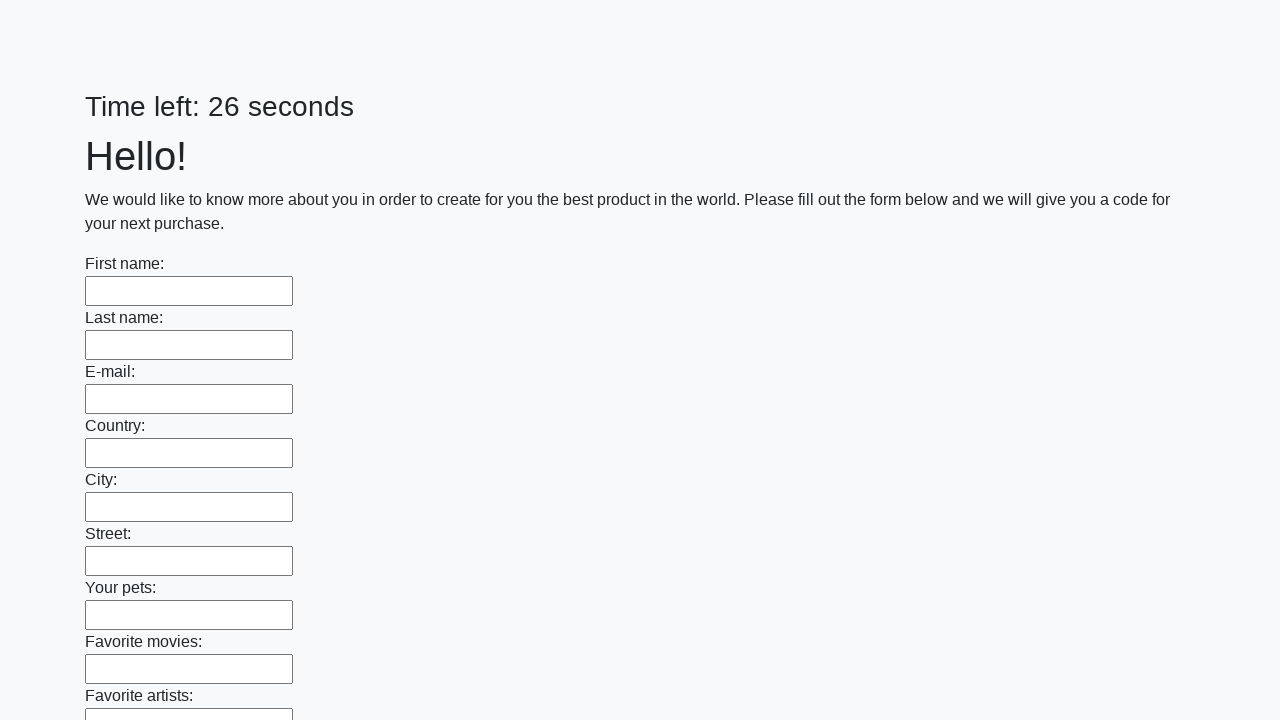

Filled an input field with 'txt' on input >> nth=0
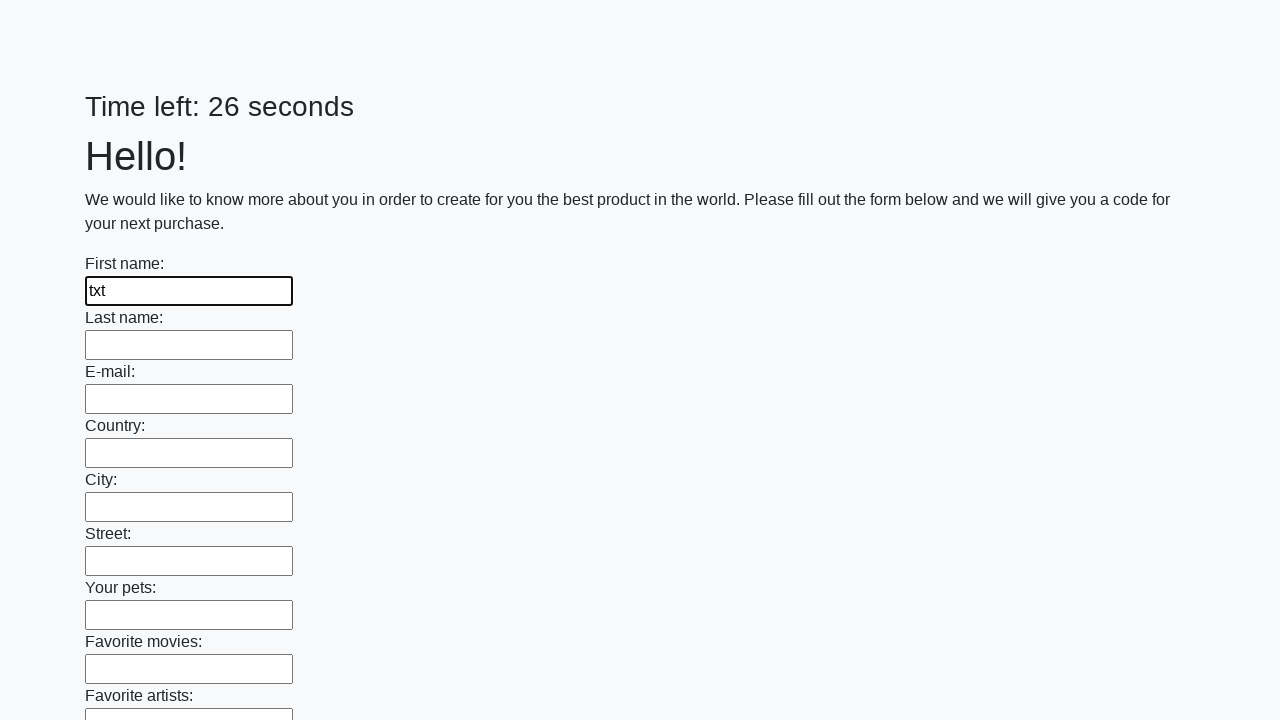

Filled an input field with 'txt' on input >> nth=1
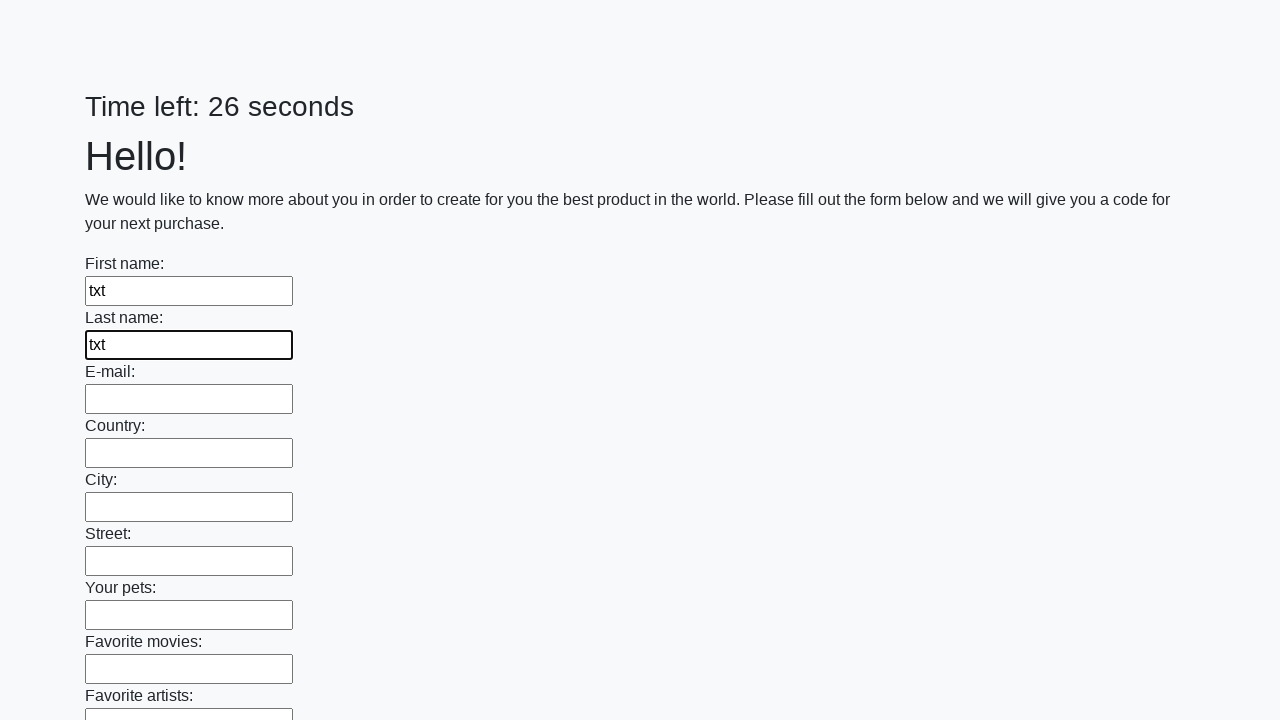

Filled an input field with 'txt' on input >> nth=2
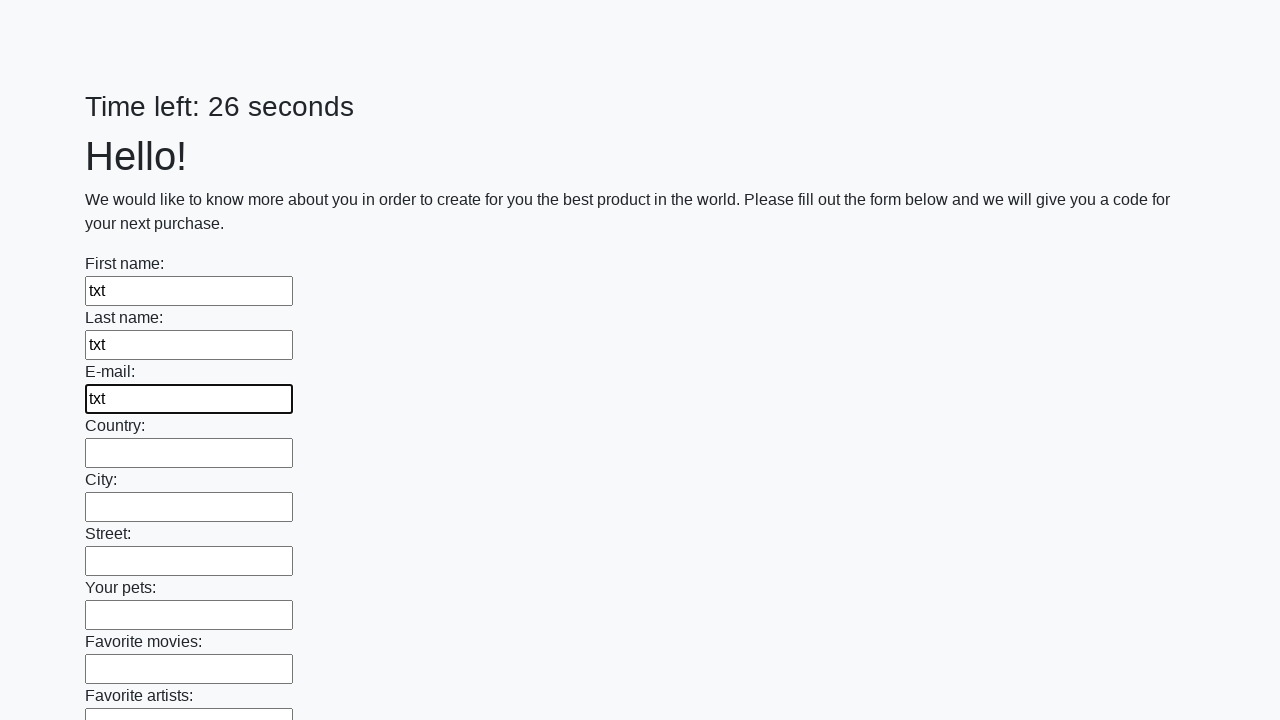

Filled an input field with 'txt' on input >> nth=3
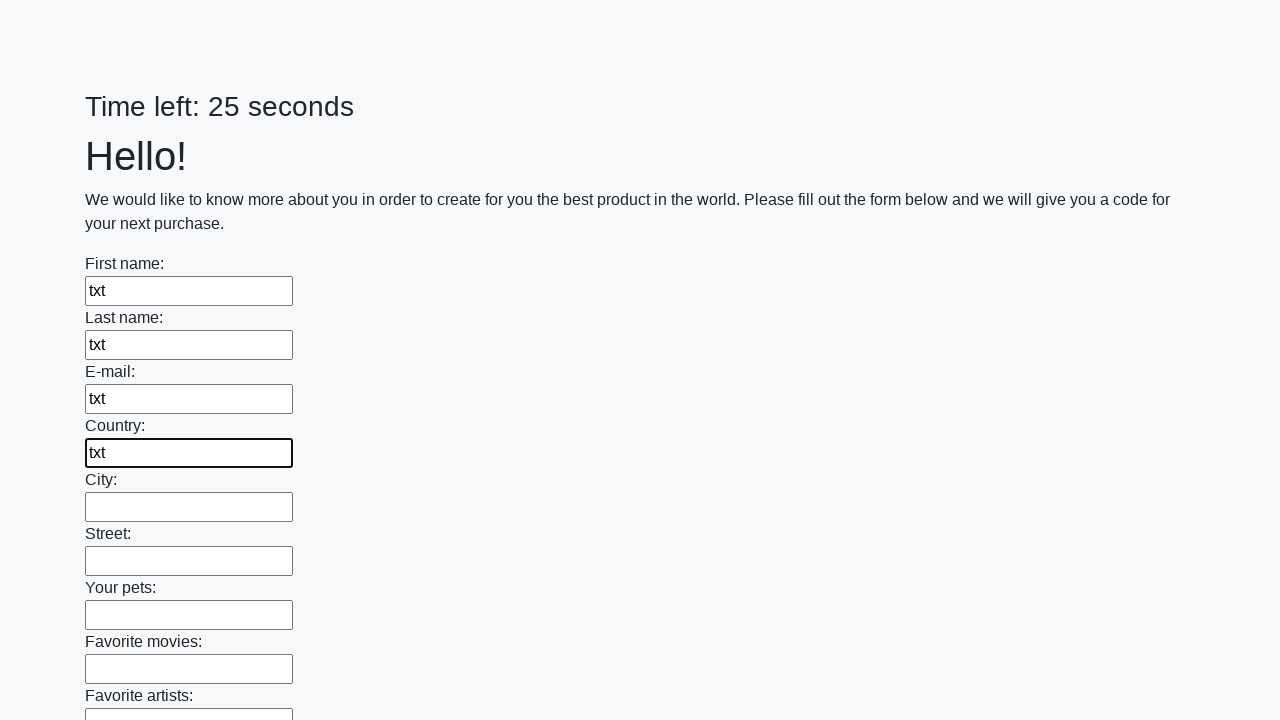

Filled an input field with 'txt' on input >> nth=4
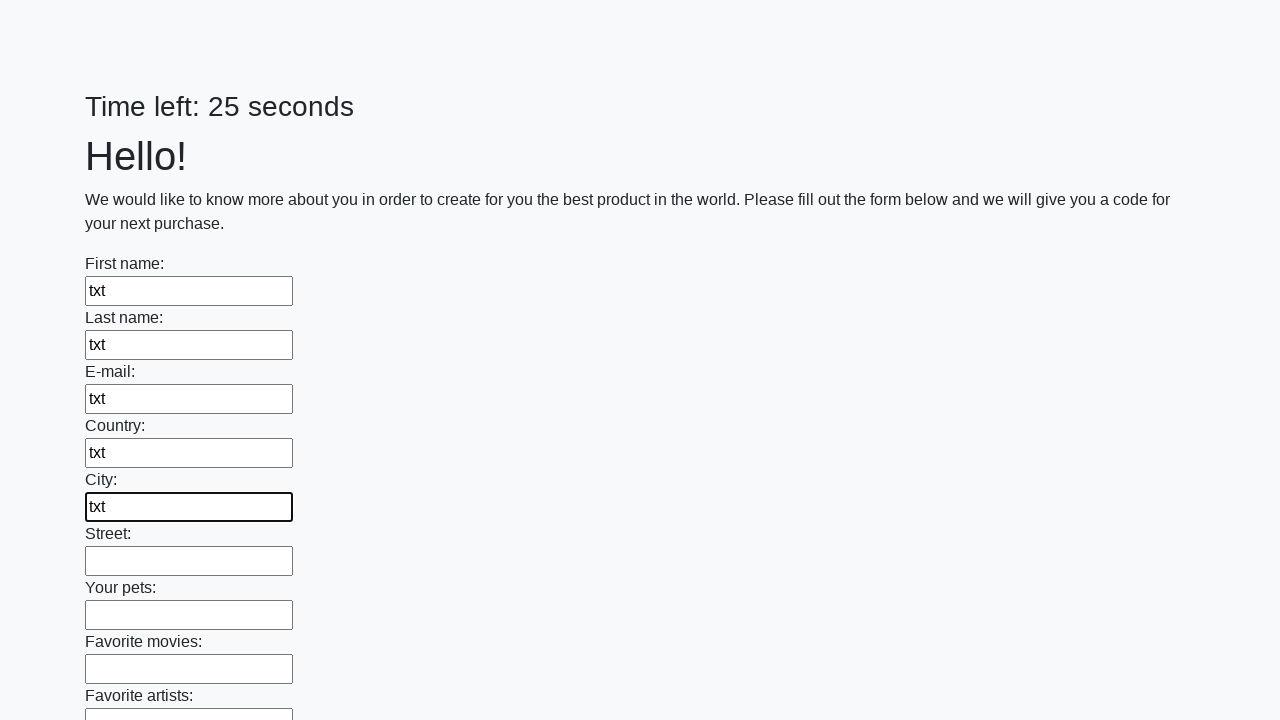

Filled an input field with 'txt' on input >> nth=5
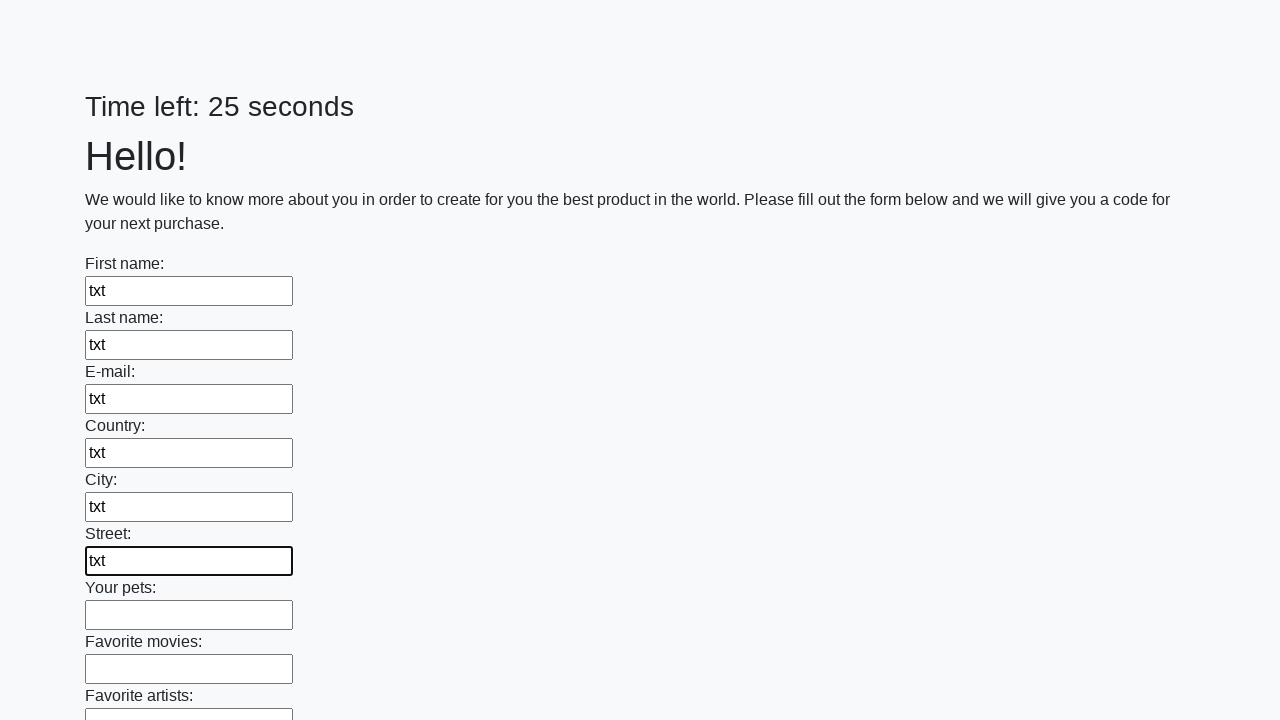

Filled an input field with 'txt' on input >> nth=6
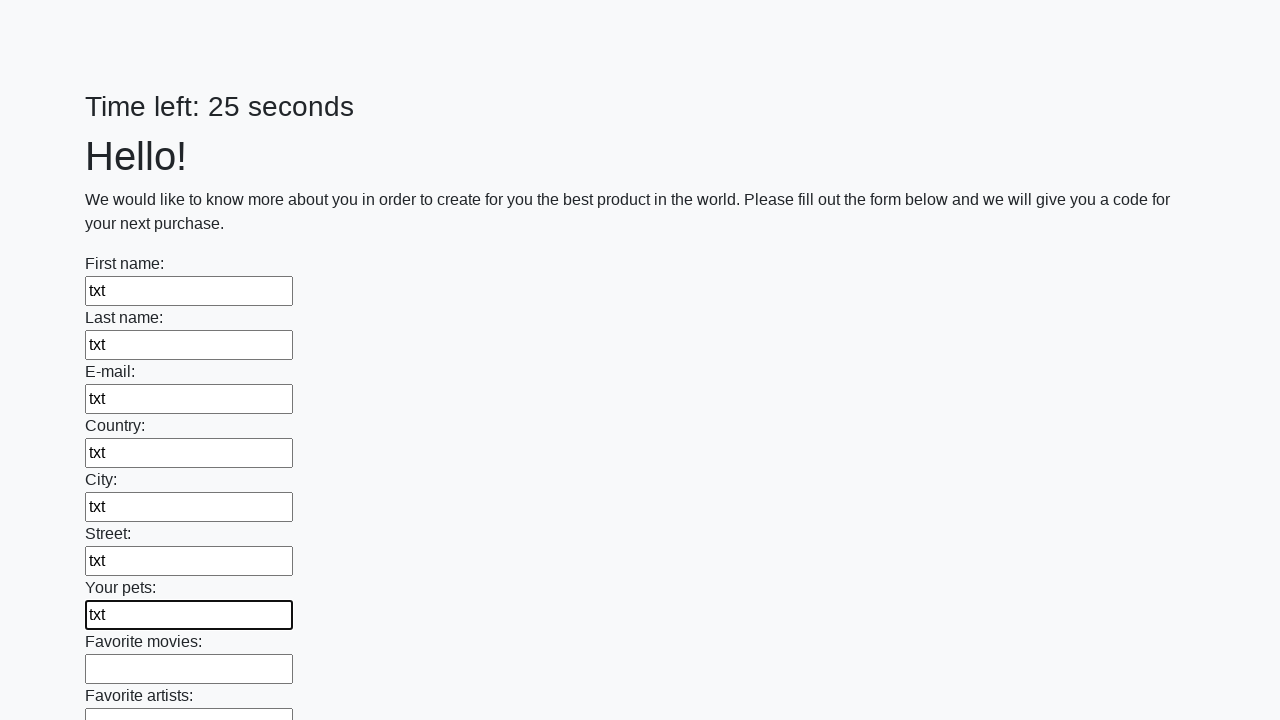

Filled an input field with 'txt' on input >> nth=7
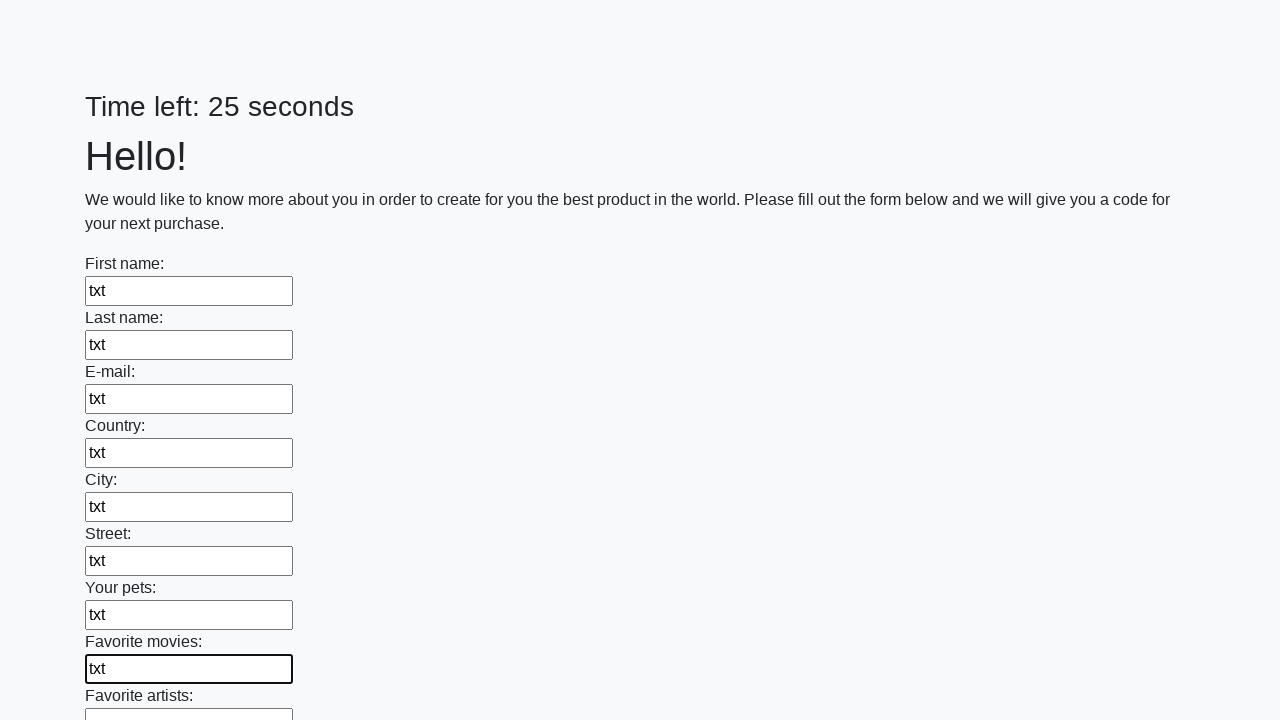

Filled an input field with 'txt' on input >> nth=8
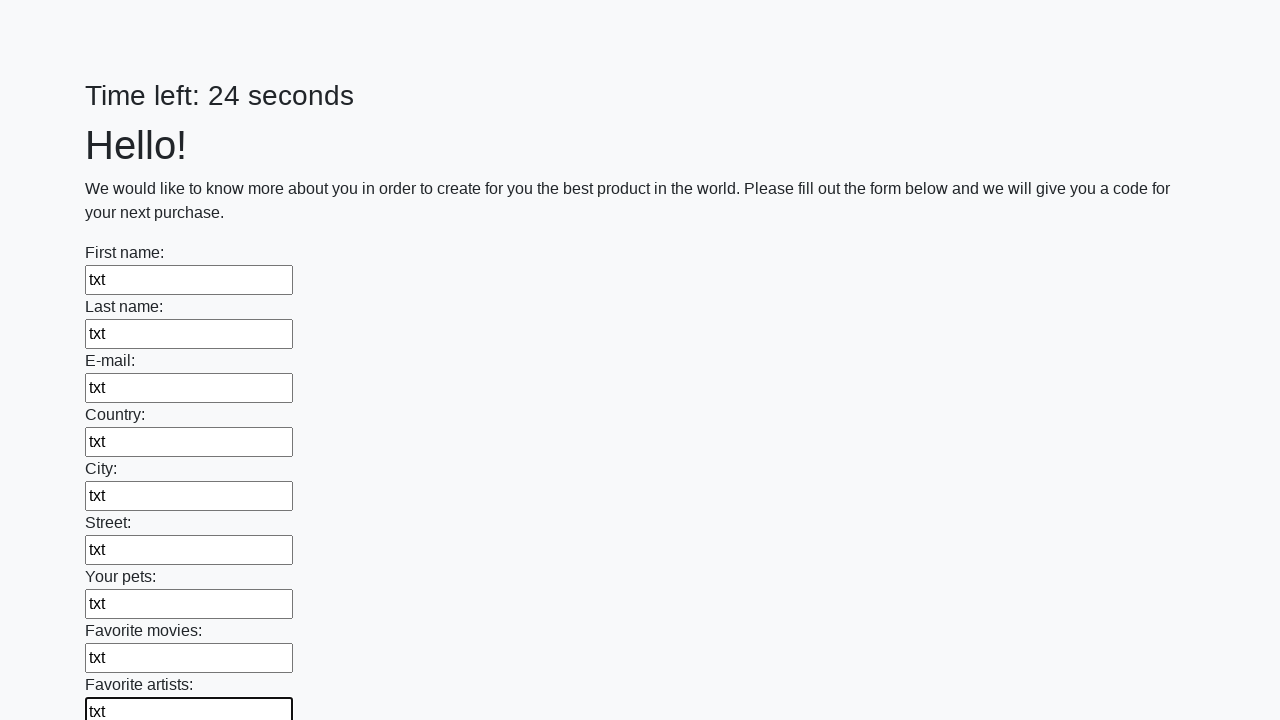

Filled an input field with 'txt' on input >> nth=9
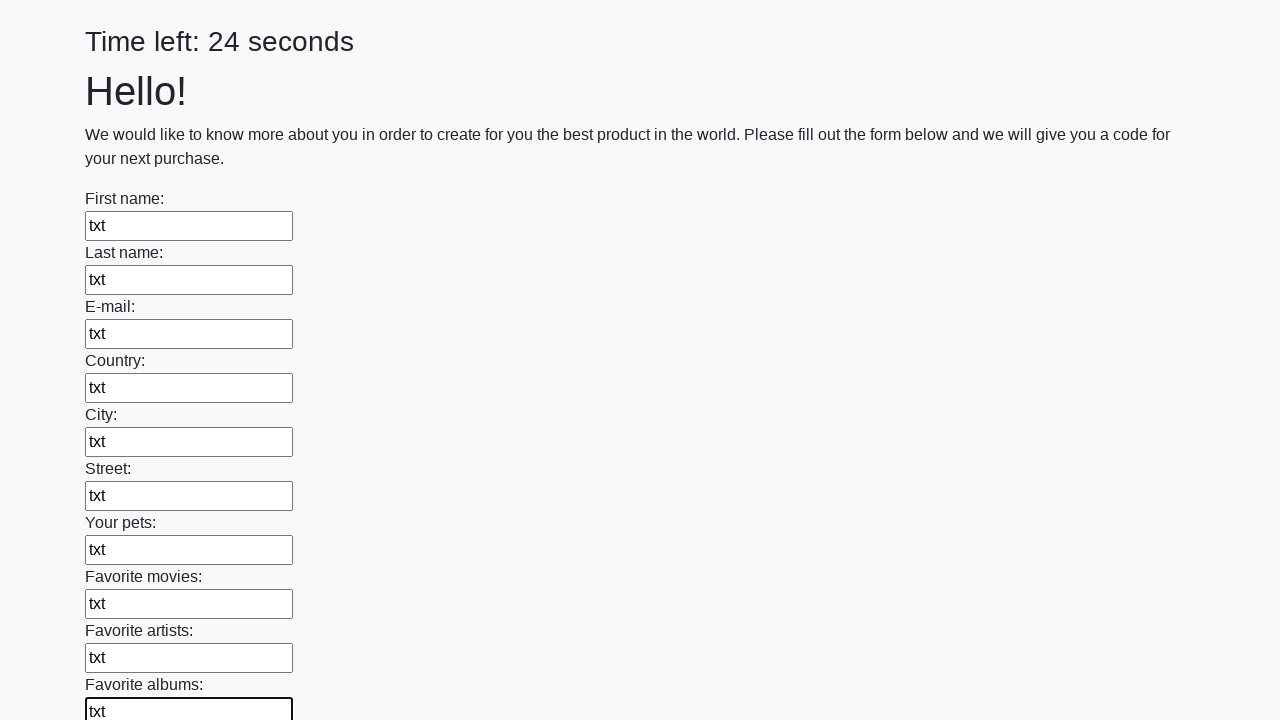

Filled an input field with 'txt' on input >> nth=10
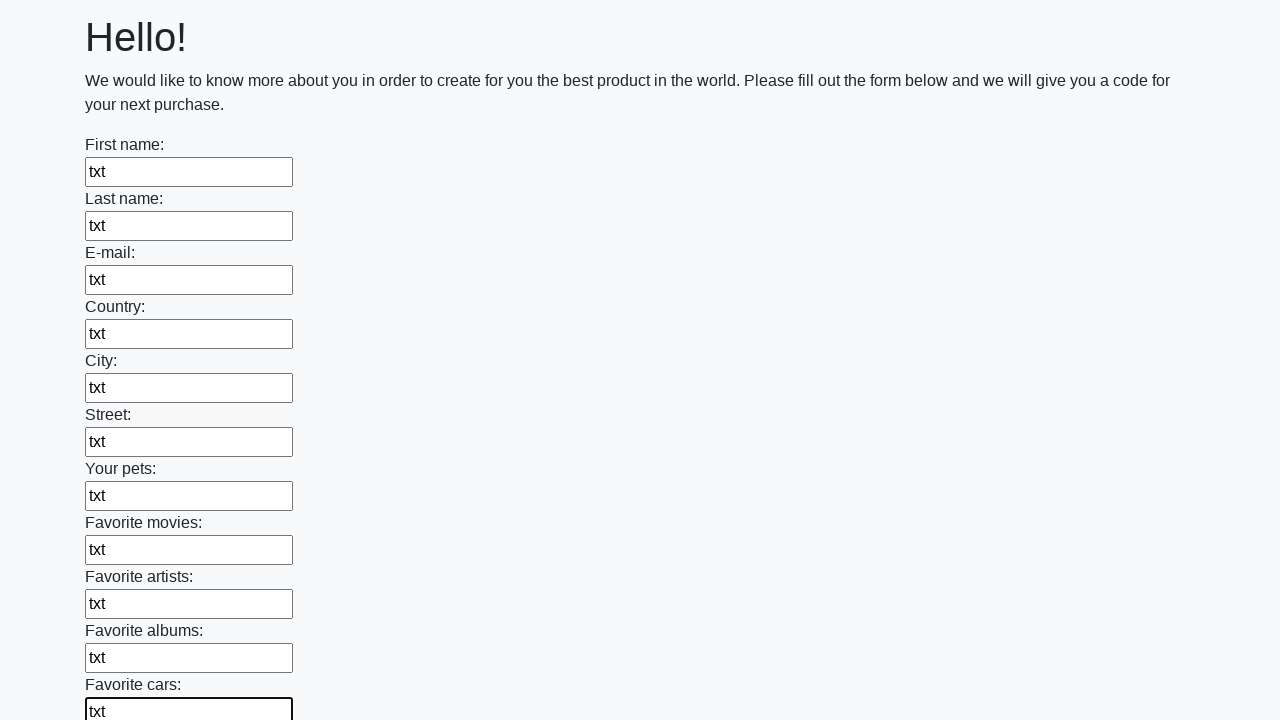

Filled an input field with 'txt' on input >> nth=11
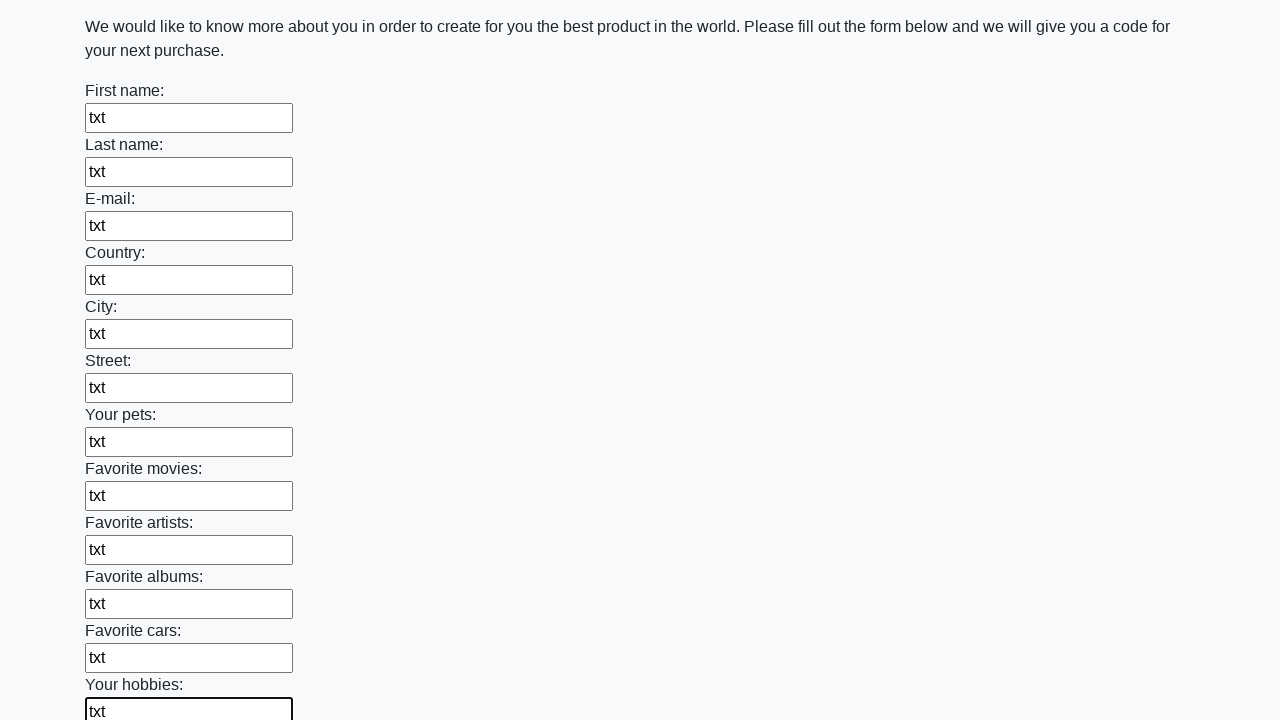

Filled an input field with 'txt' on input >> nth=12
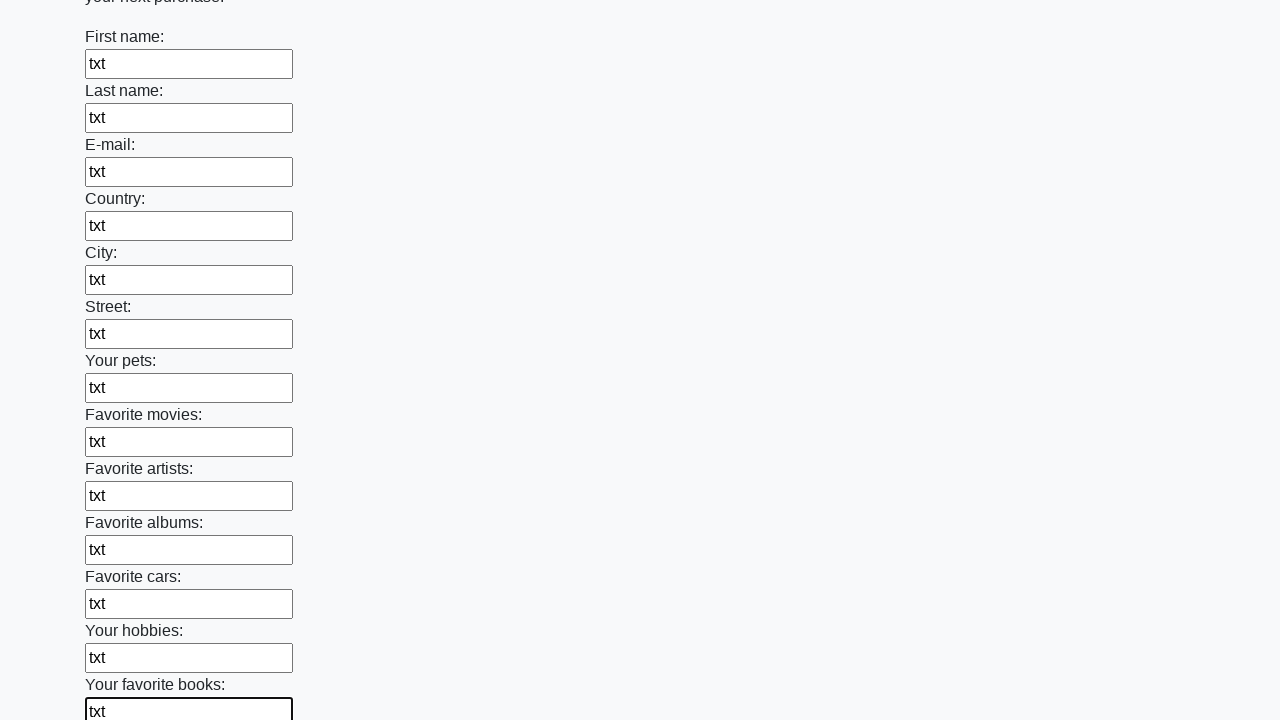

Filled an input field with 'txt' on input >> nth=13
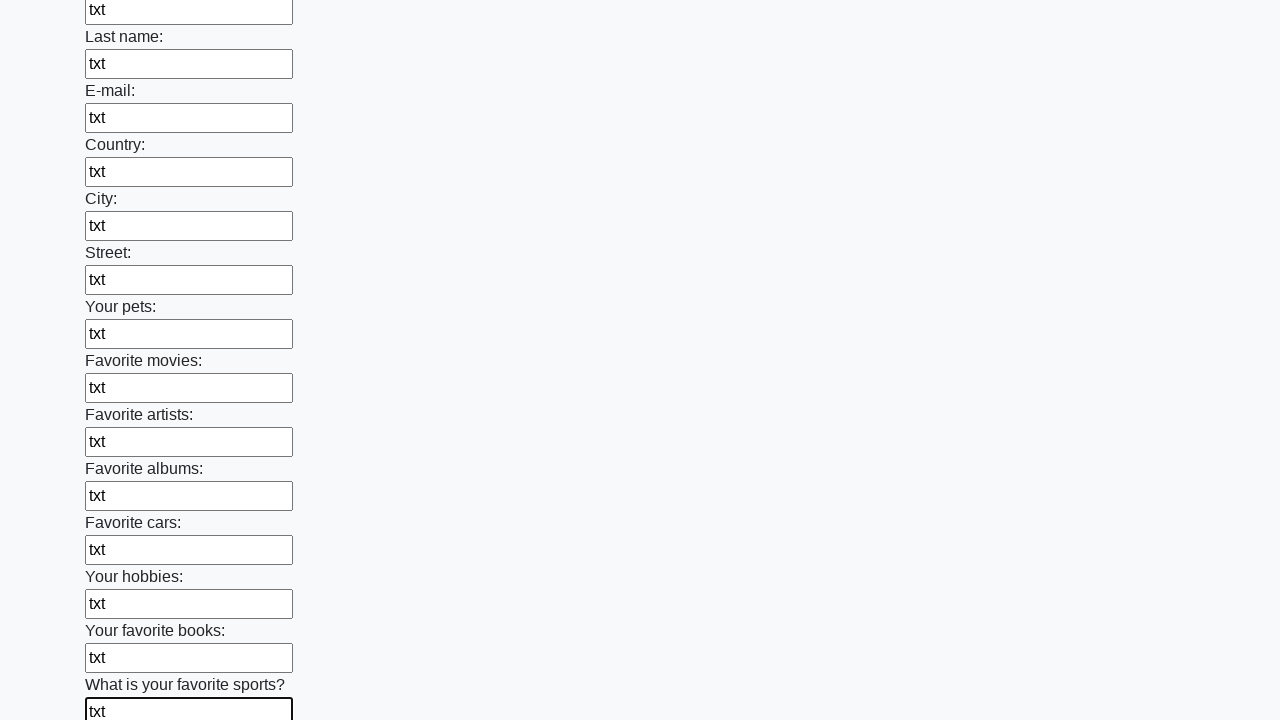

Filled an input field with 'txt' on input >> nth=14
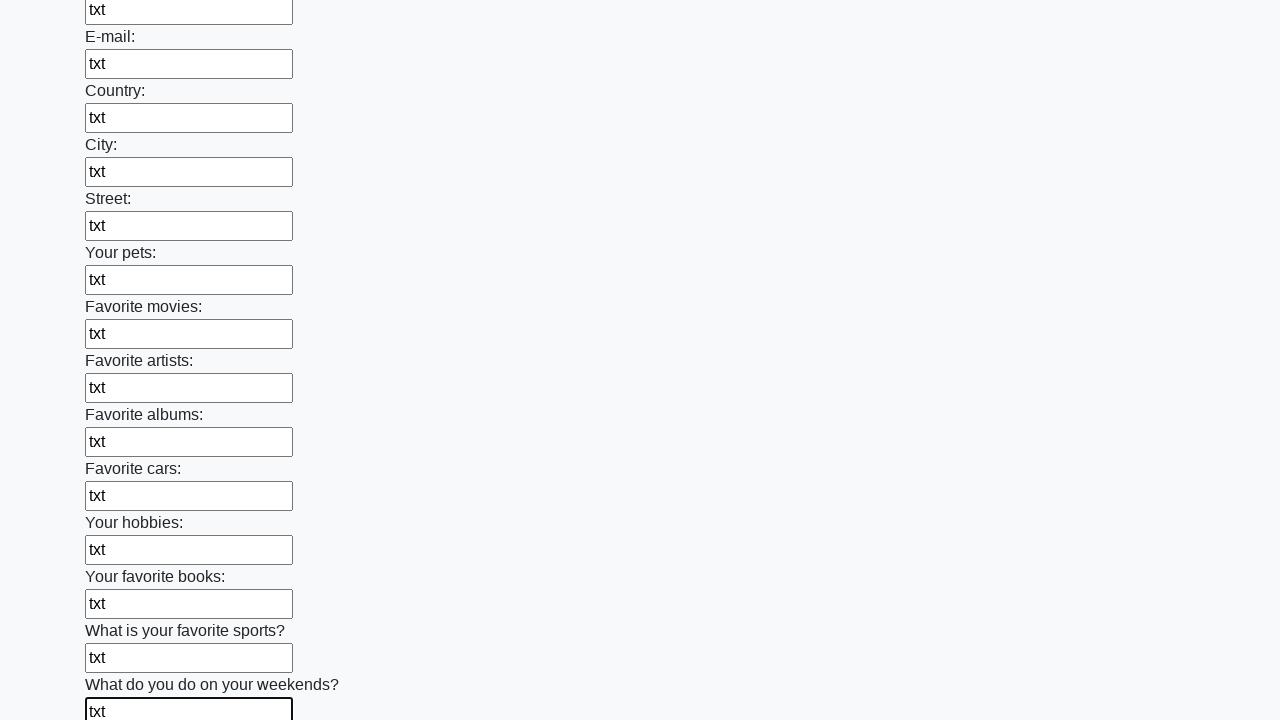

Filled an input field with 'txt' on input >> nth=15
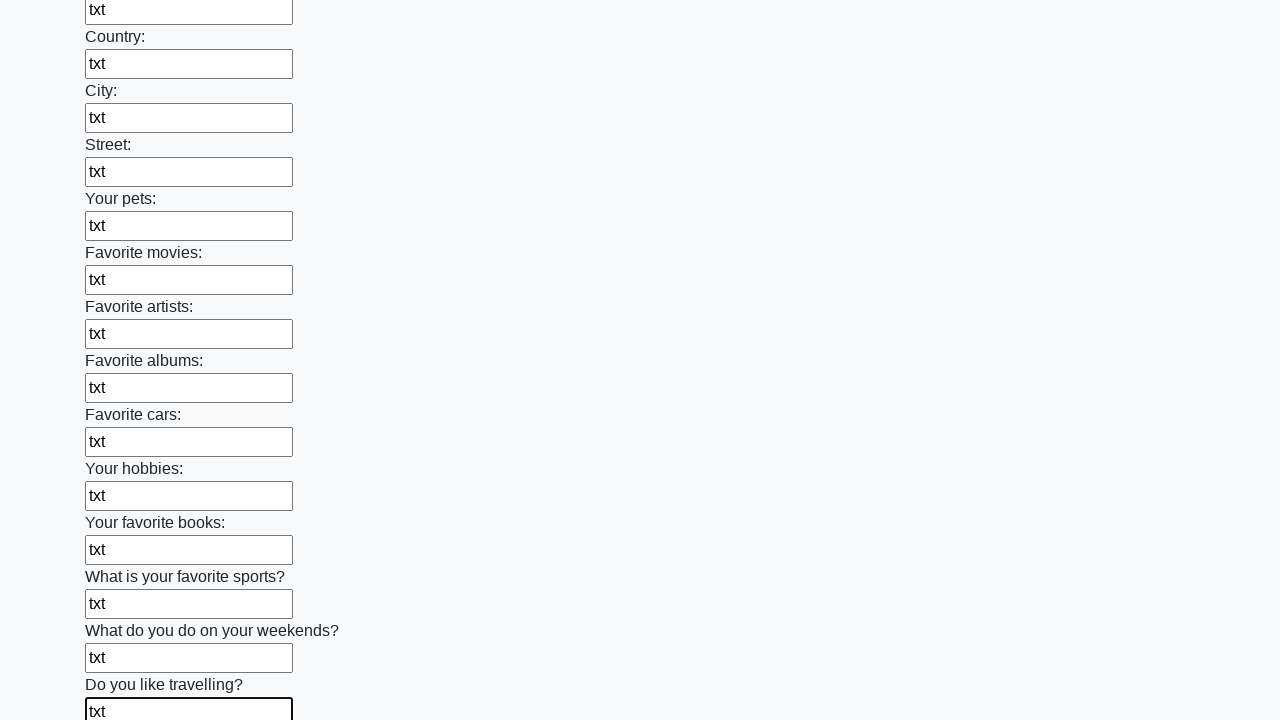

Filled an input field with 'txt' on input >> nth=16
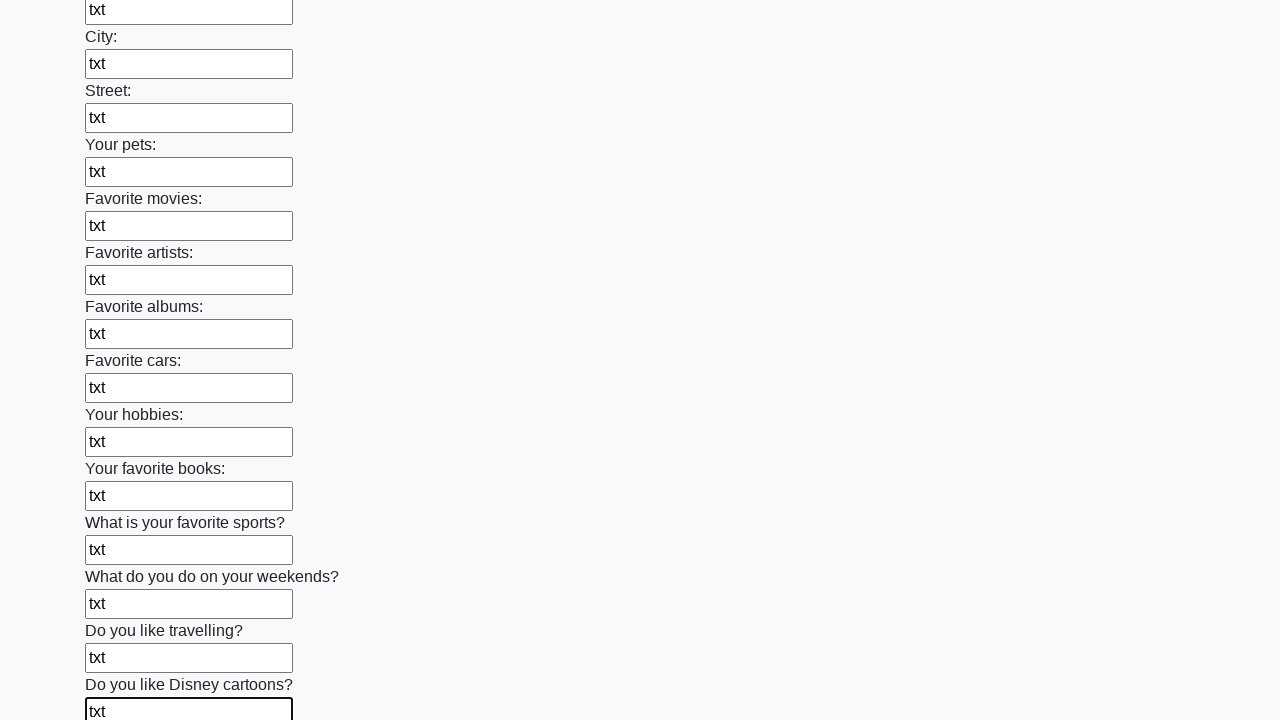

Filled an input field with 'txt' on input >> nth=17
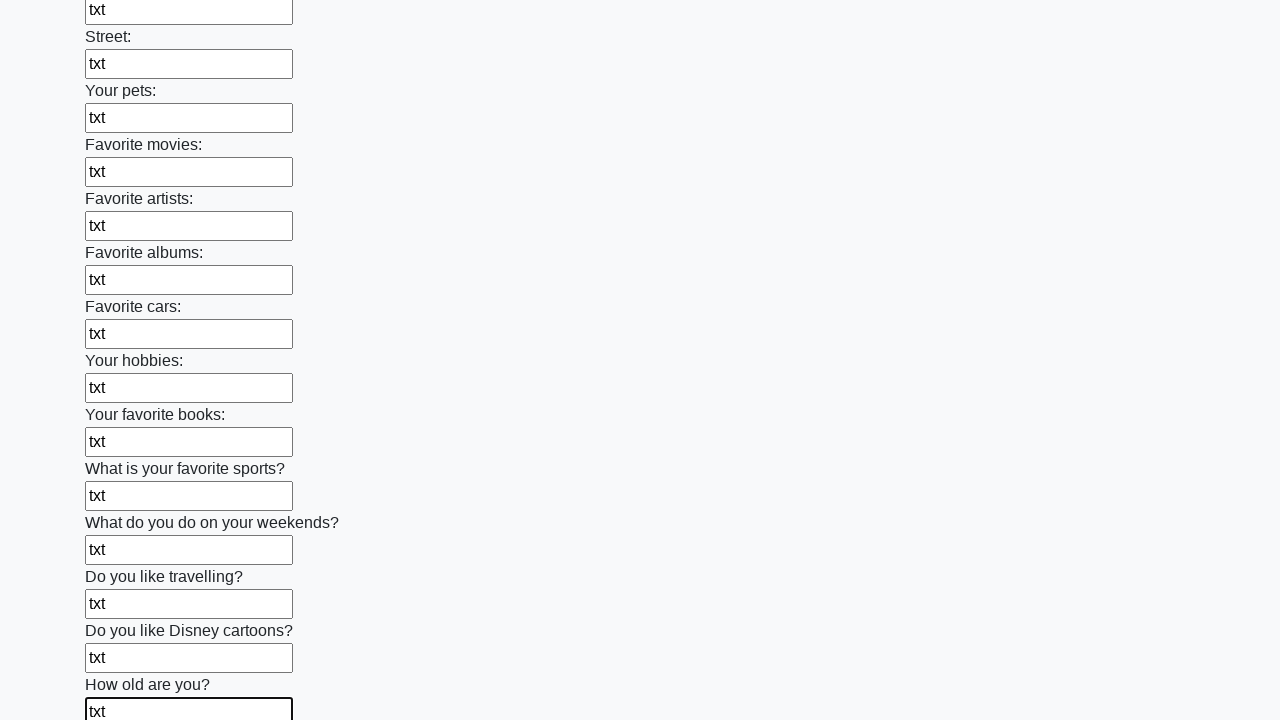

Filled an input field with 'txt' on input >> nth=18
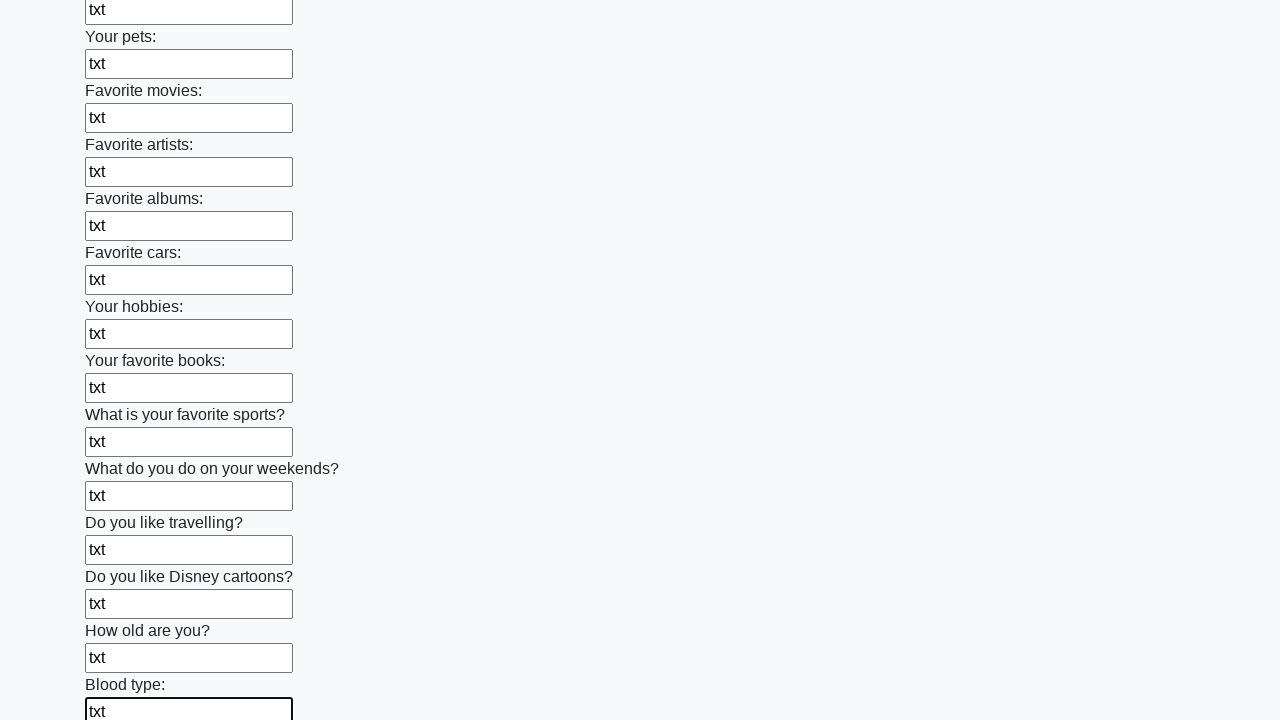

Filled an input field with 'txt' on input >> nth=19
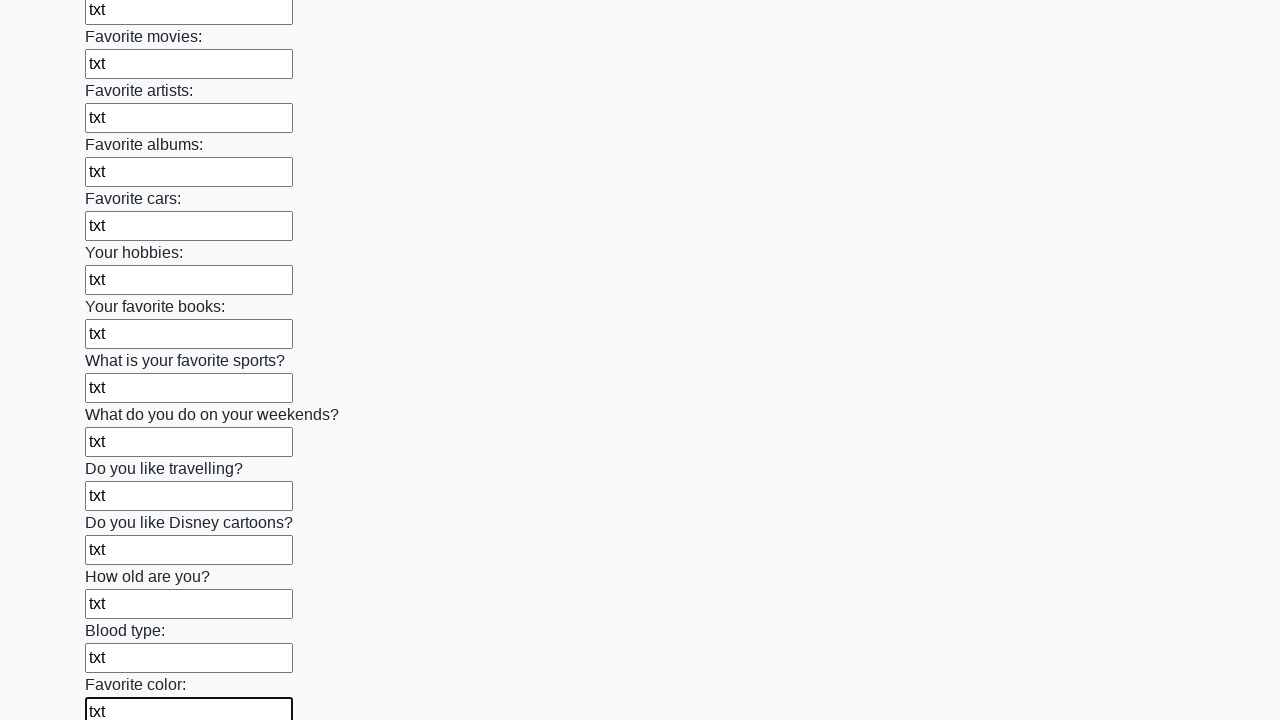

Filled an input field with 'txt' on input >> nth=20
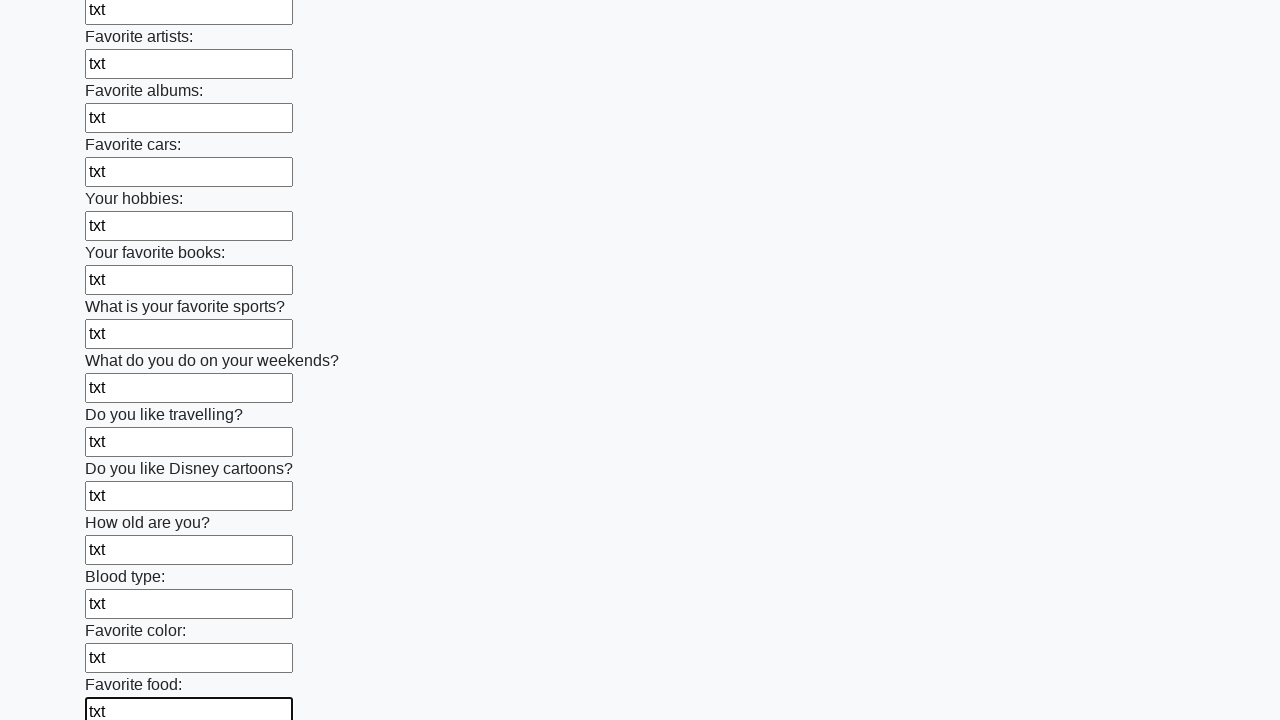

Filled an input field with 'txt' on input >> nth=21
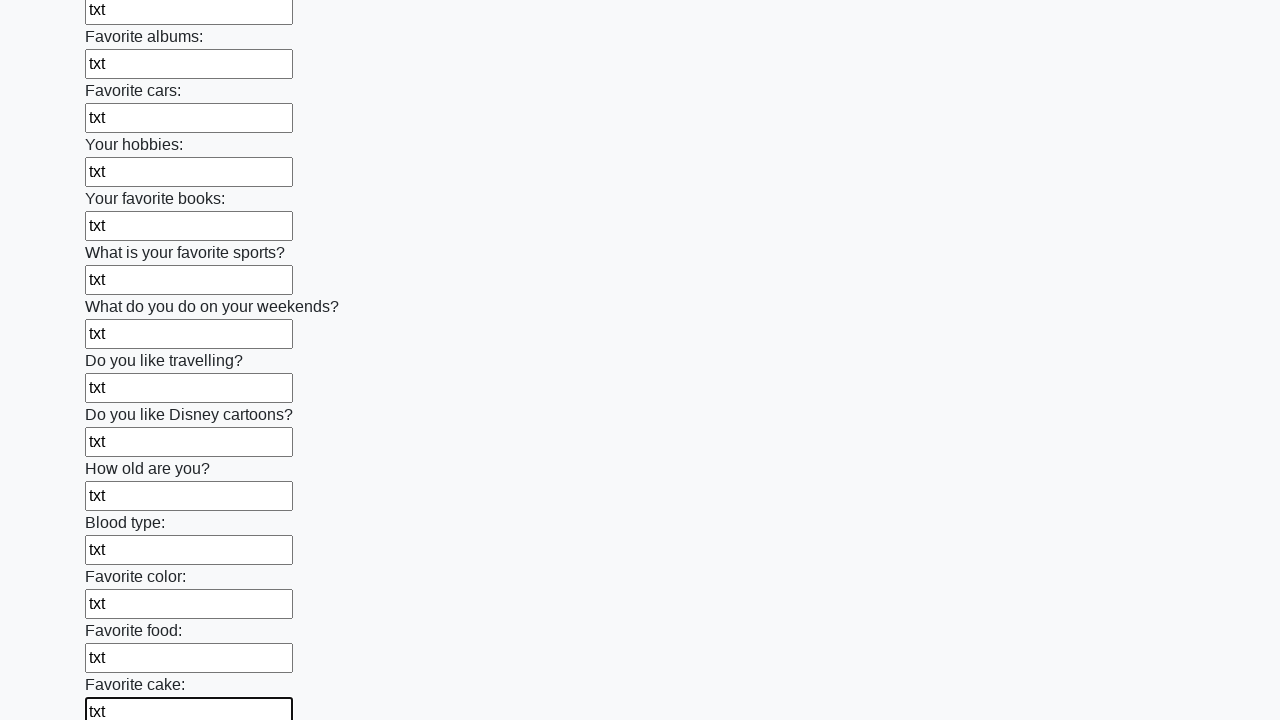

Filled an input field with 'txt' on input >> nth=22
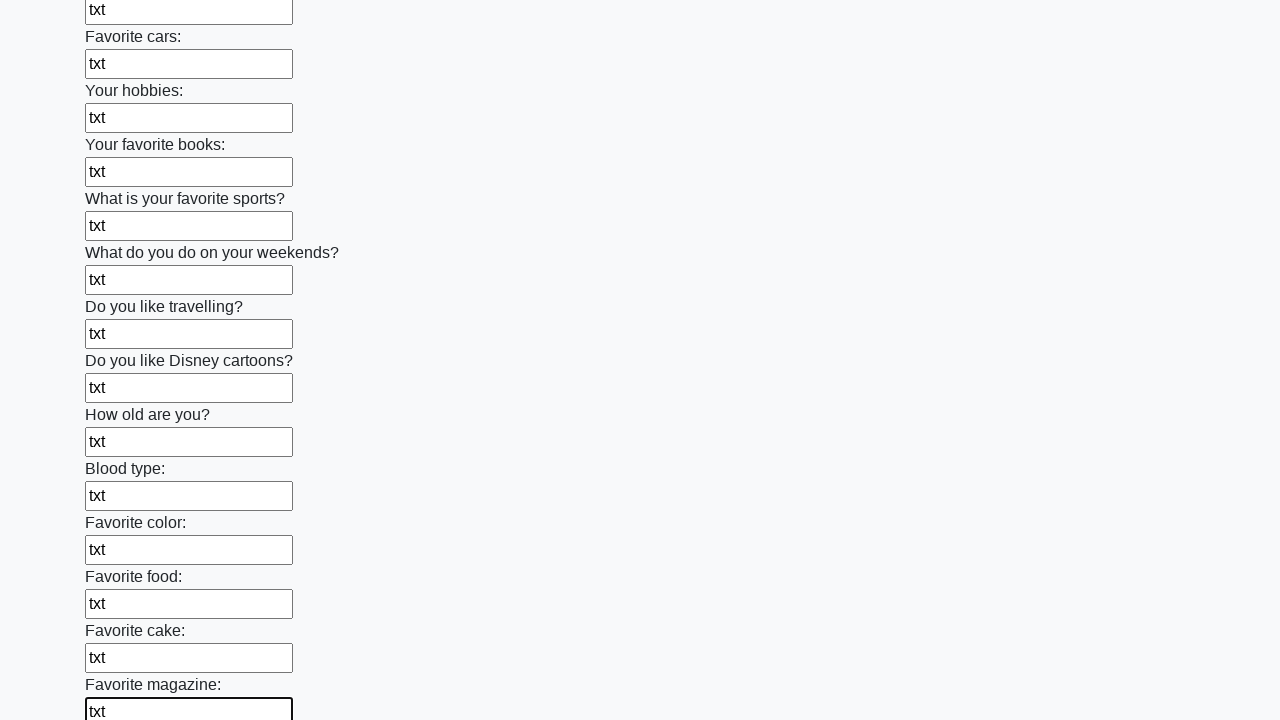

Filled an input field with 'txt' on input >> nth=23
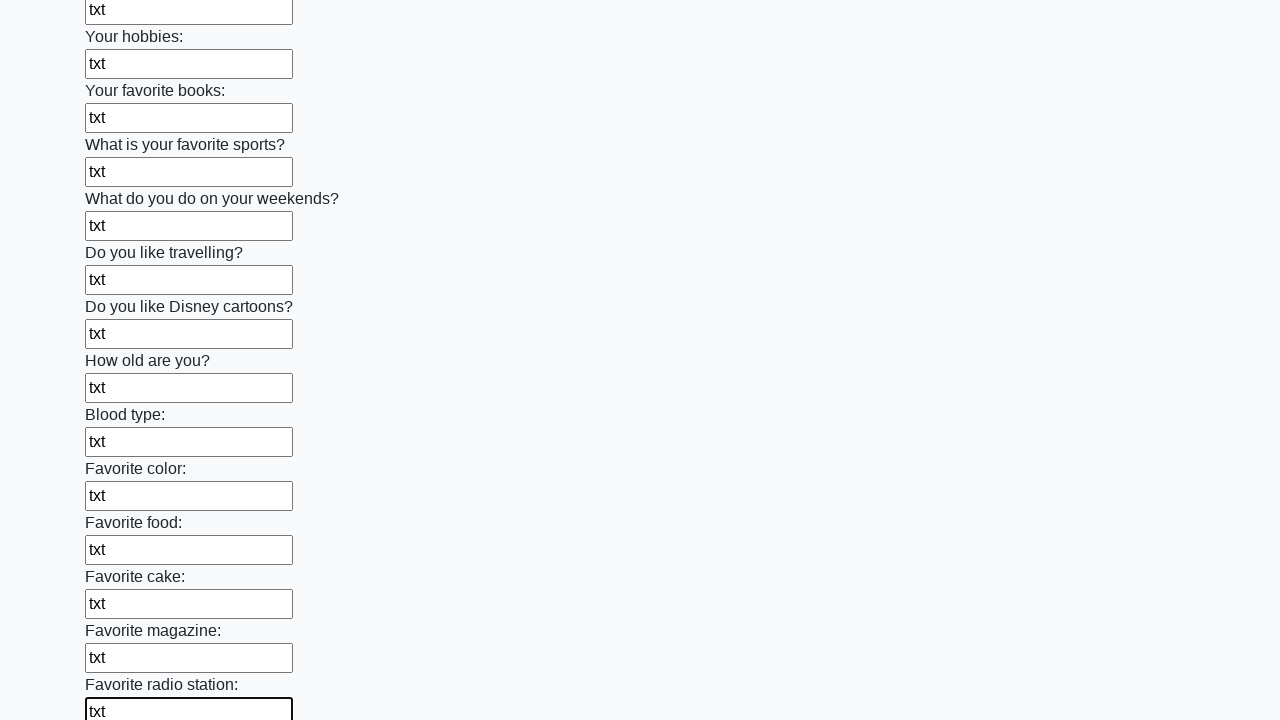

Filled an input field with 'txt' on input >> nth=24
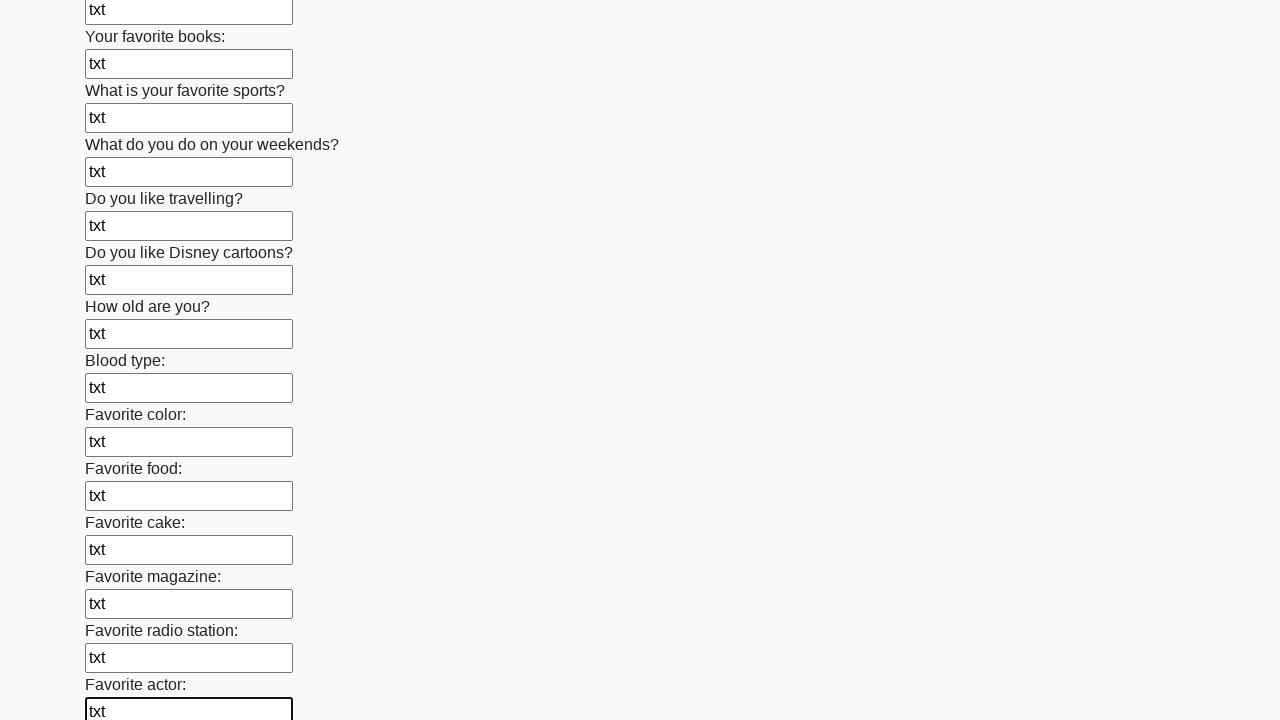

Filled an input field with 'txt' on input >> nth=25
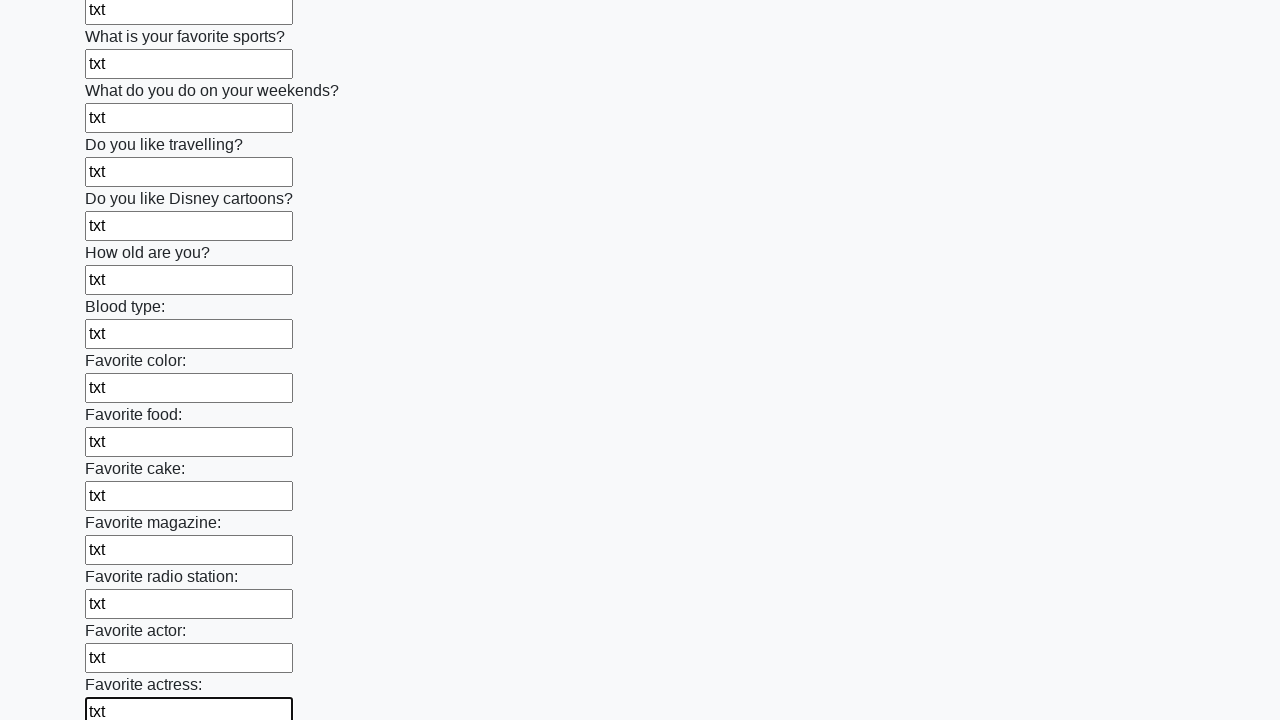

Filled an input field with 'txt' on input >> nth=26
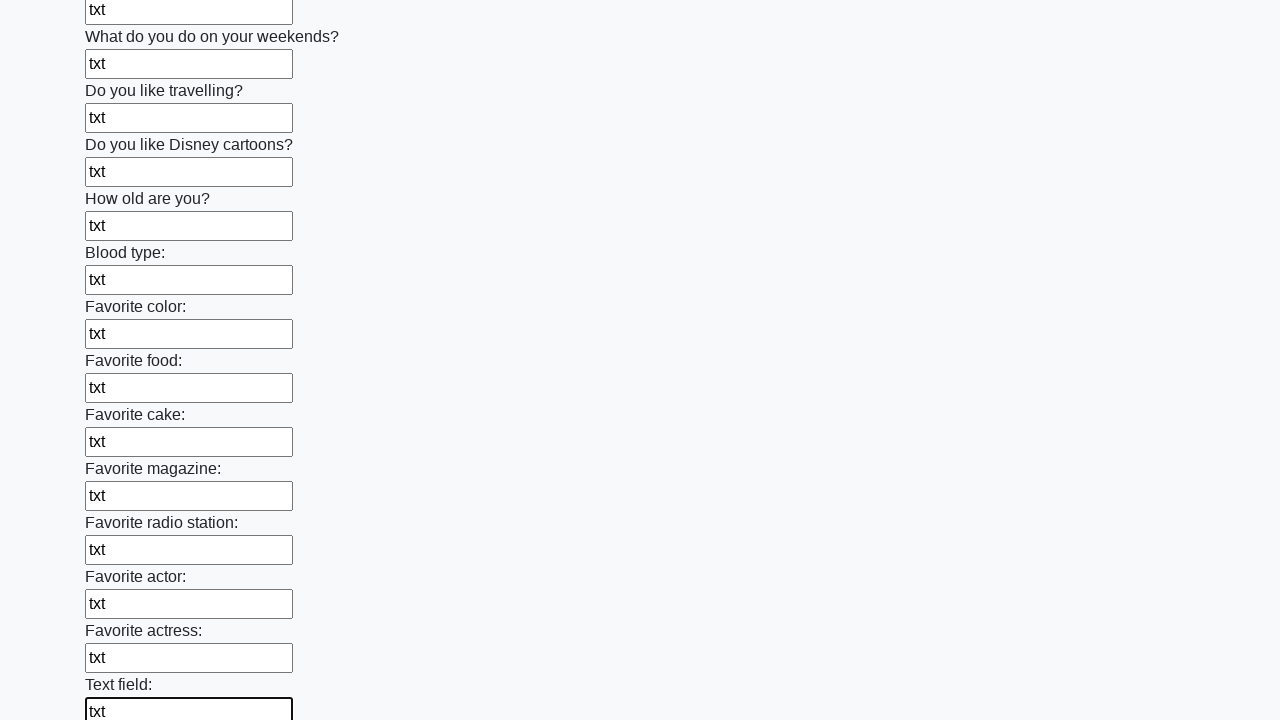

Filled an input field with 'txt' on input >> nth=27
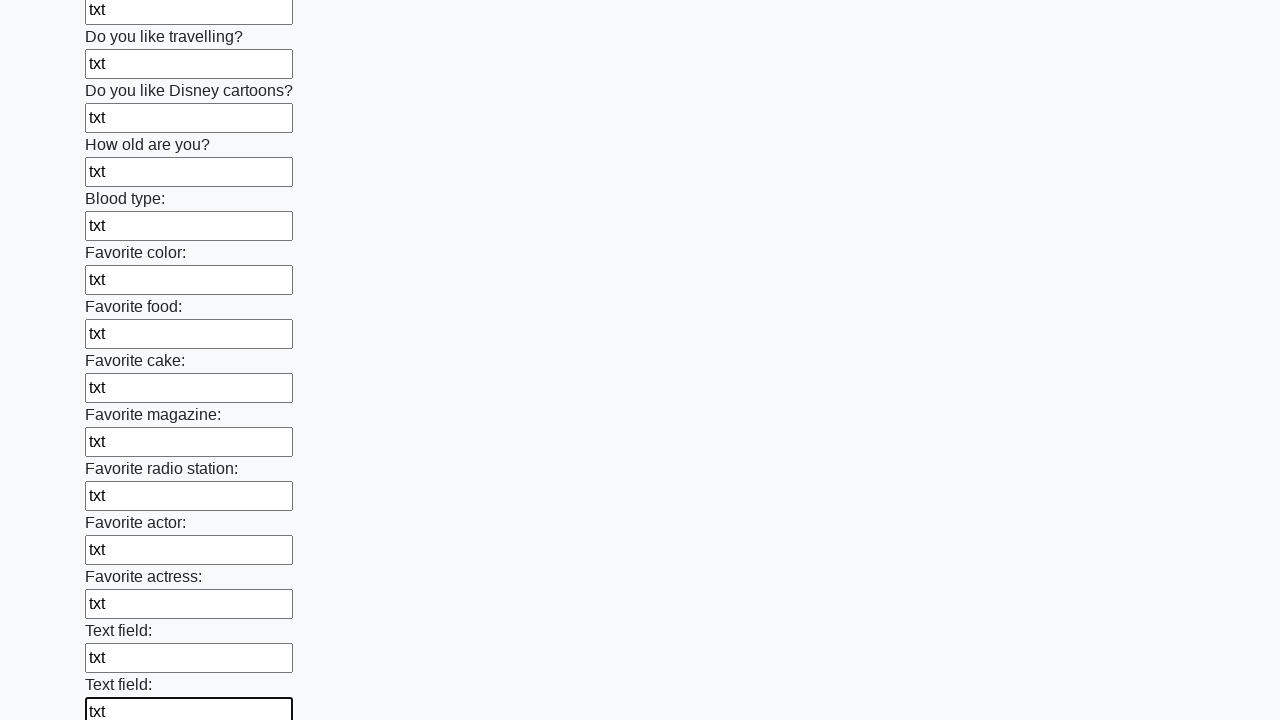

Filled an input field with 'txt' on input >> nth=28
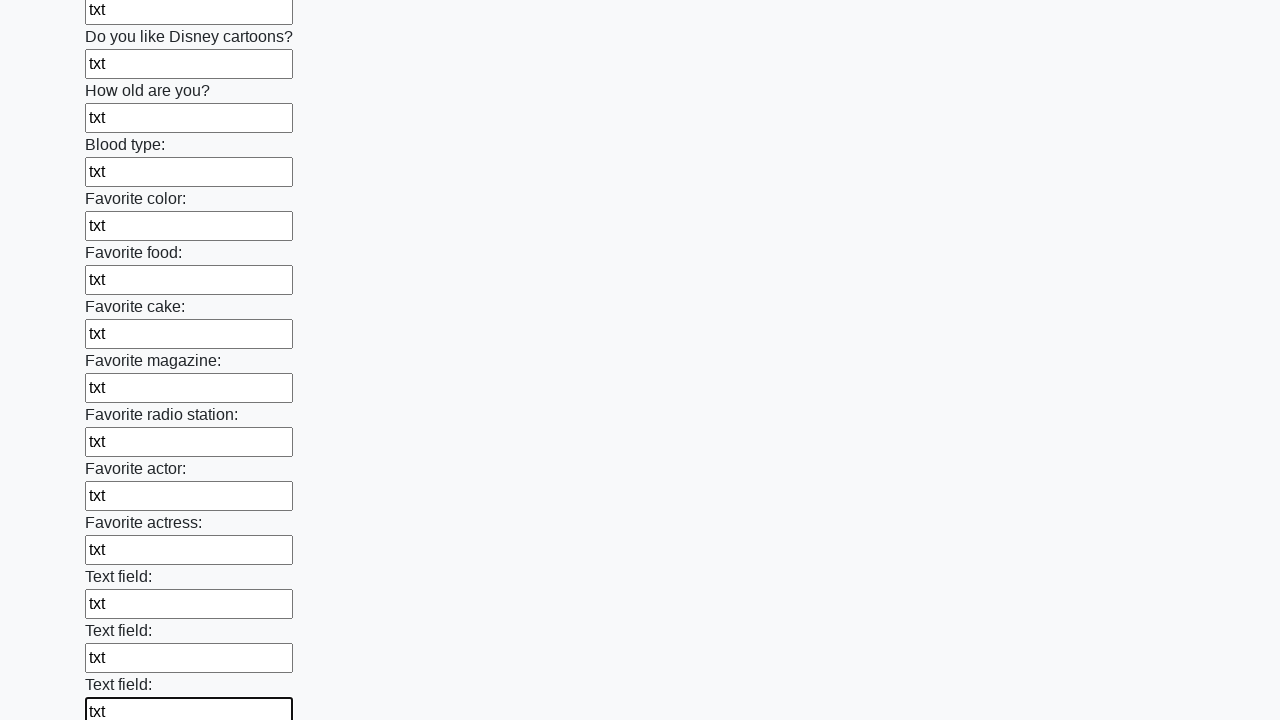

Filled an input field with 'txt' on input >> nth=29
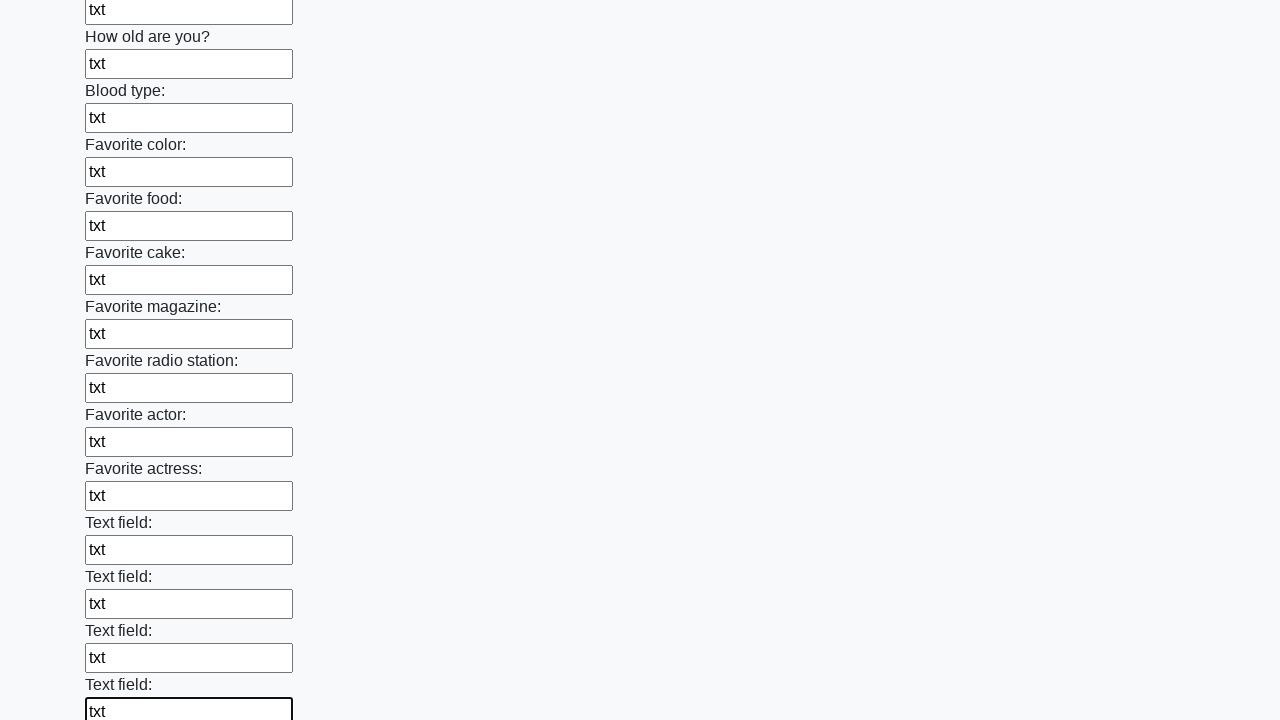

Filled an input field with 'txt' on input >> nth=30
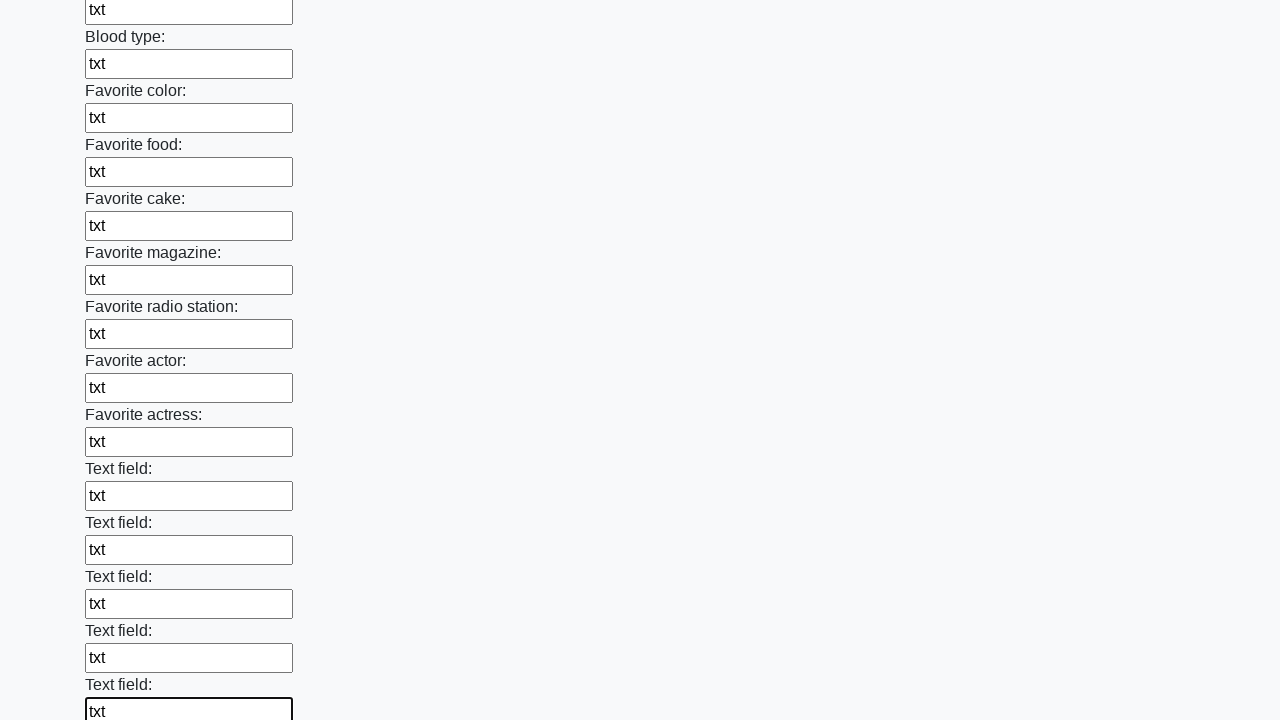

Filled an input field with 'txt' on input >> nth=31
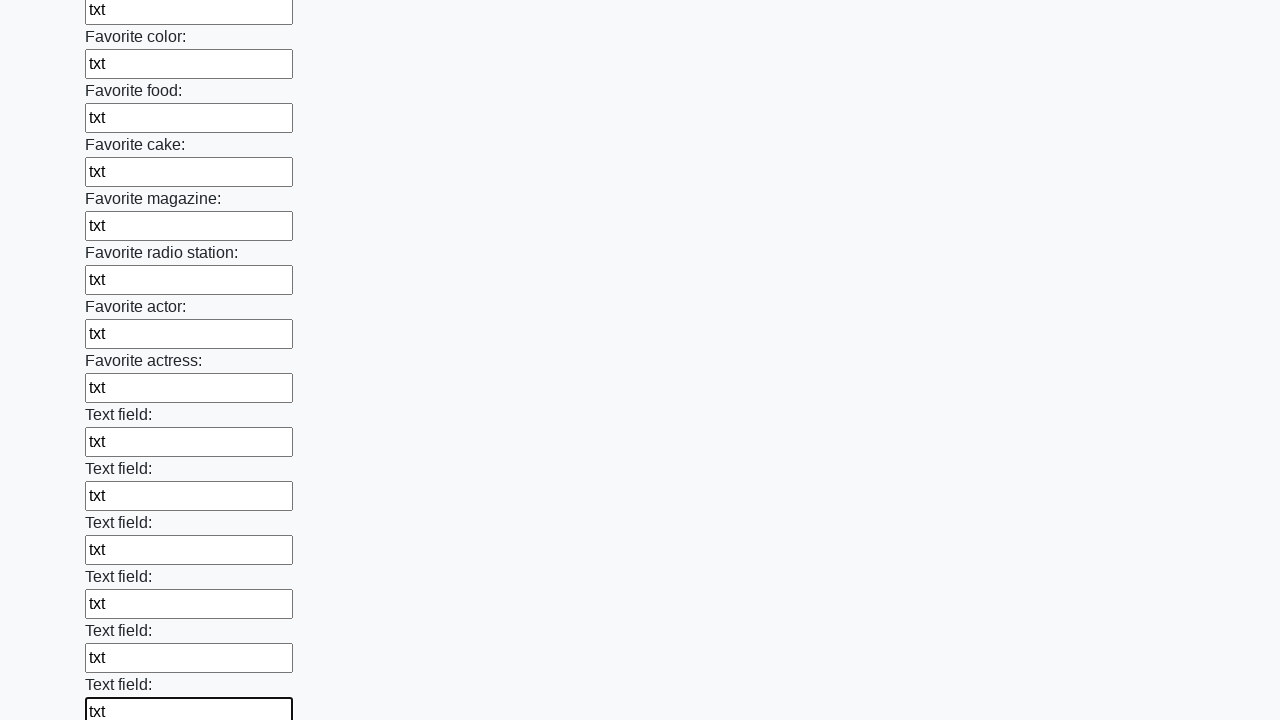

Filled an input field with 'txt' on input >> nth=32
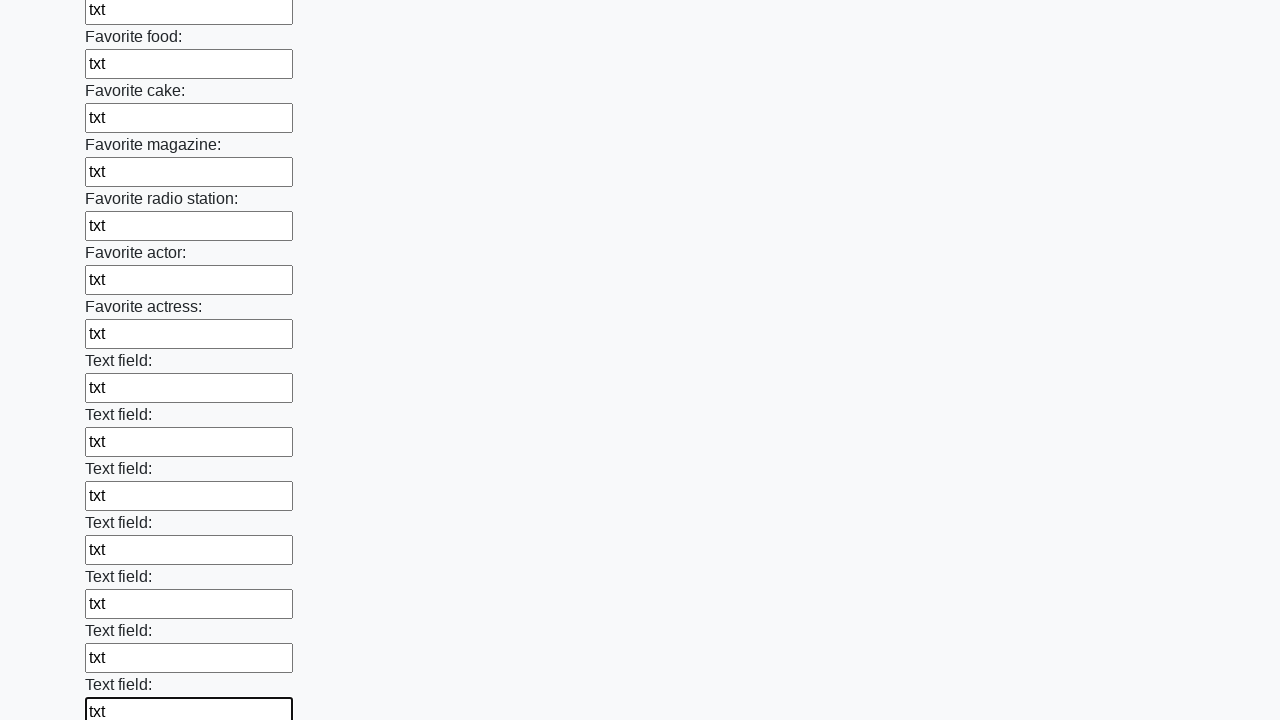

Filled an input field with 'txt' on input >> nth=33
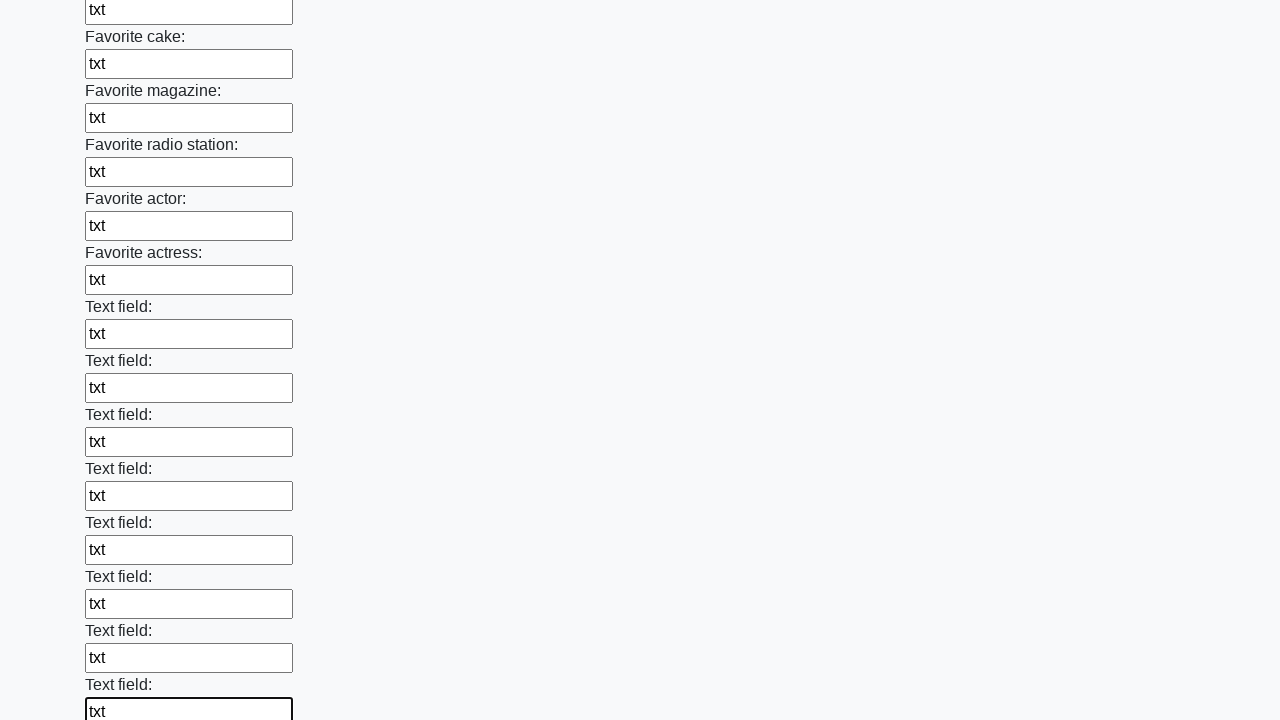

Filled an input field with 'txt' on input >> nth=34
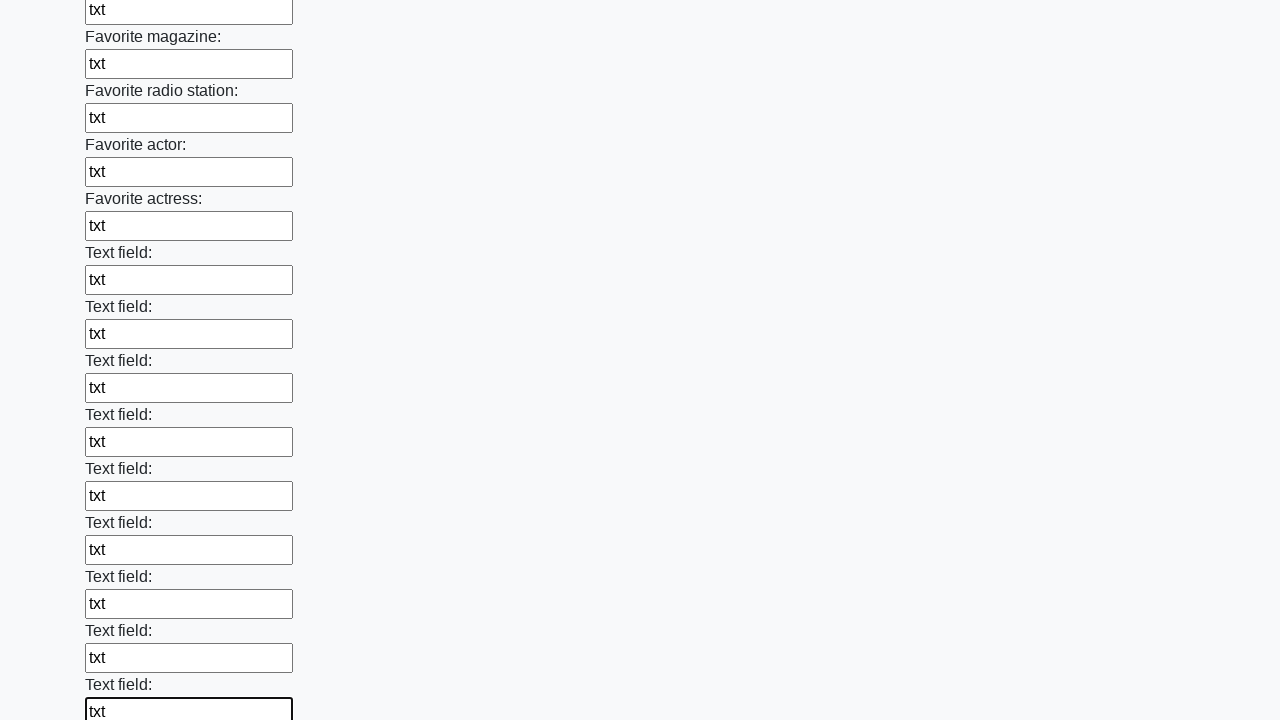

Filled an input field with 'txt' on input >> nth=35
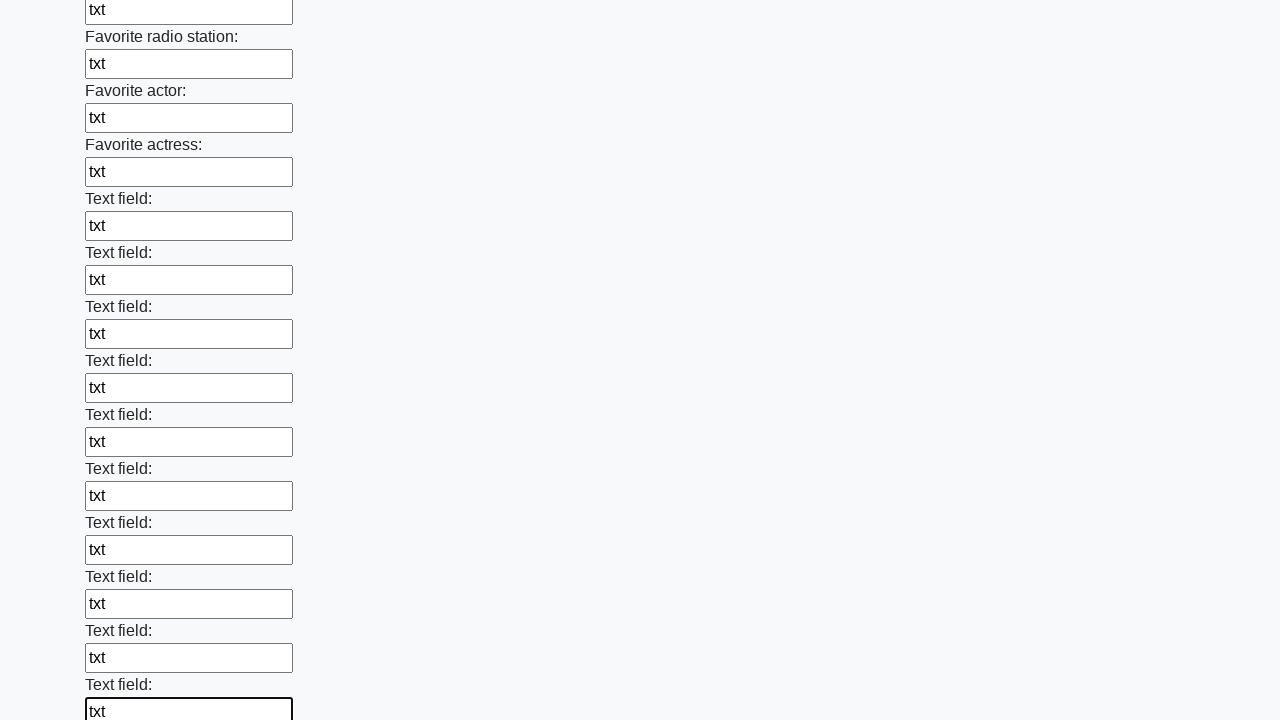

Filled an input field with 'txt' on input >> nth=36
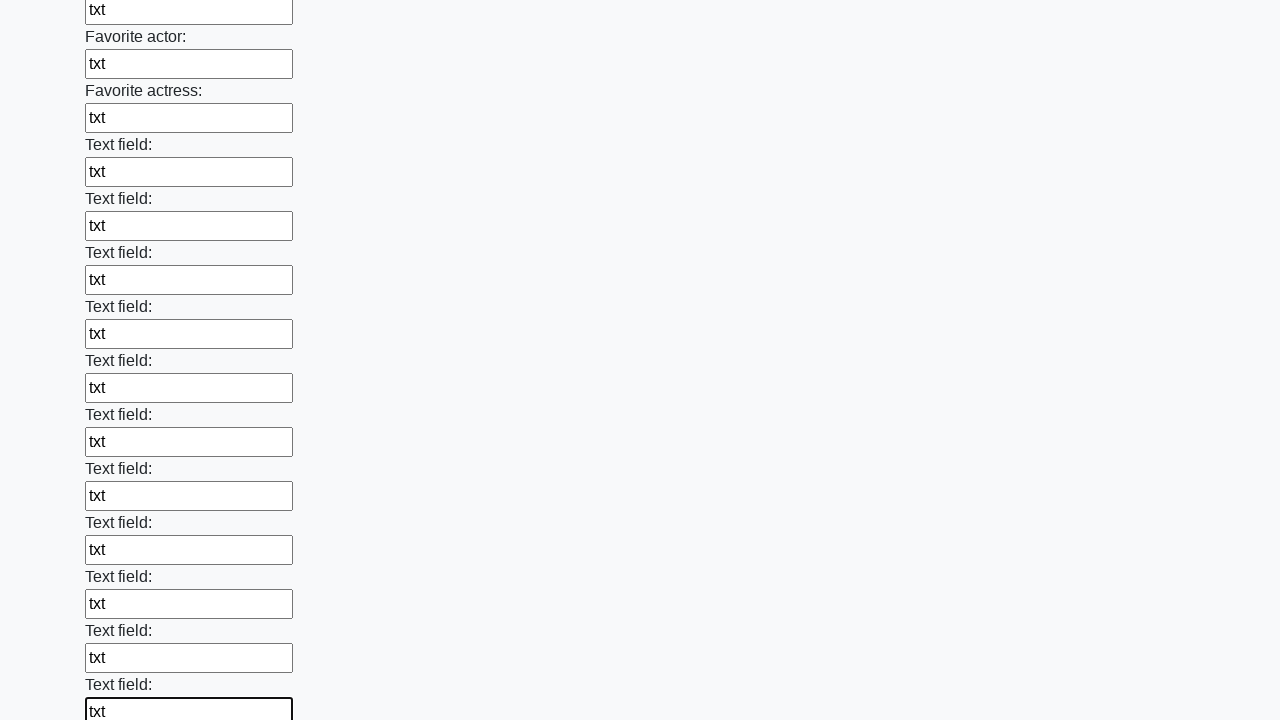

Filled an input field with 'txt' on input >> nth=37
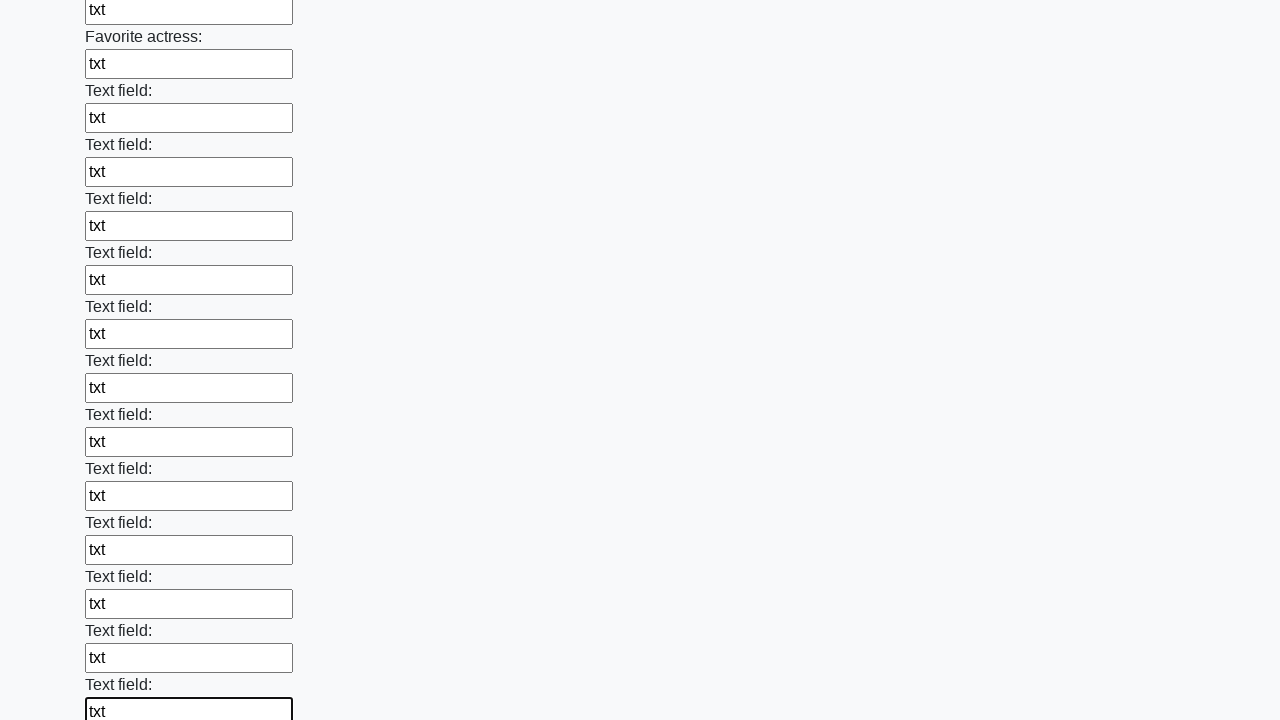

Filled an input field with 'txt' on input >> nth=38
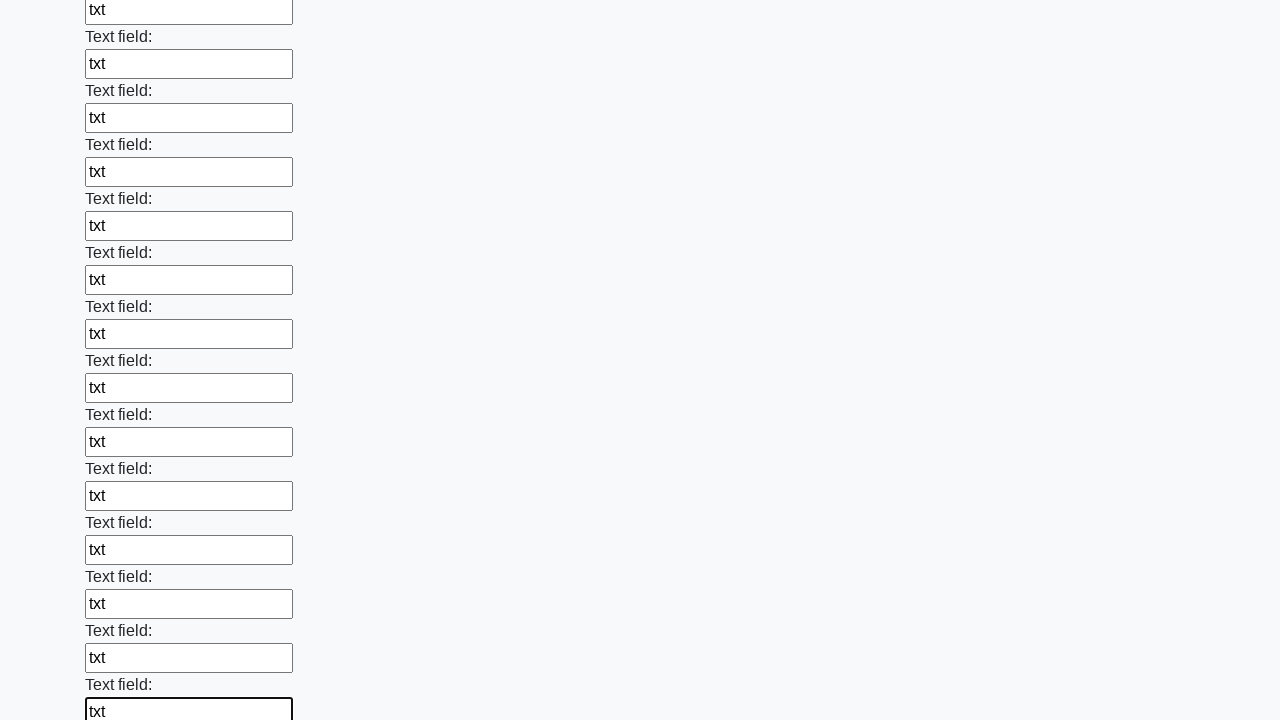

Filled an input field with 'txt' on input >> nth=39
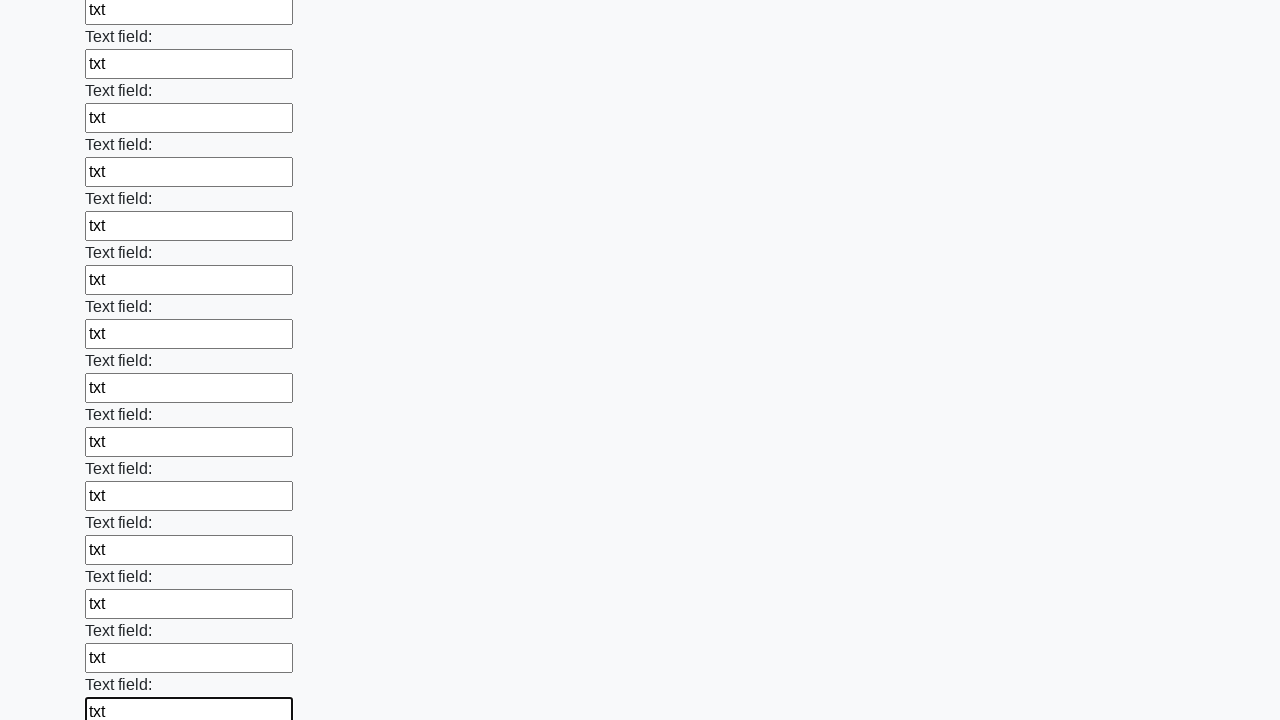

Filled an input field with 'txt' on input >> nth=40
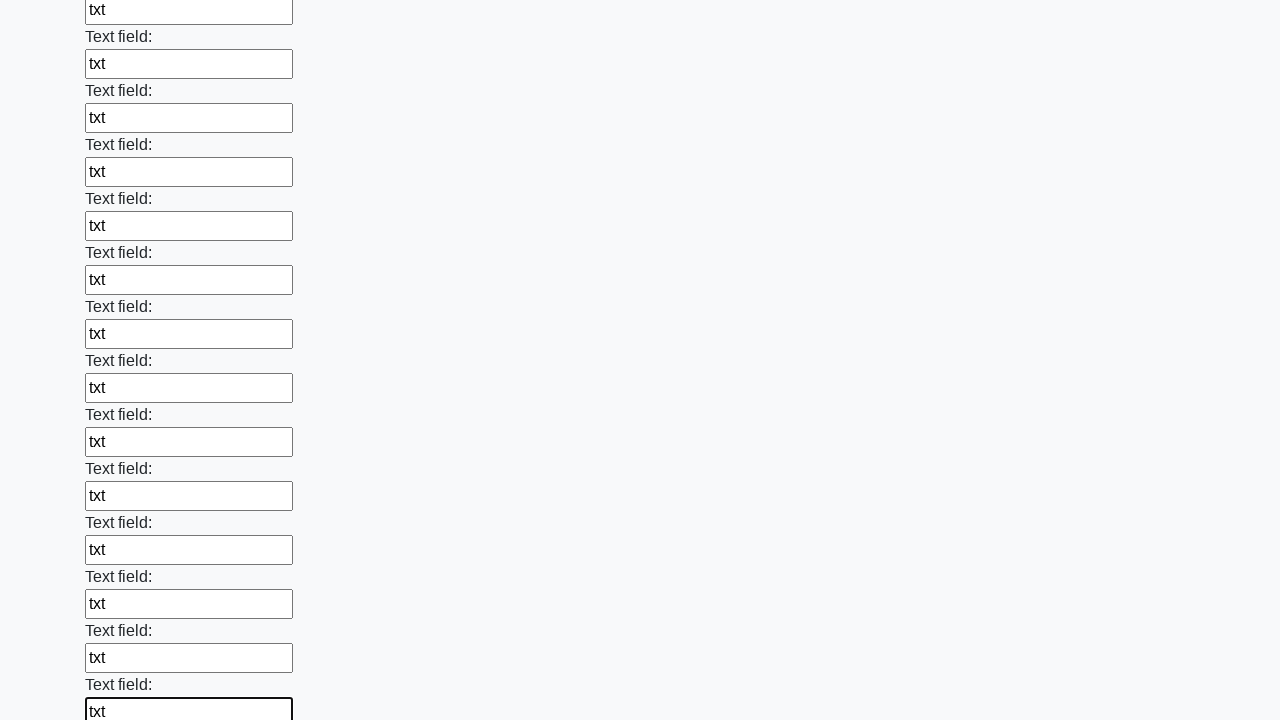

Filled an input field with 'txt' on input >> nth=41
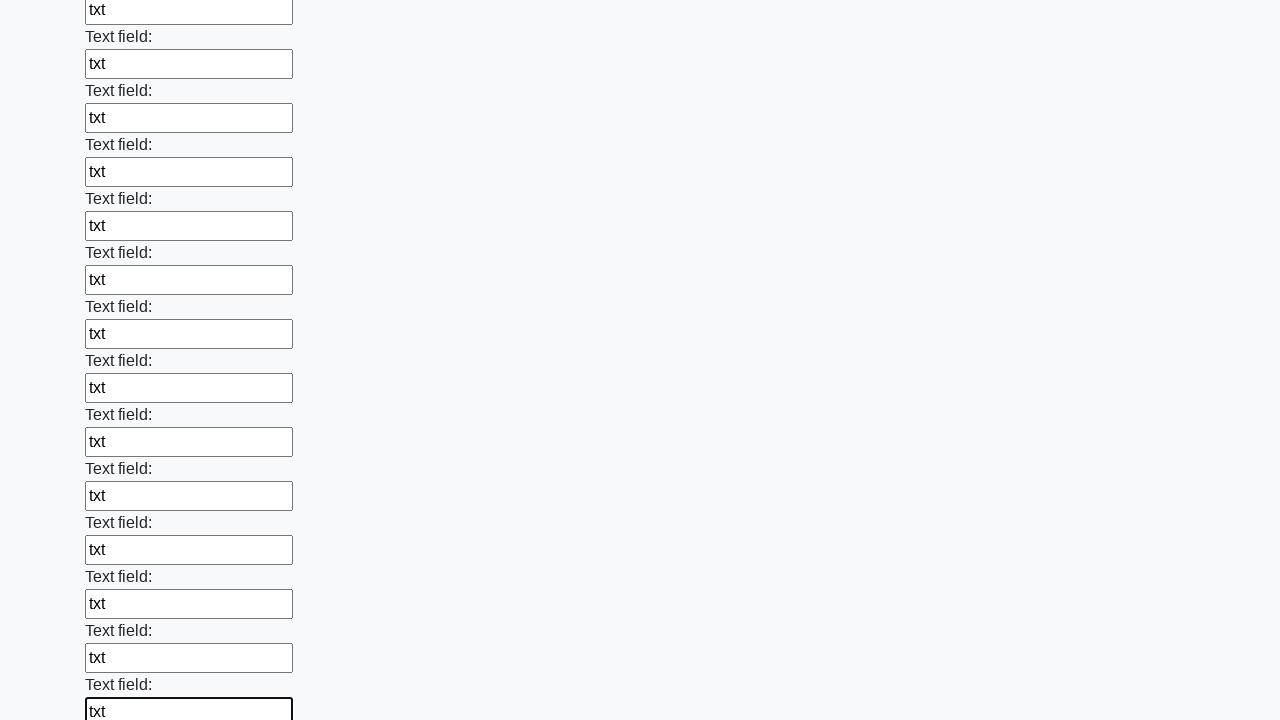

Filled an input field with 'txt' on input >> nth=42
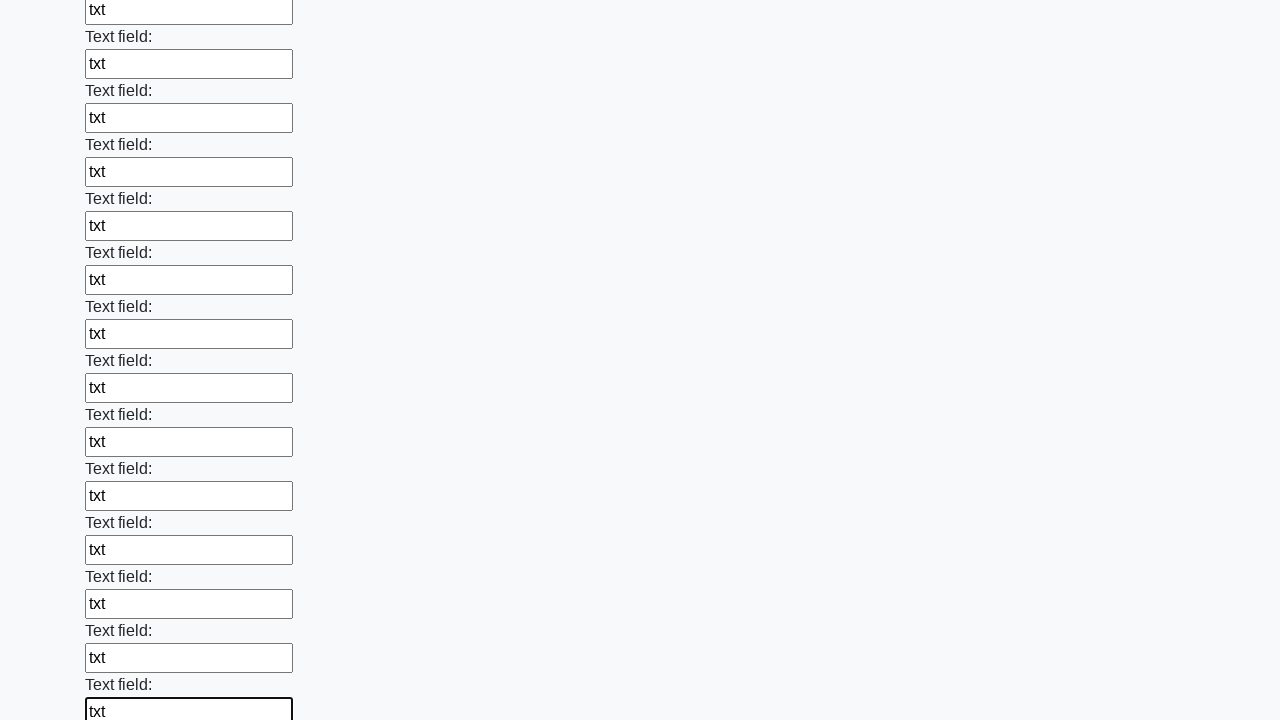

Filled an input field with 'txt' on input >> nth=43
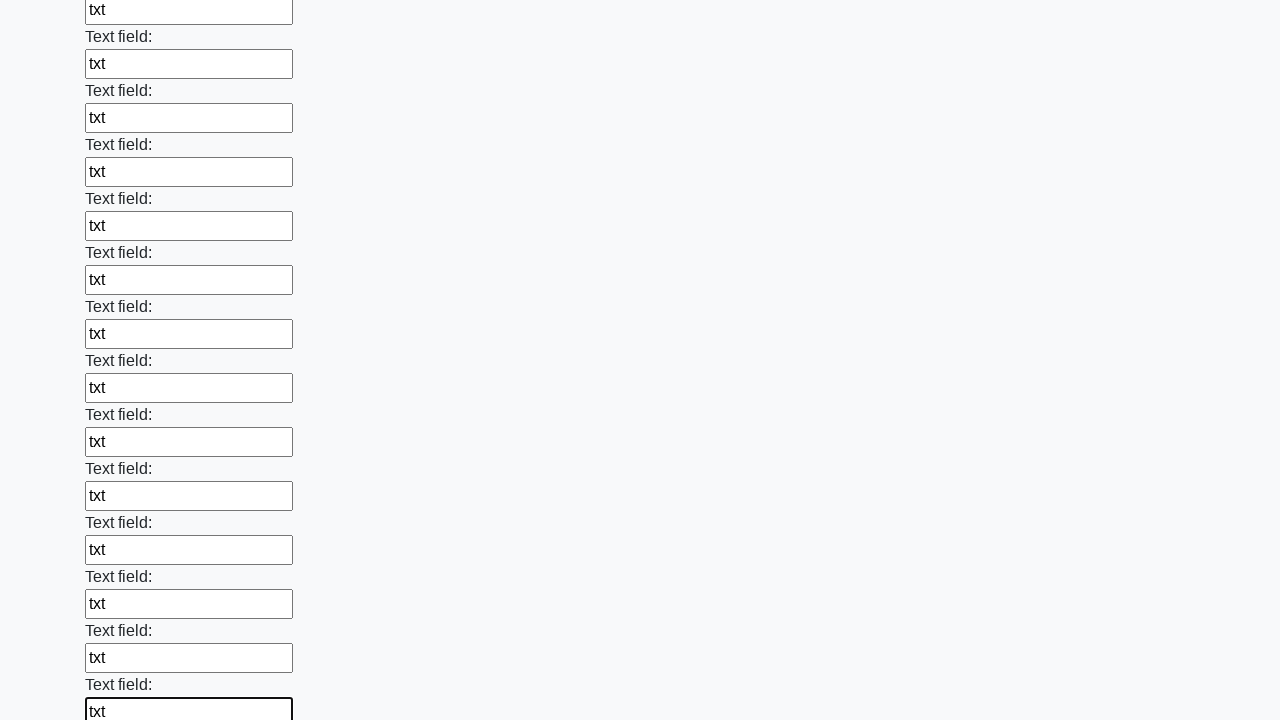

Filled an input field with 'txt' on input >> nth=44
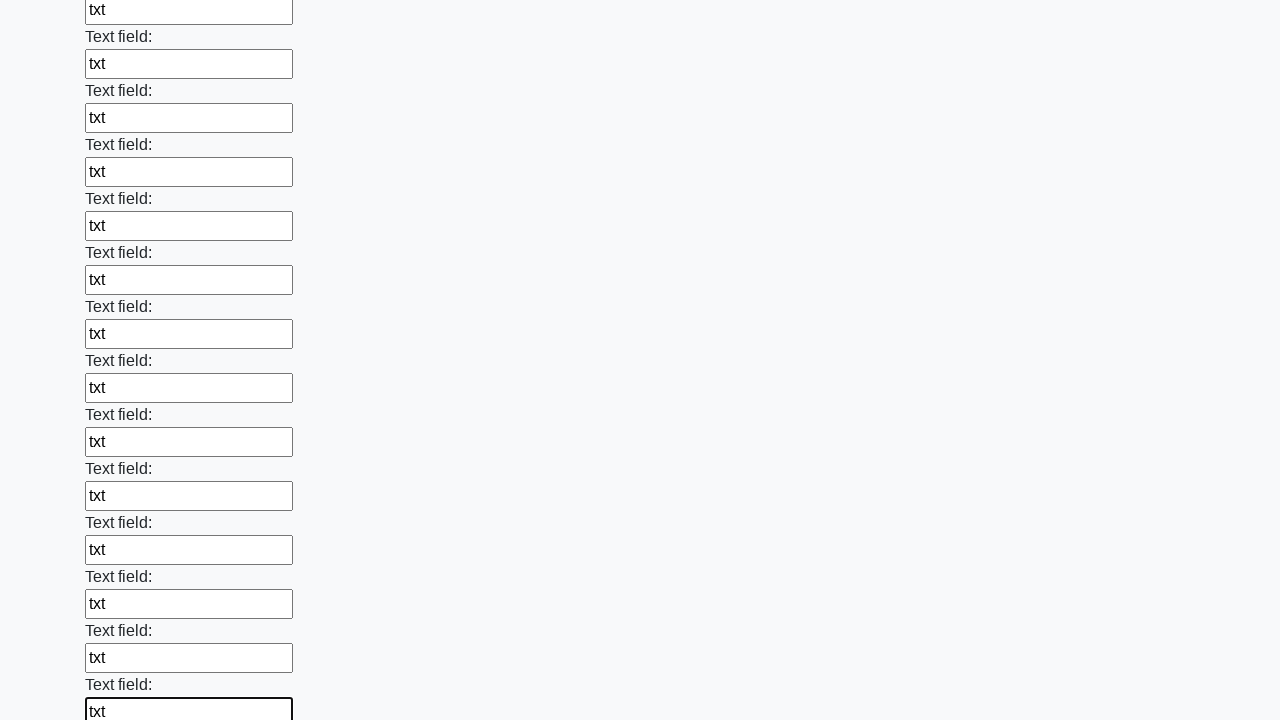

Filled an input field with 'txt' on input >> nth=45
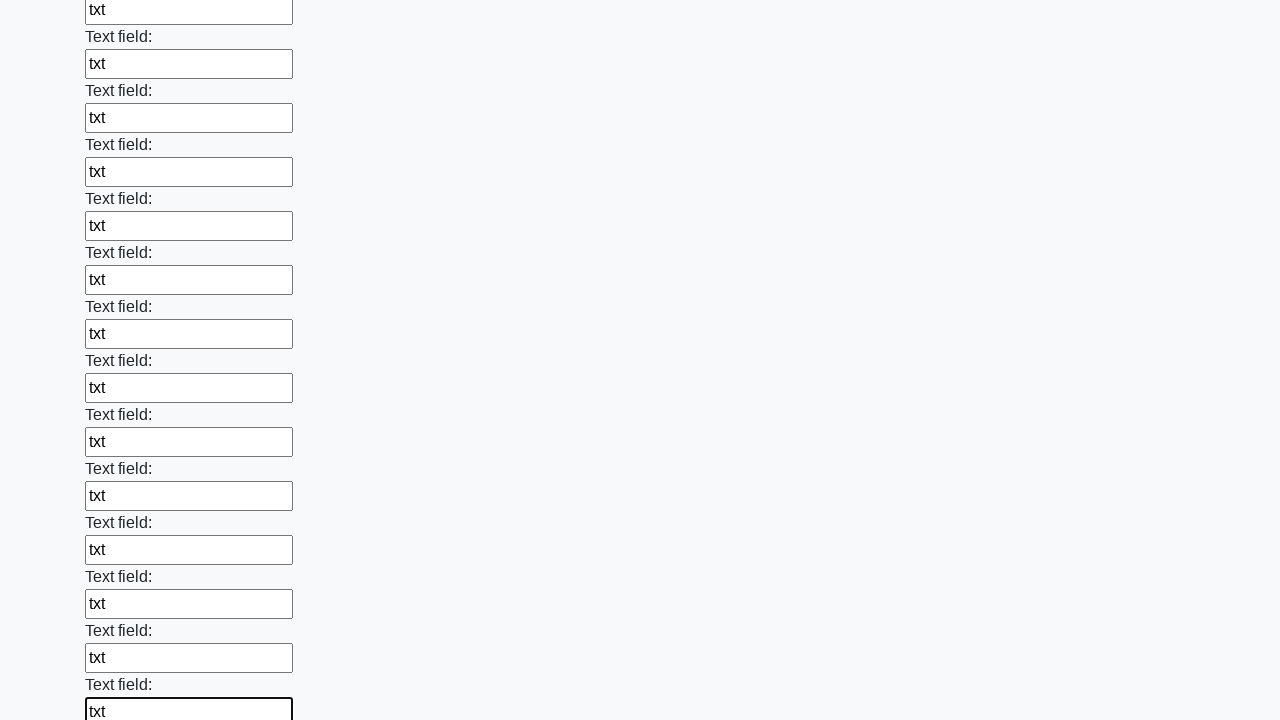

Filled an input field with 'txt' on input >> nth=46
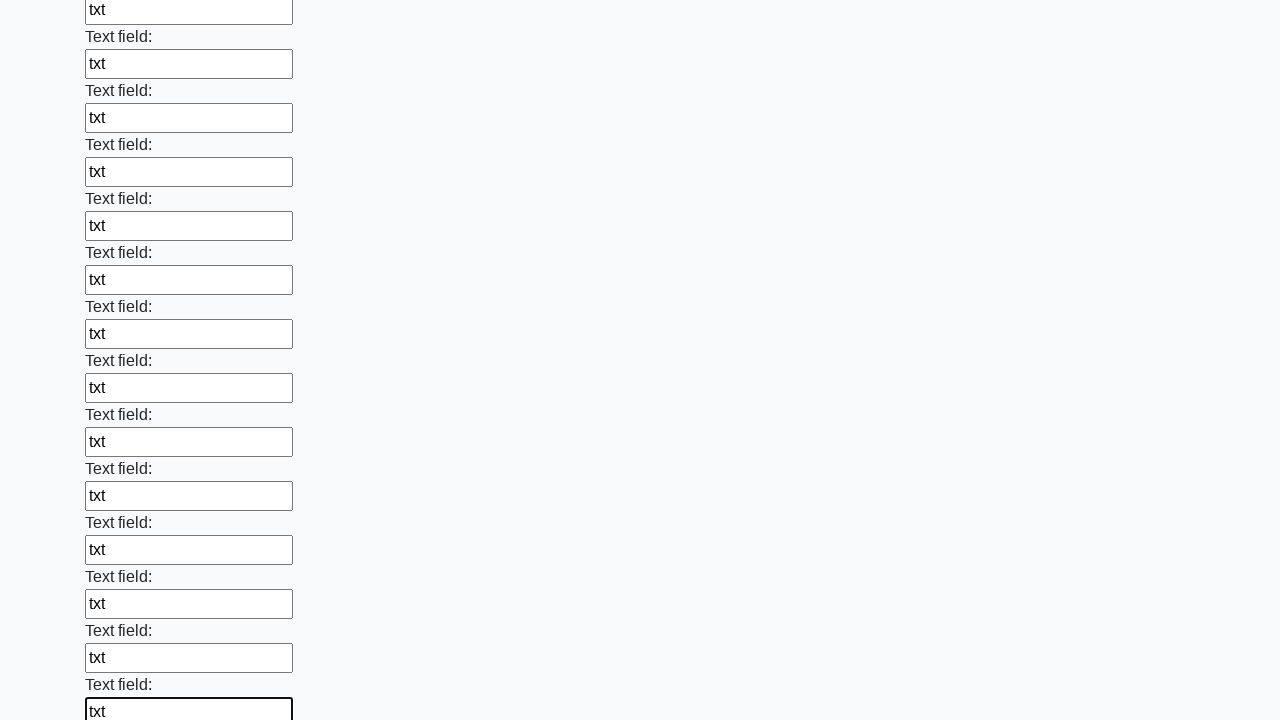

Filled an input field with 'txt' on input >> nth=47
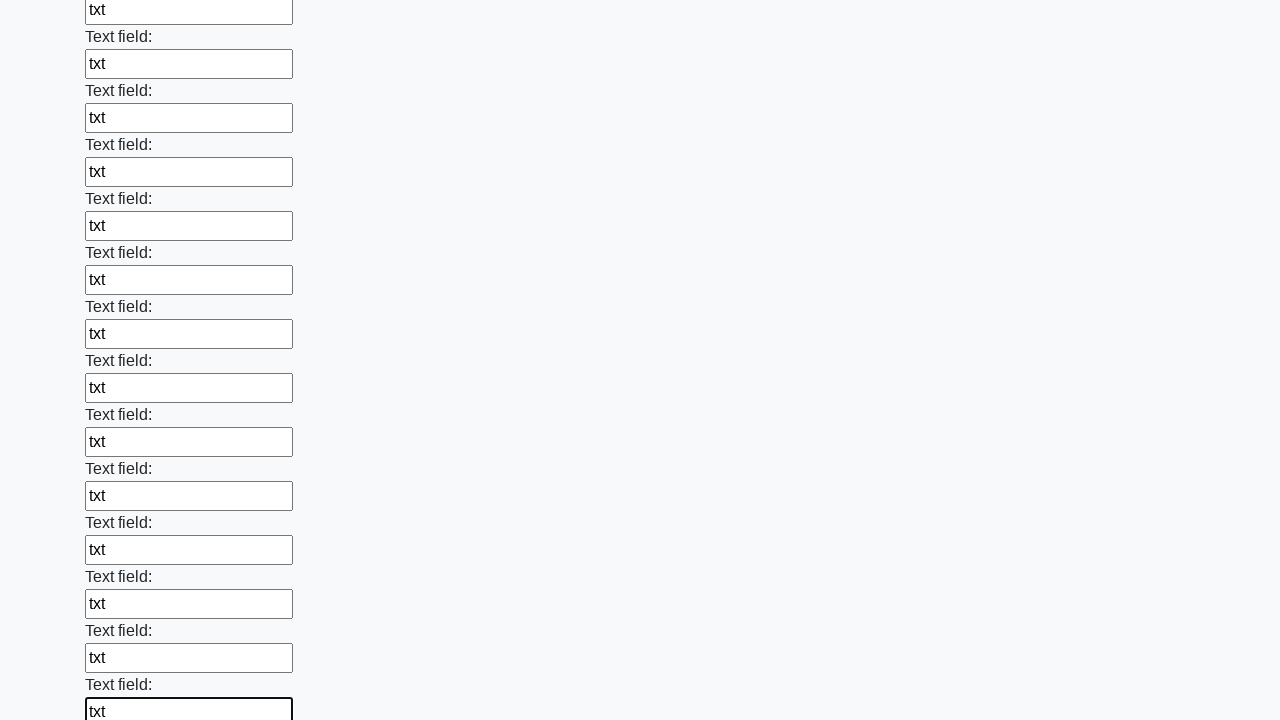

Filled an input field with 'txt' on input >> nth=48
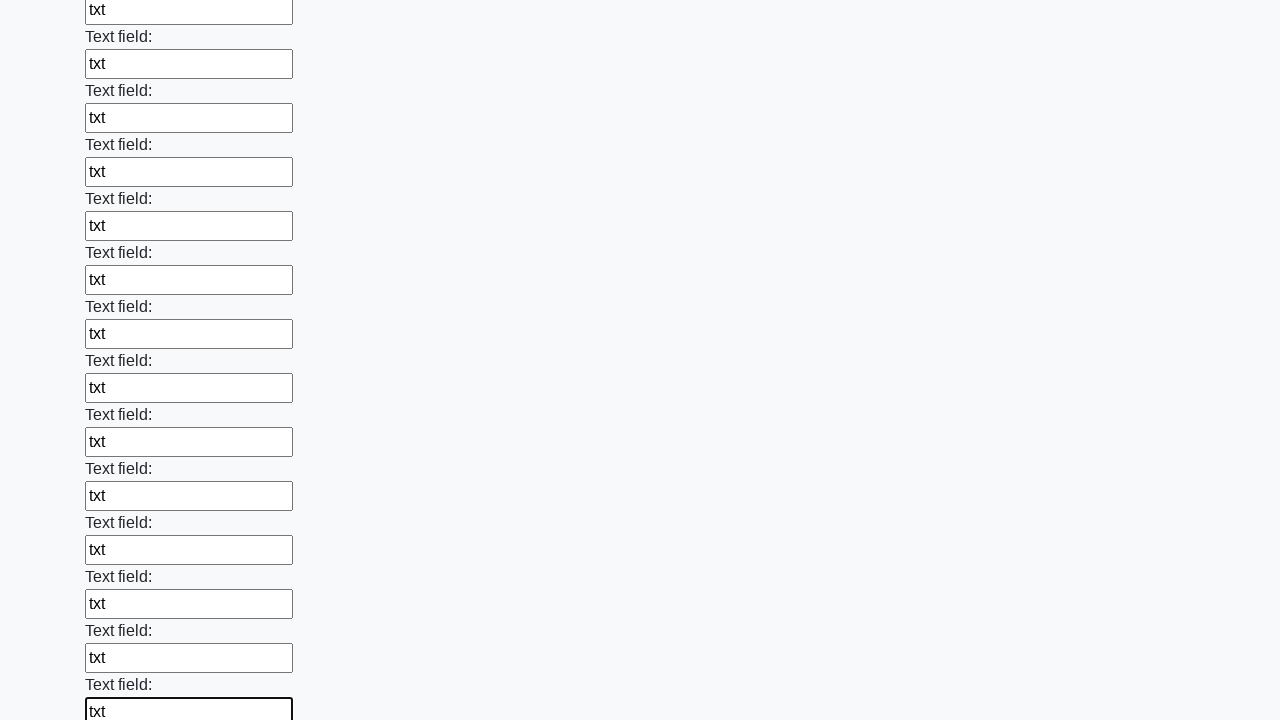

Filled an input field with 'txt' on input >> nth=49
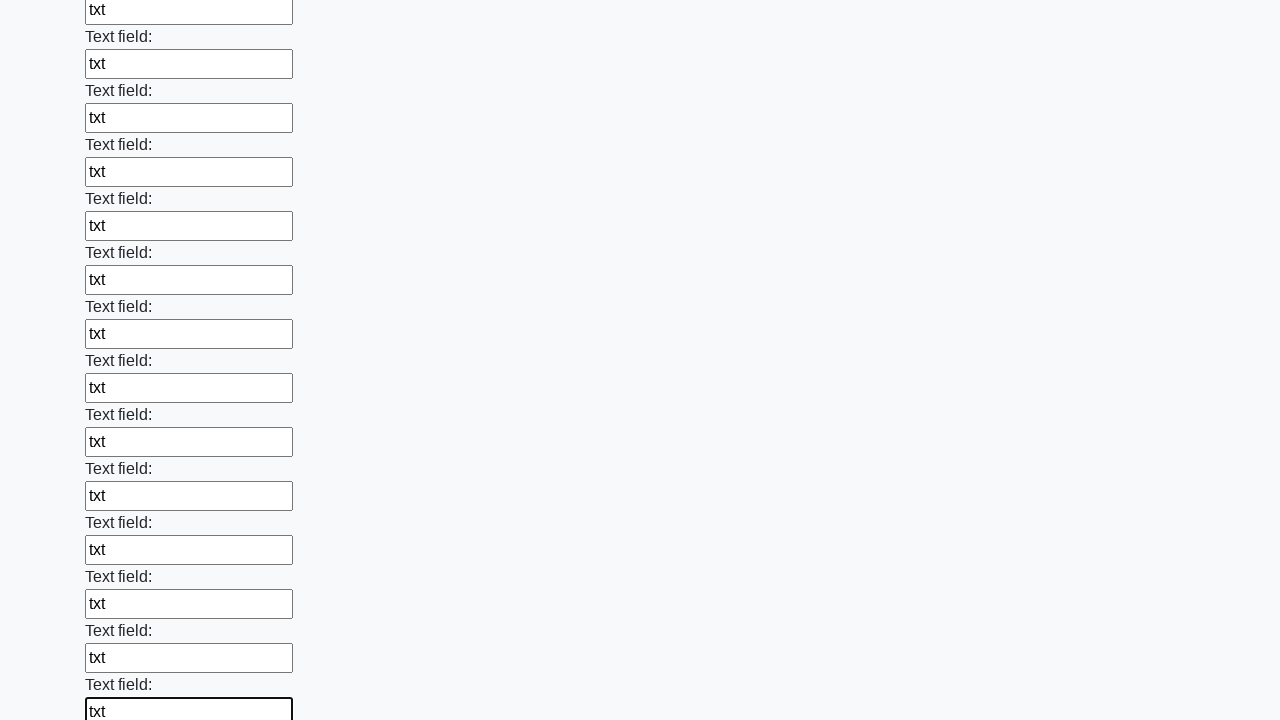

Filled an input field with 'txt' on input >> nth=50
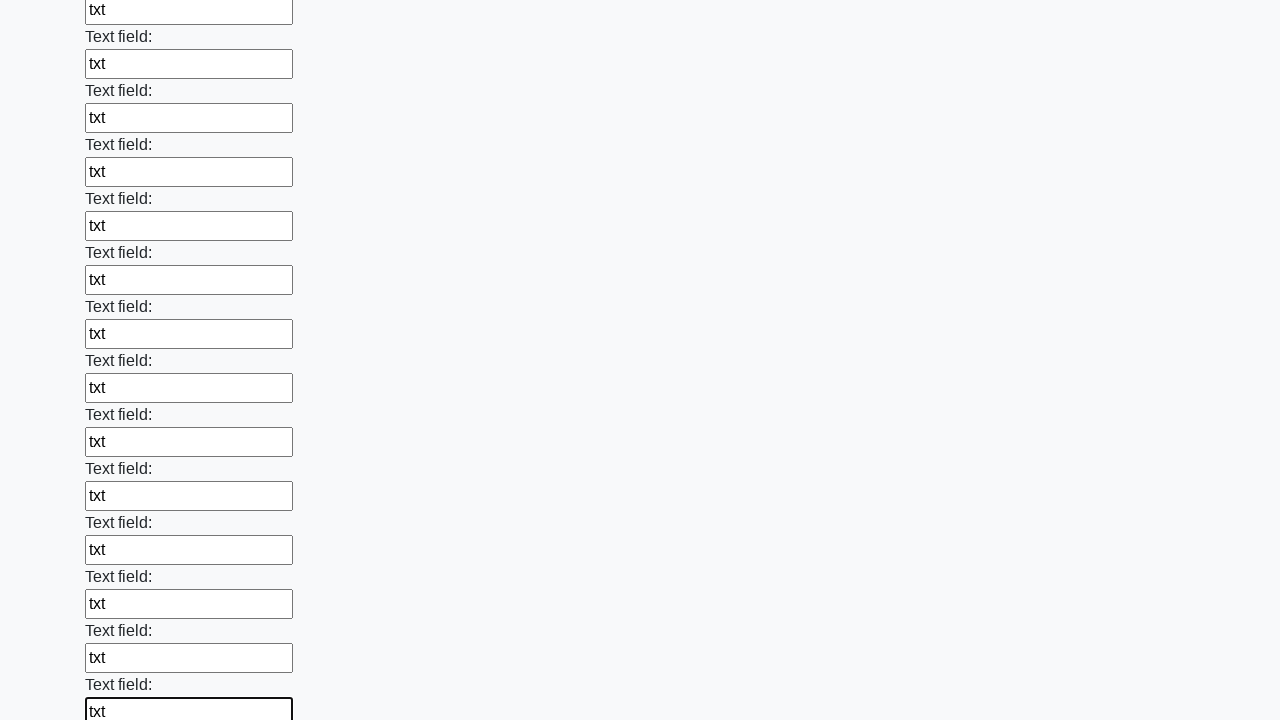

Filled an input field with 'txt' on input >> nth=51
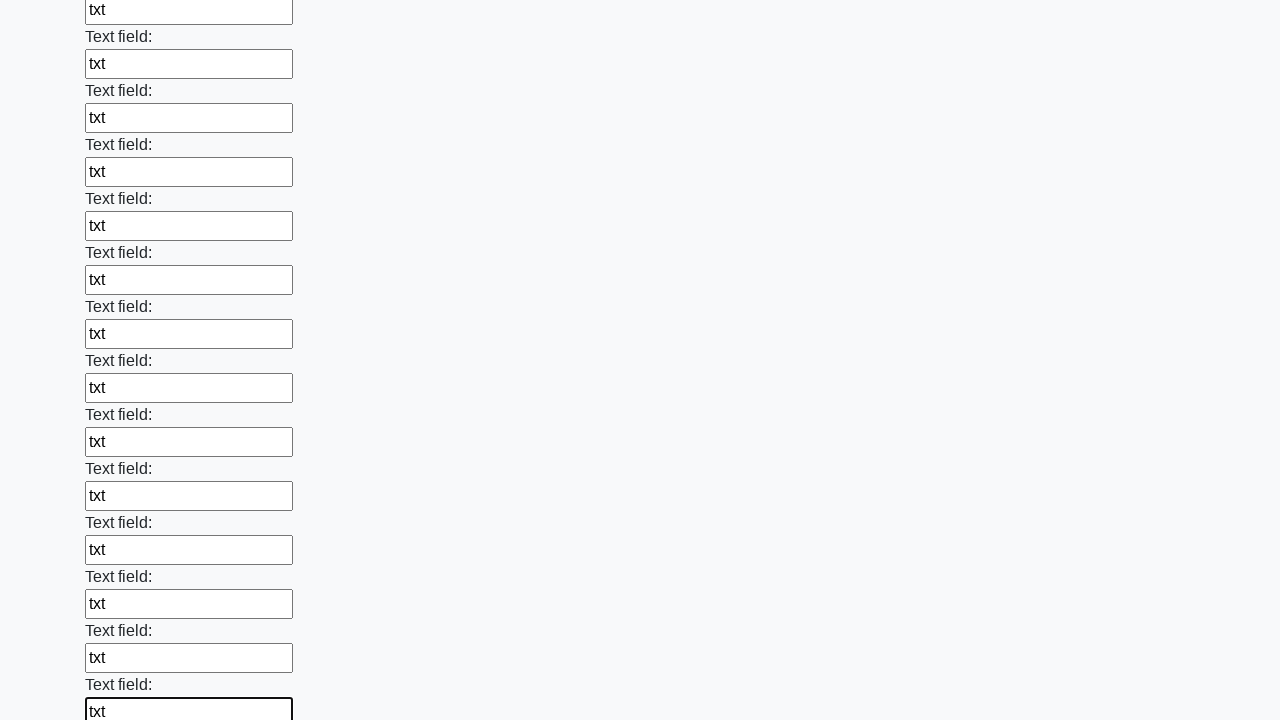

Filled an input field with 'txt' on input >> nth=52
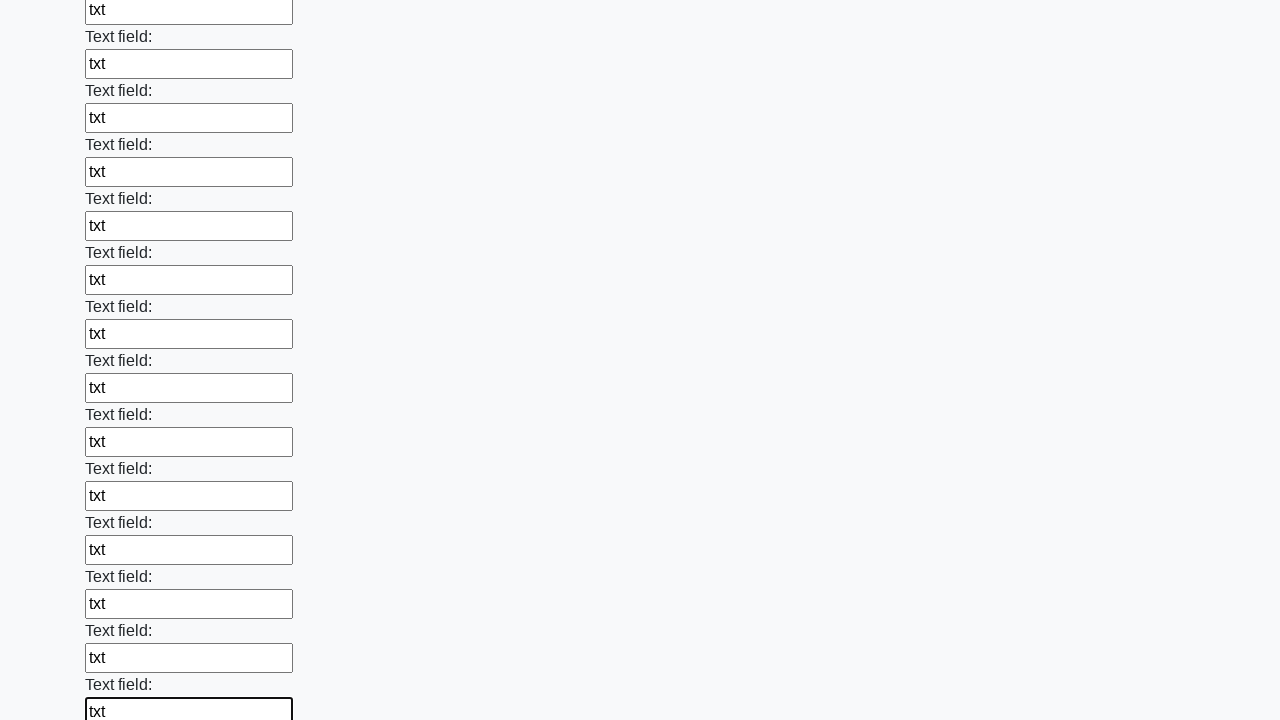

Filled an input field with 'txt' on input >> nth=53
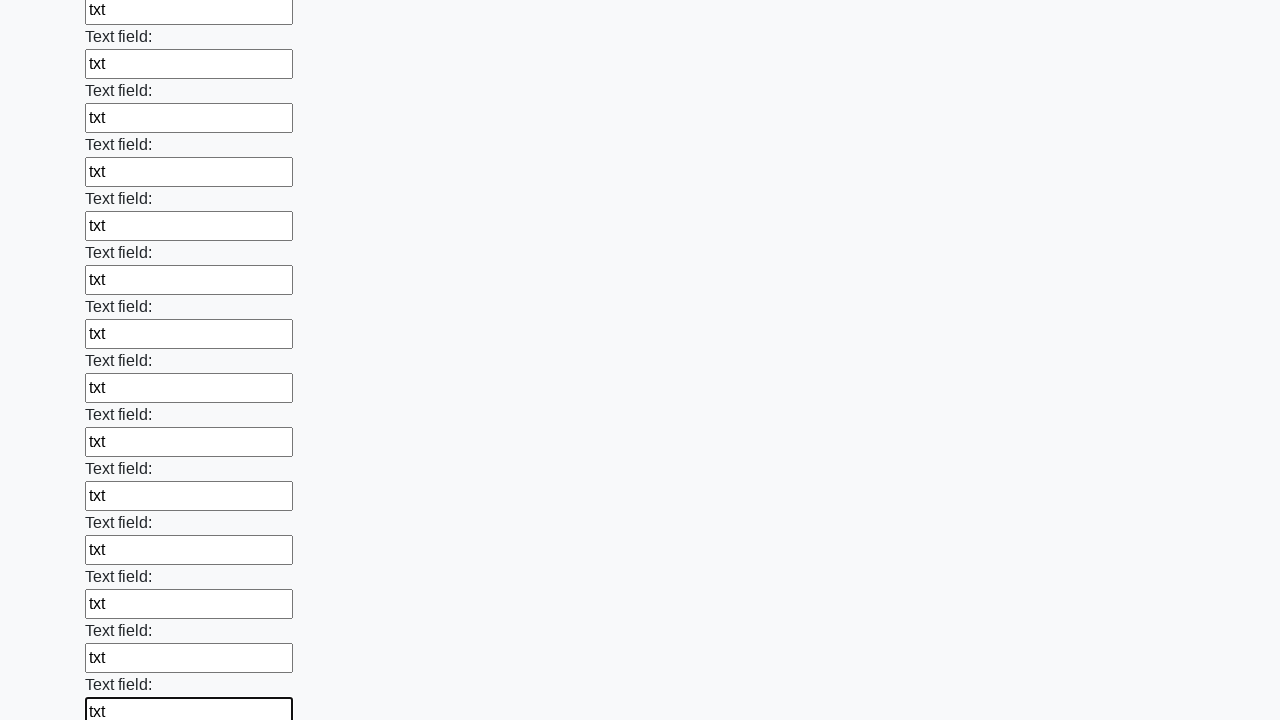

Filled an input field with 'txt' on input >> nth=54
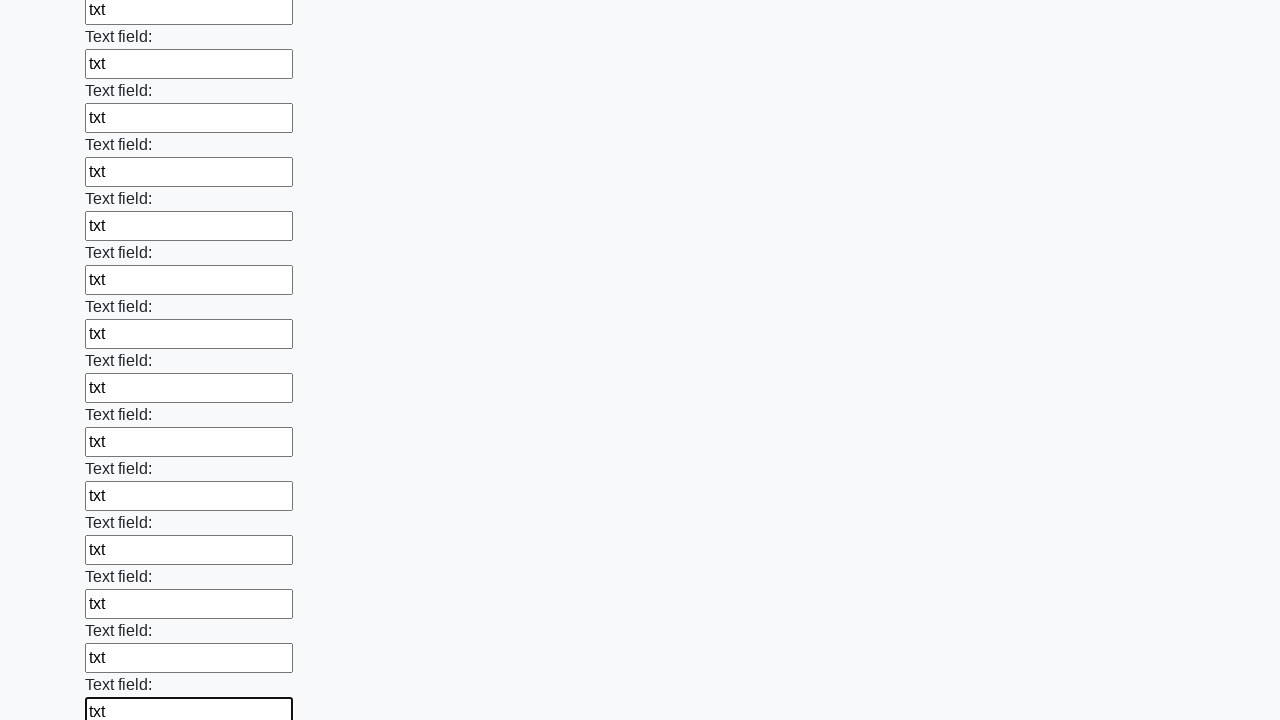

Filled an input field with 'txt' on input >> nth=55
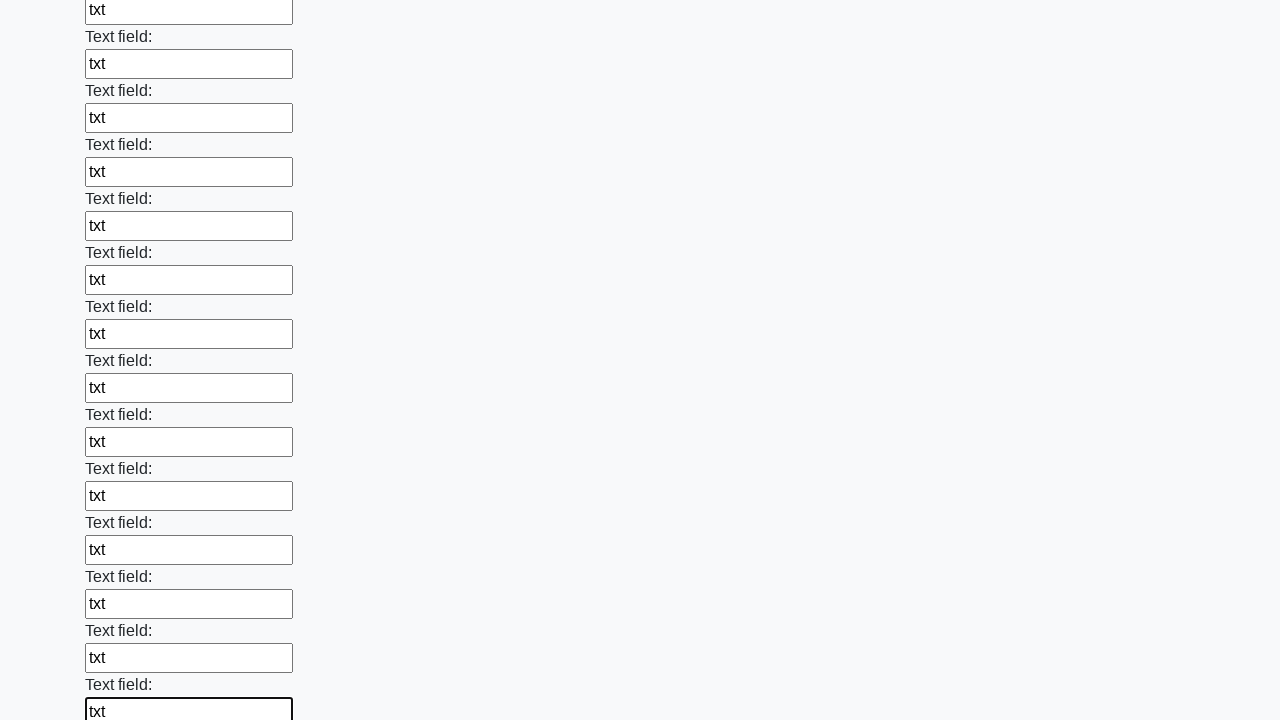

Filled an input field with 'txt' on input >> nth=56
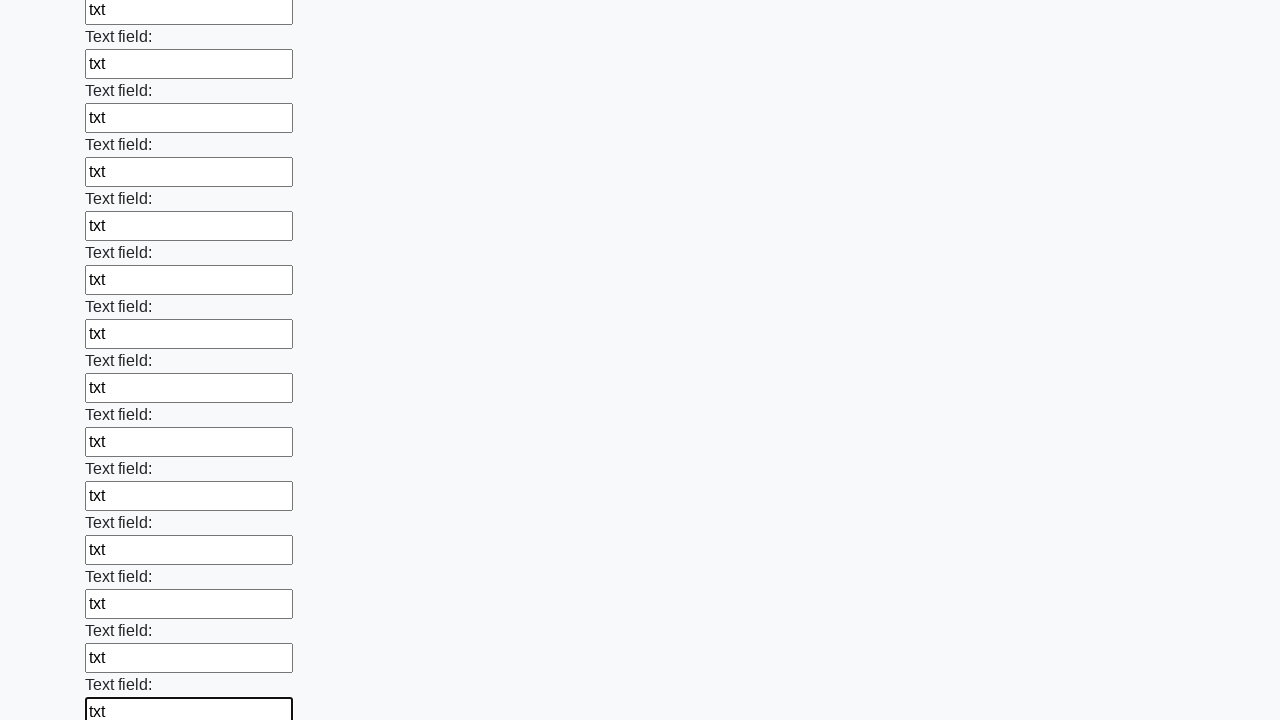

Filled an input field with 'txt' on input >> nth=57
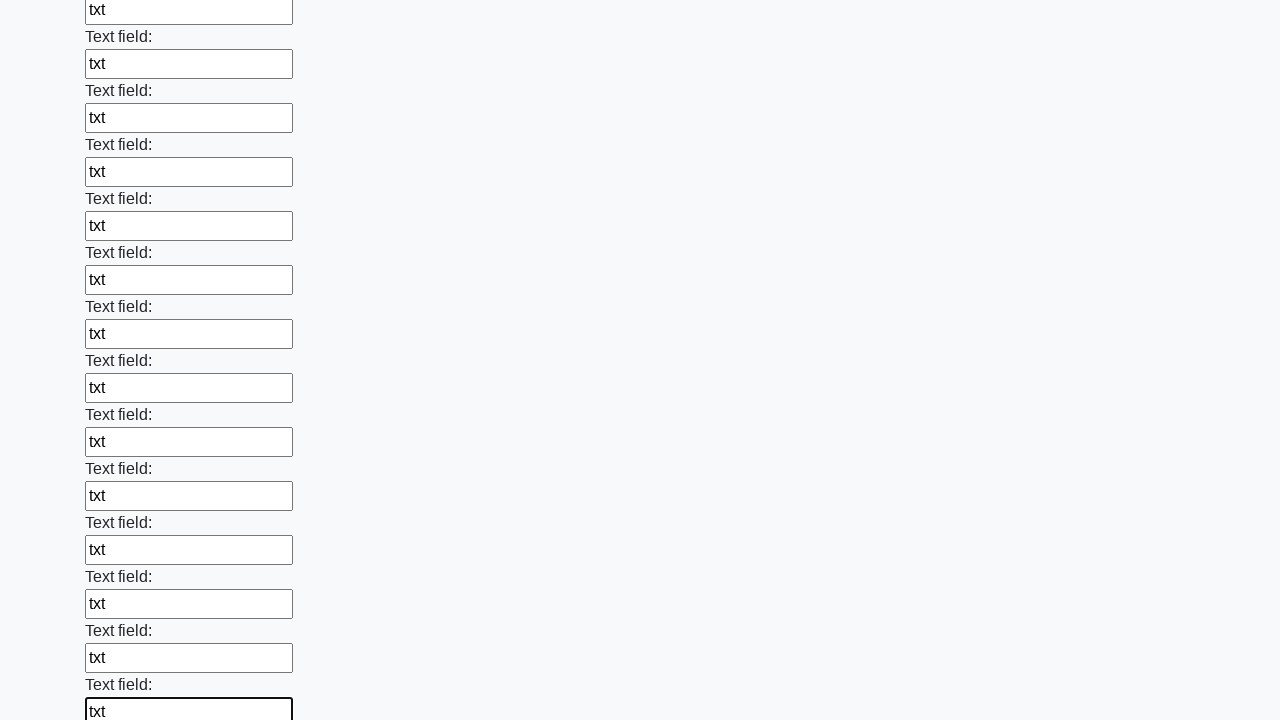

Filled an input field with 'txt' on input >> nth=58
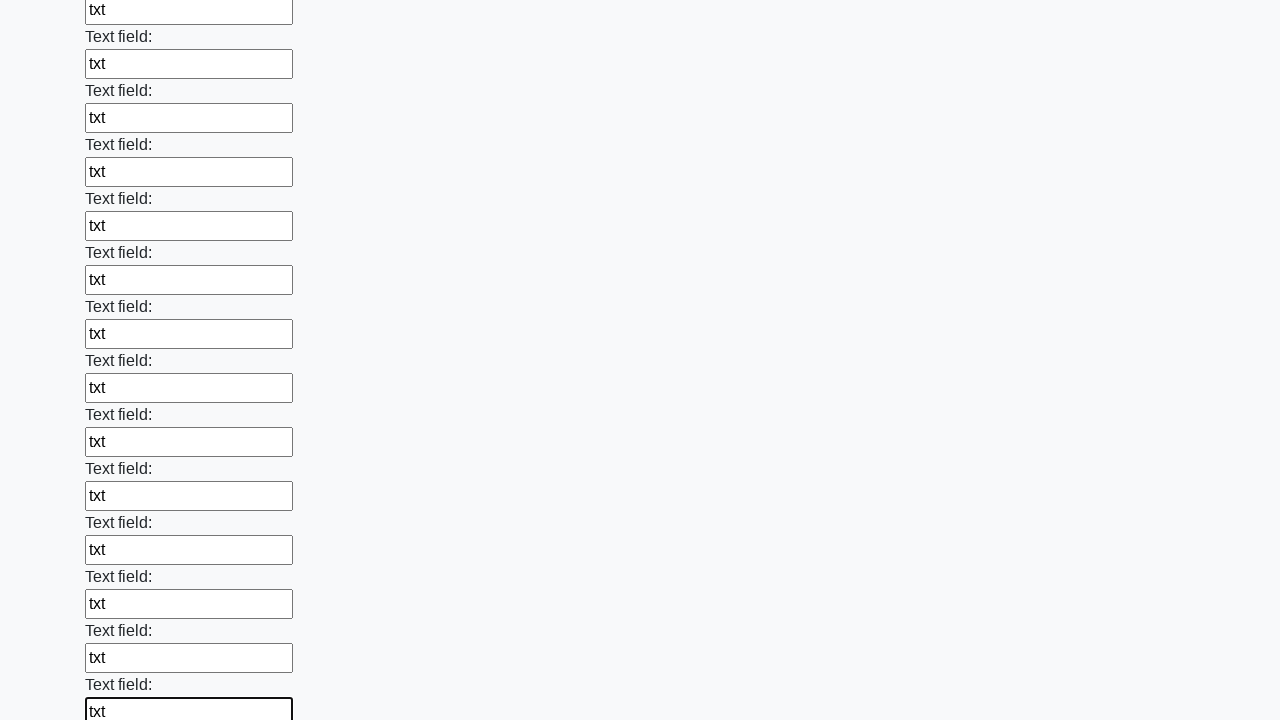

Filled an input field with 'txt' on input >> nth=59
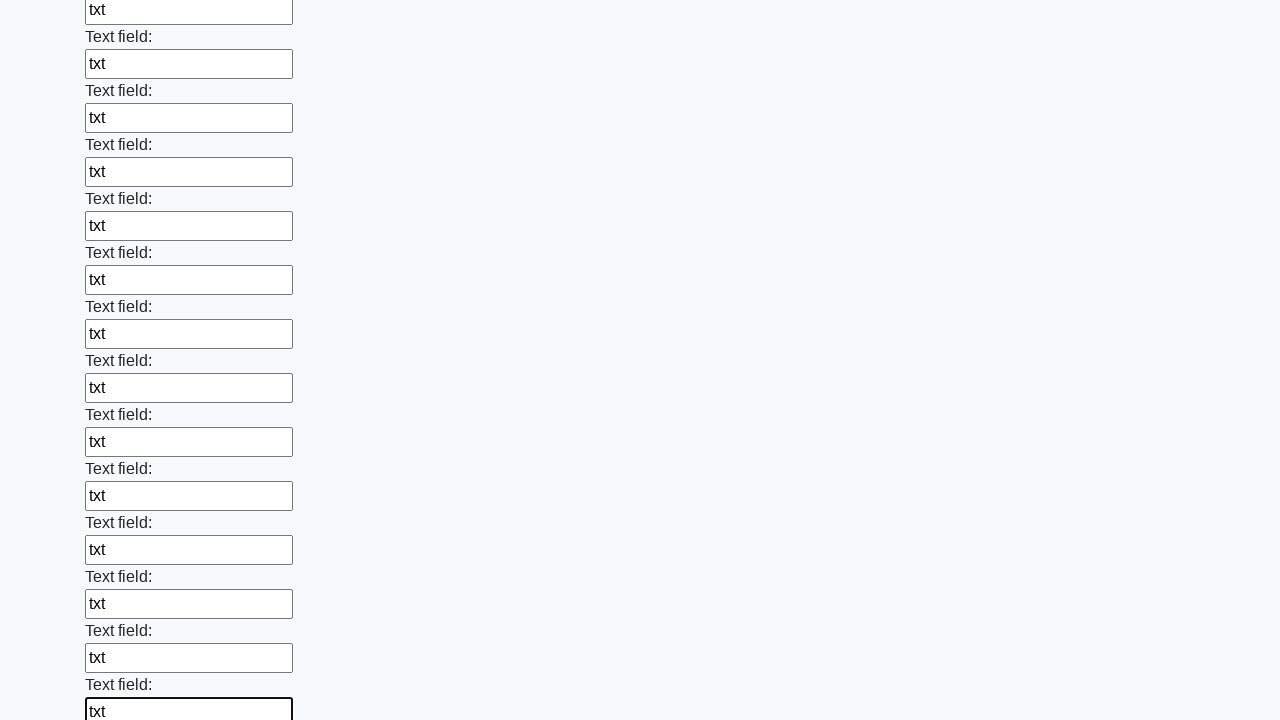

Filled an input field with 'txt' on input >> nth=60
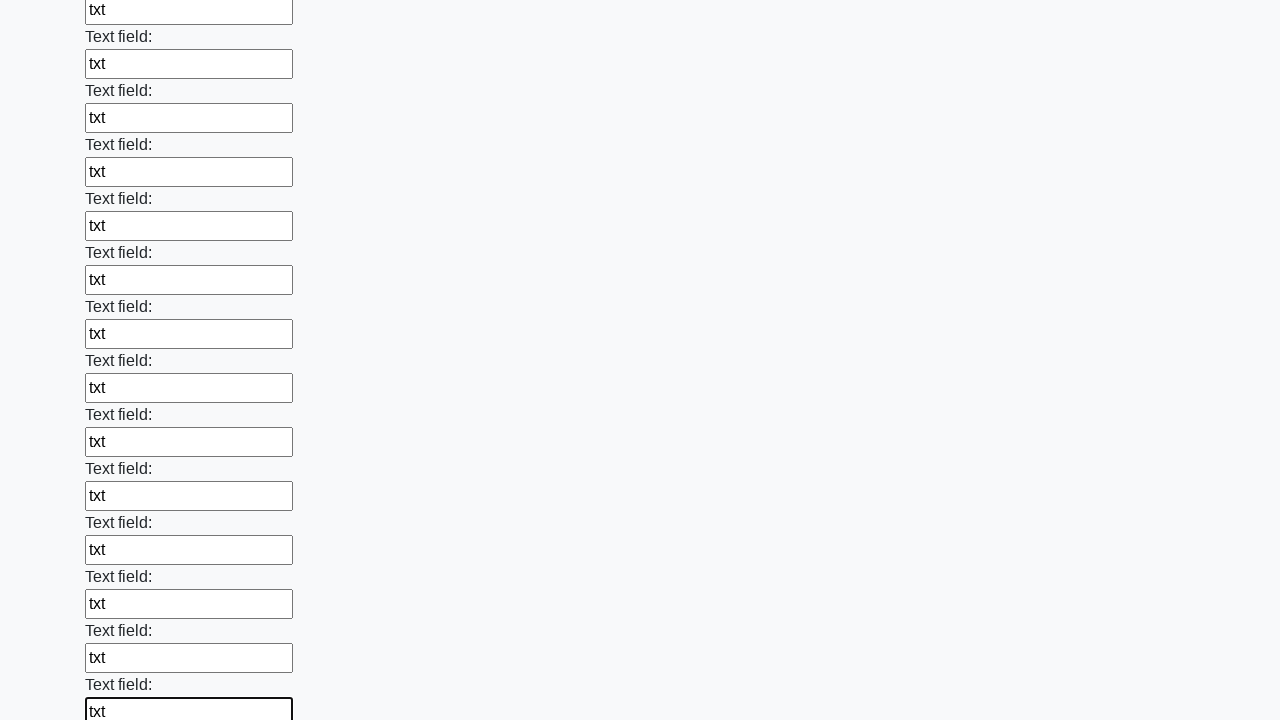

Filled an input field with 'txt' on input >> nth=61
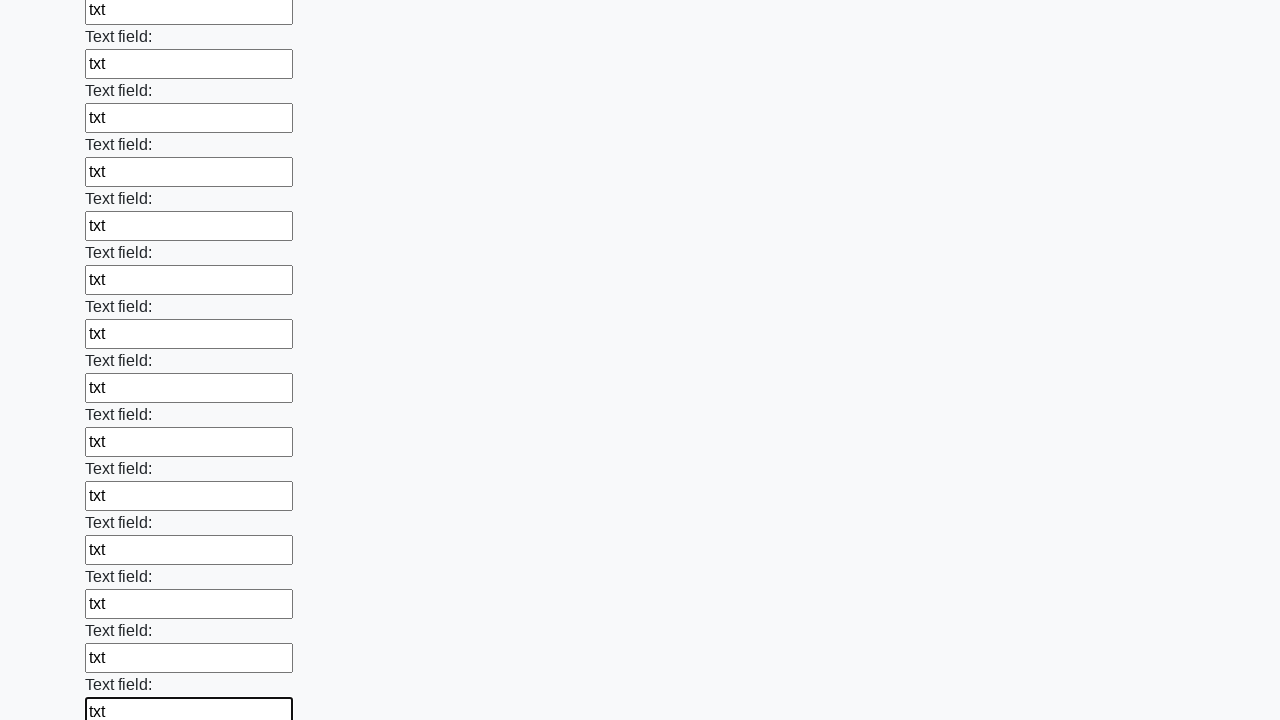

Filled an input field with 'txt' on input >> nth=62
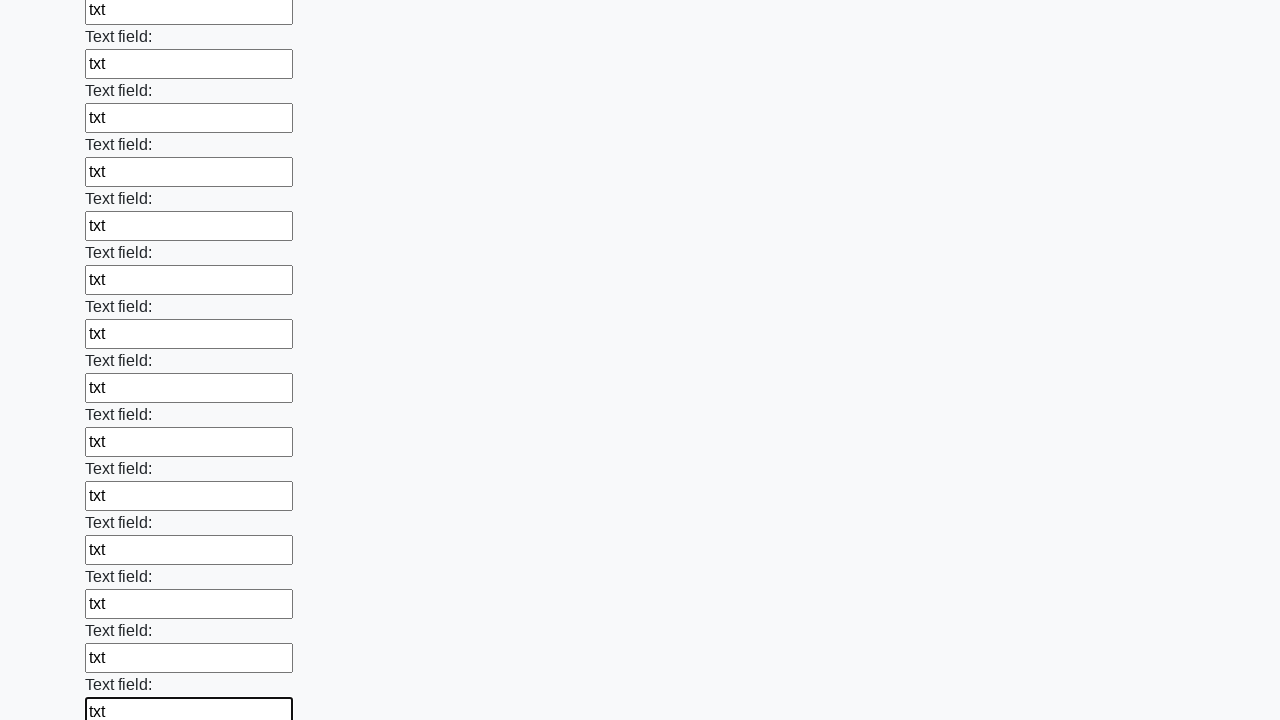

Filled an input field with 'txt' on input >> nth=63
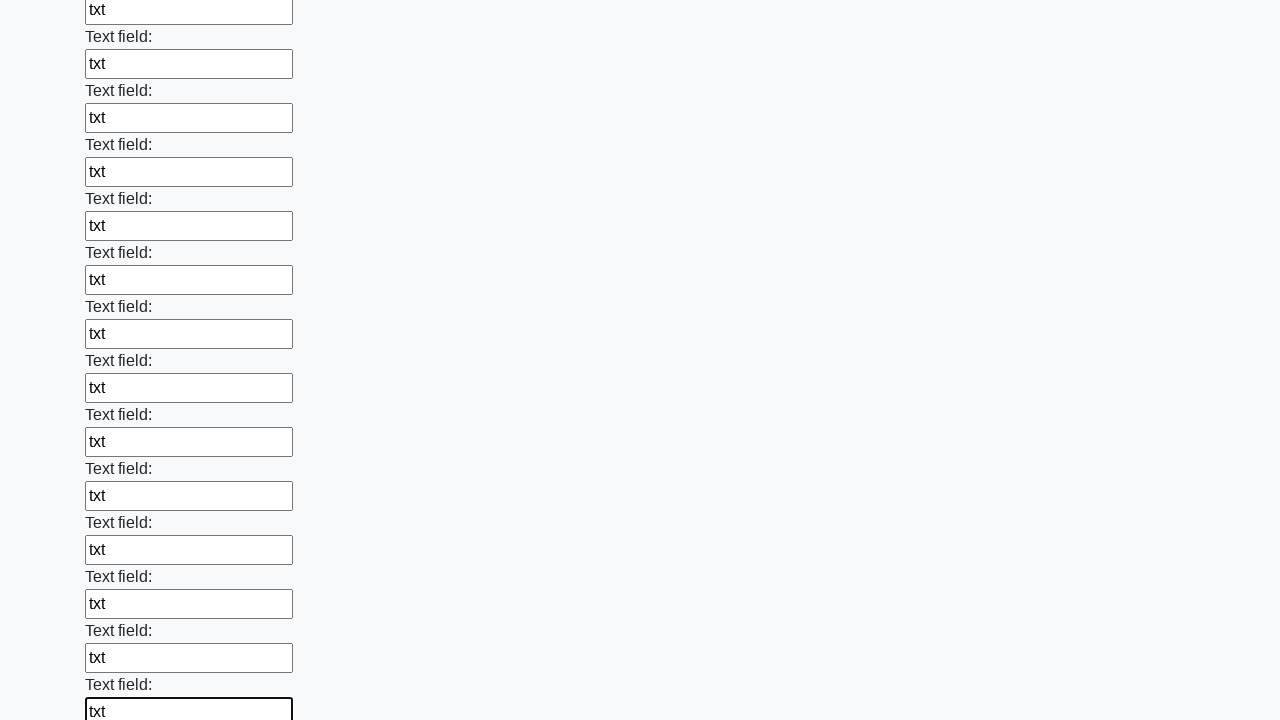

Filled an input field with 'txt' on input >> nth=64
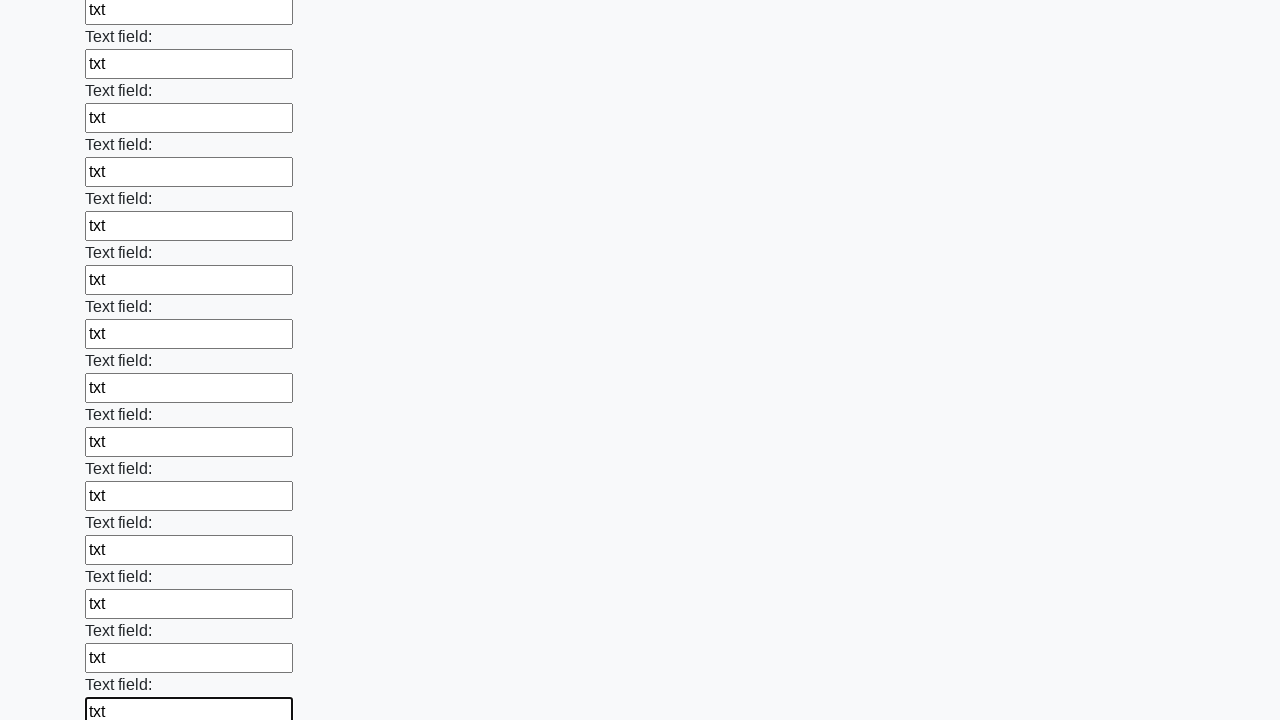

Filled an input field with 'txt' on input >> nth=65
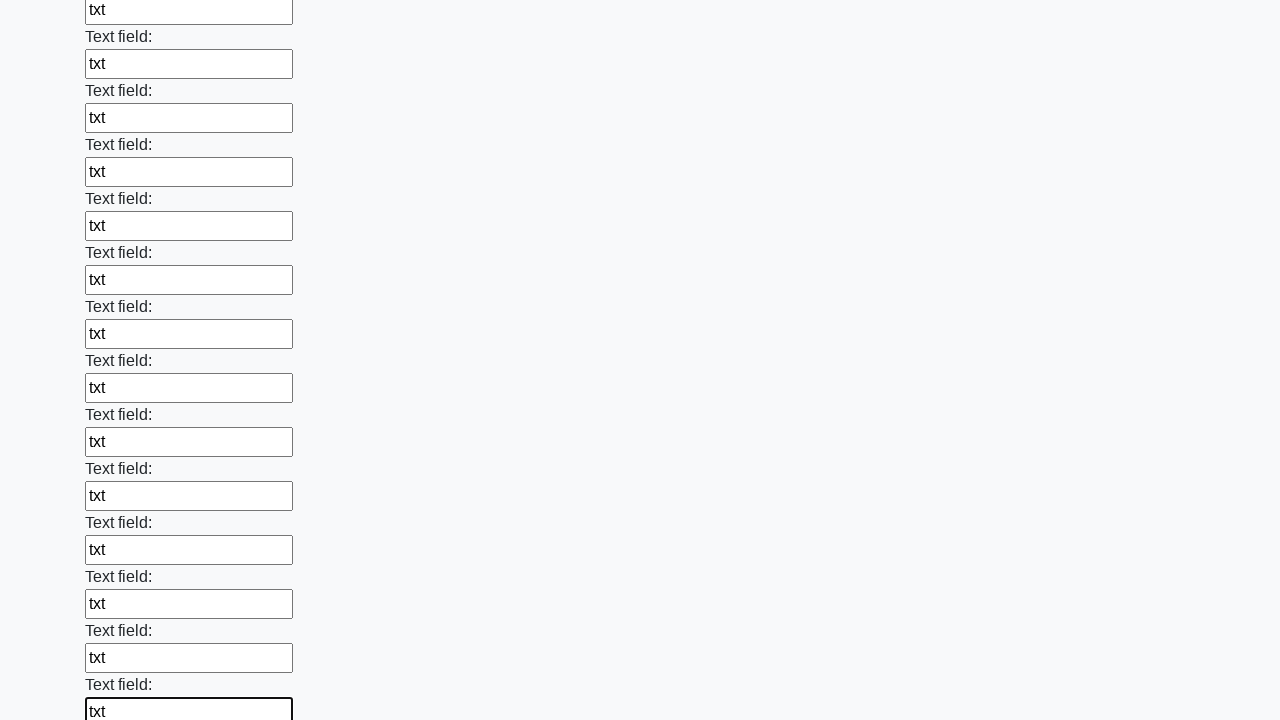

Filled an input field with 'txt' on input >> nth=66
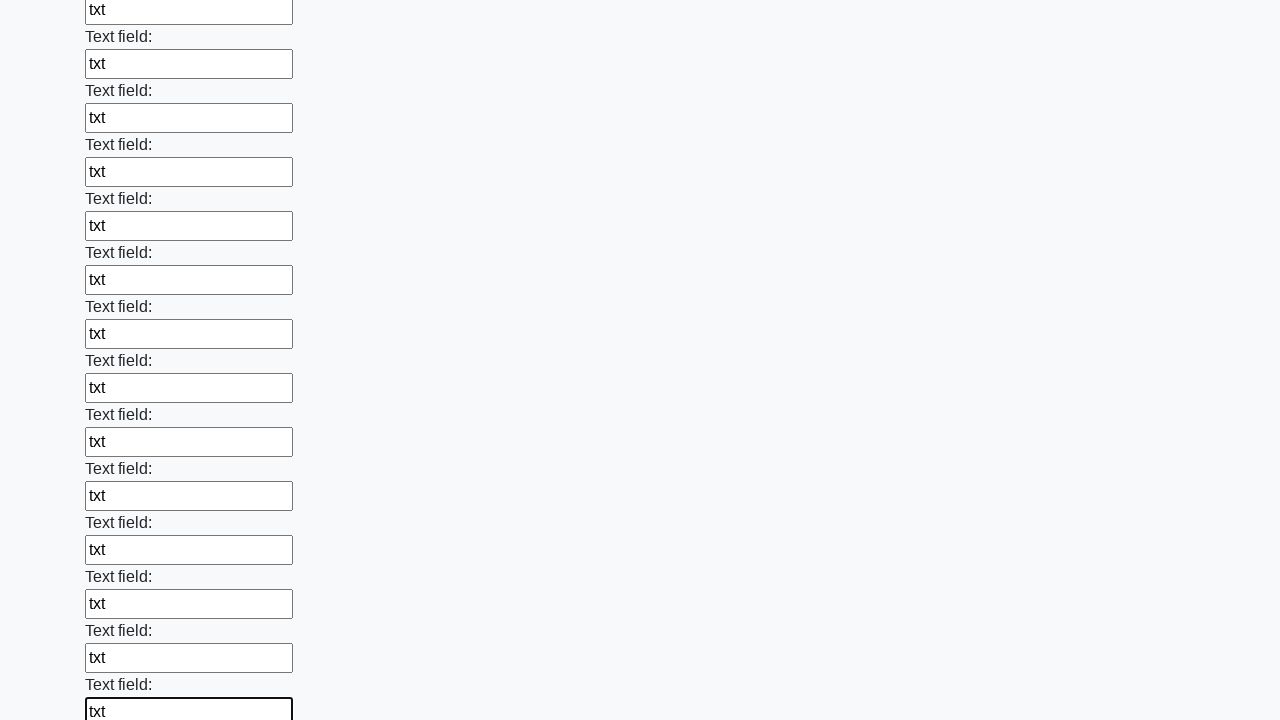

Filled an input field with 'txt' on input >> nth=67
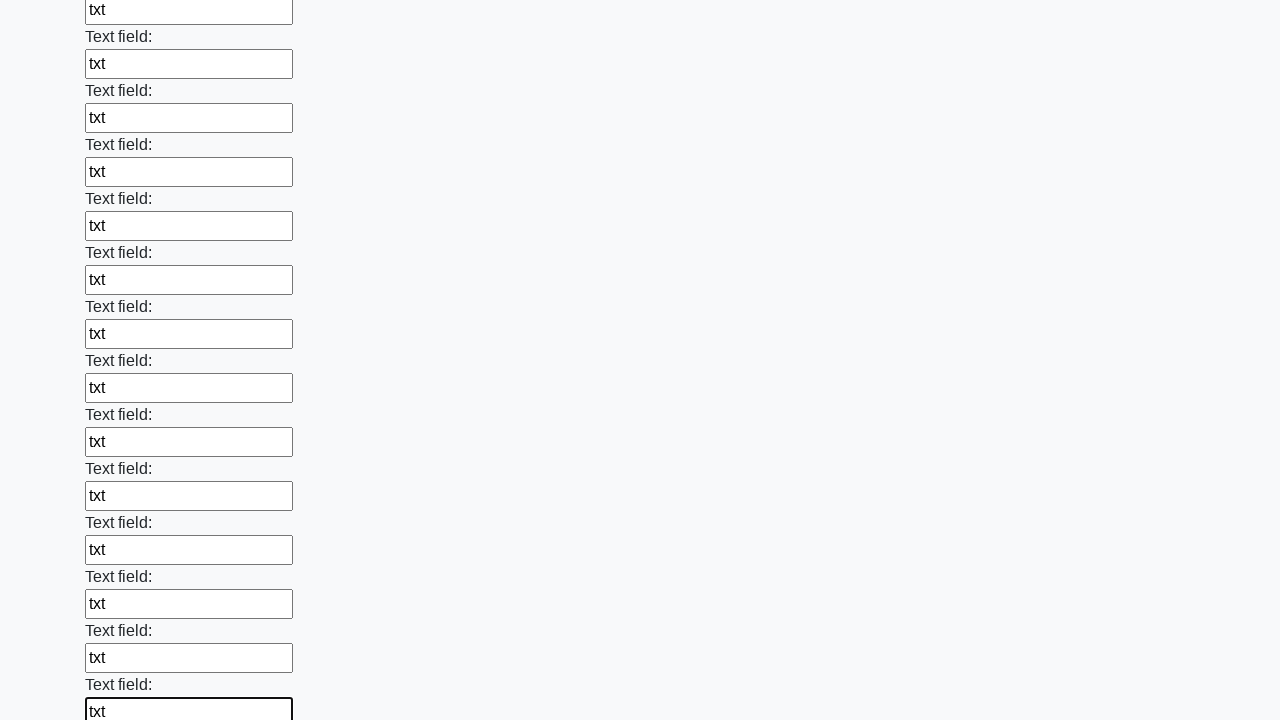

Filled an input field with 'txt' on input >> nth=68
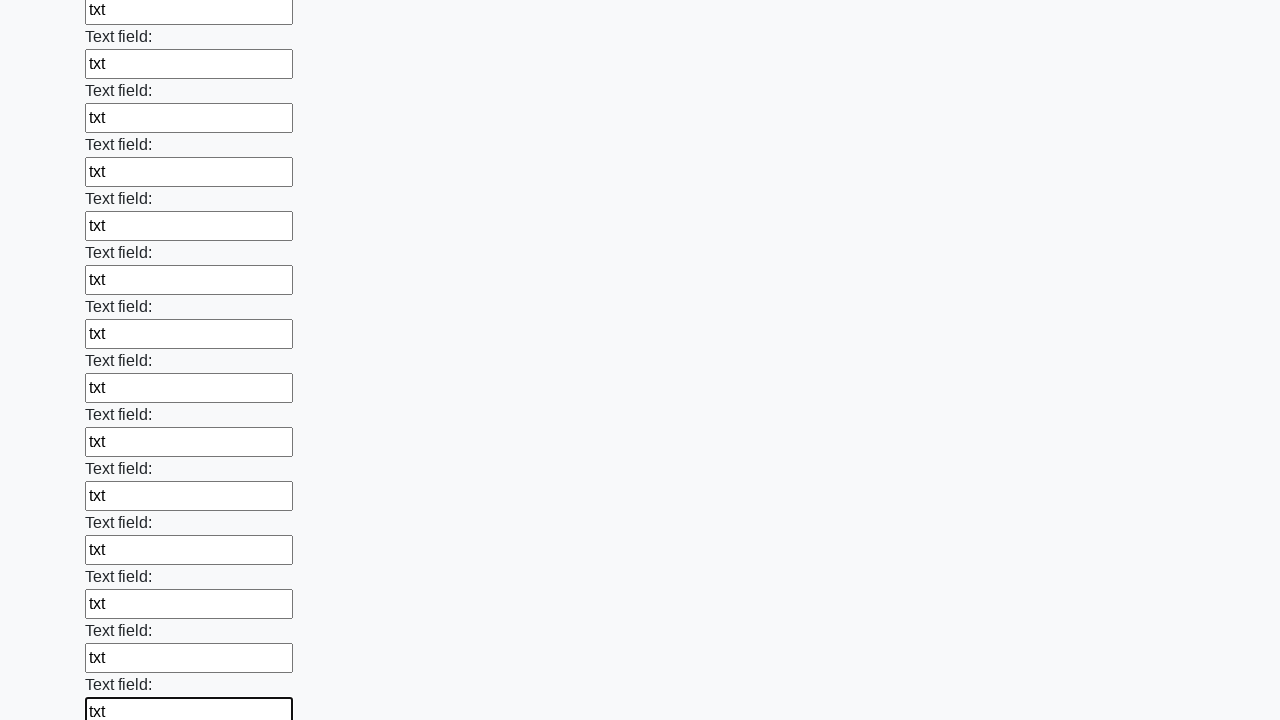

Filled an input field with 'txt' on input >> nth=69
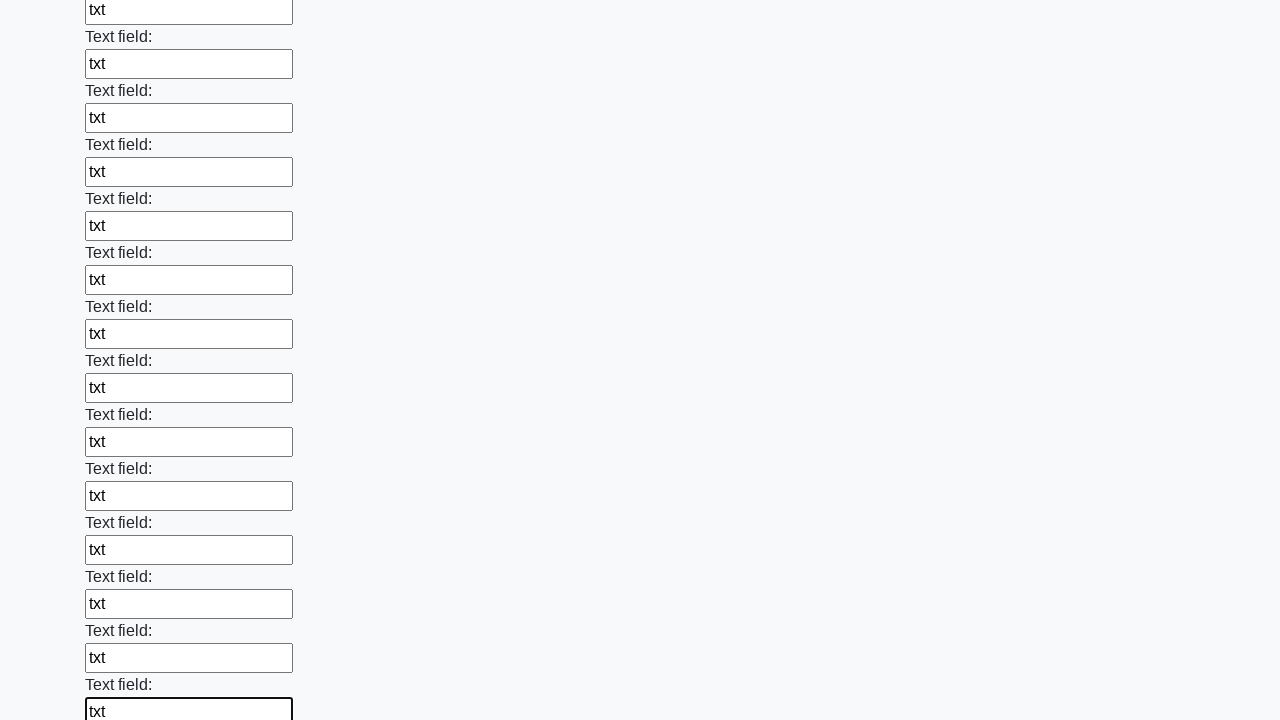

Filled an input field with 'txt' on input >> nth=70
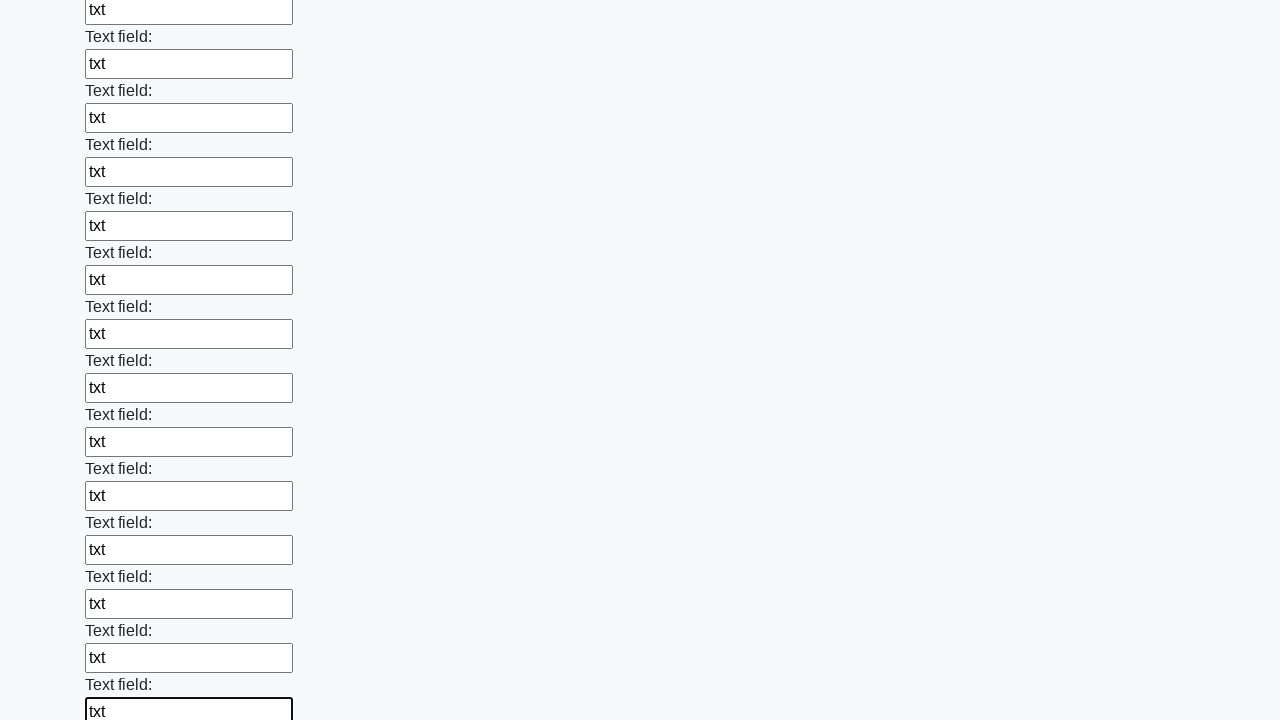

Filled an input field with 'txt' on input >> nth=71
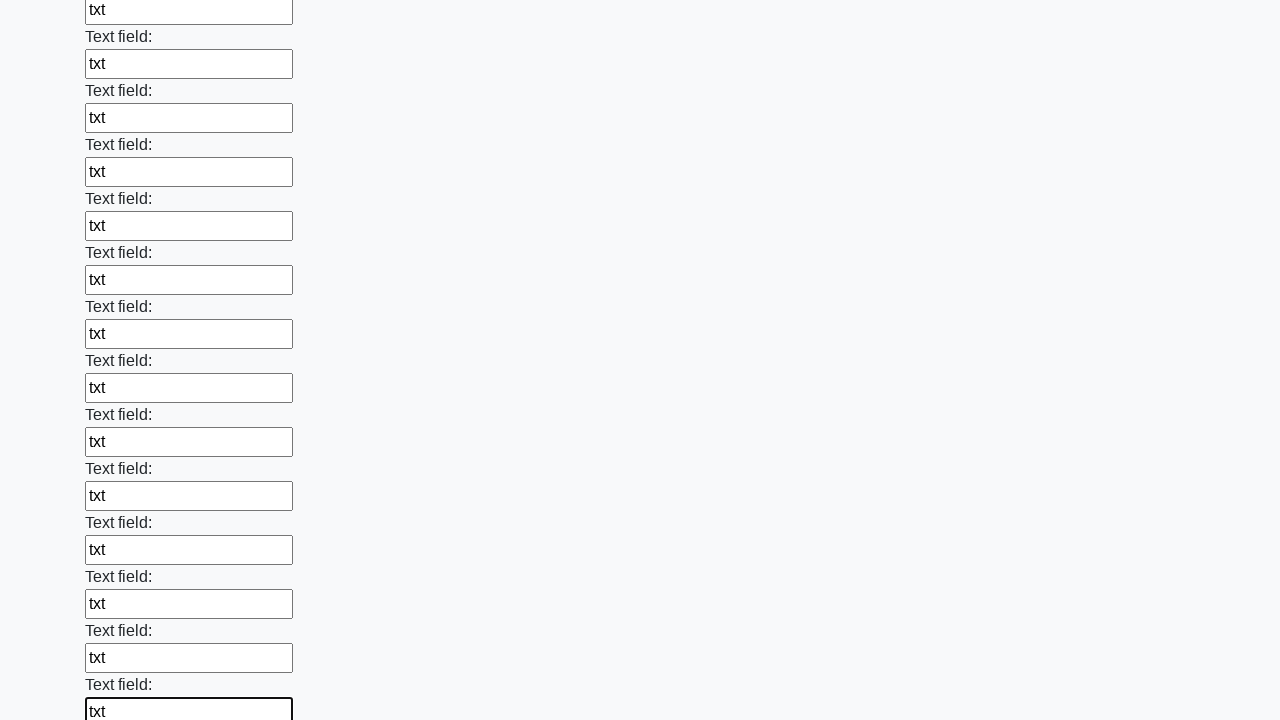

Filled an input field with 'txt' on input >> nth=72
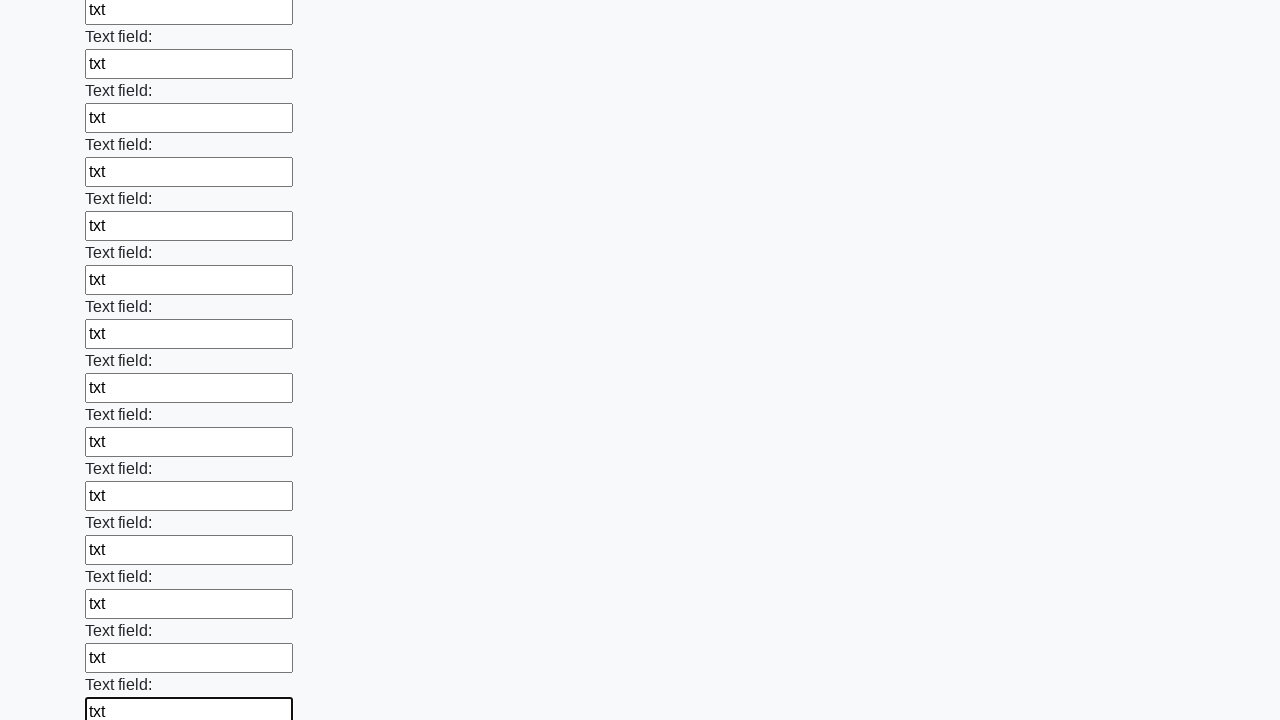

Filled an input field with 'txt' on input >> nth=73
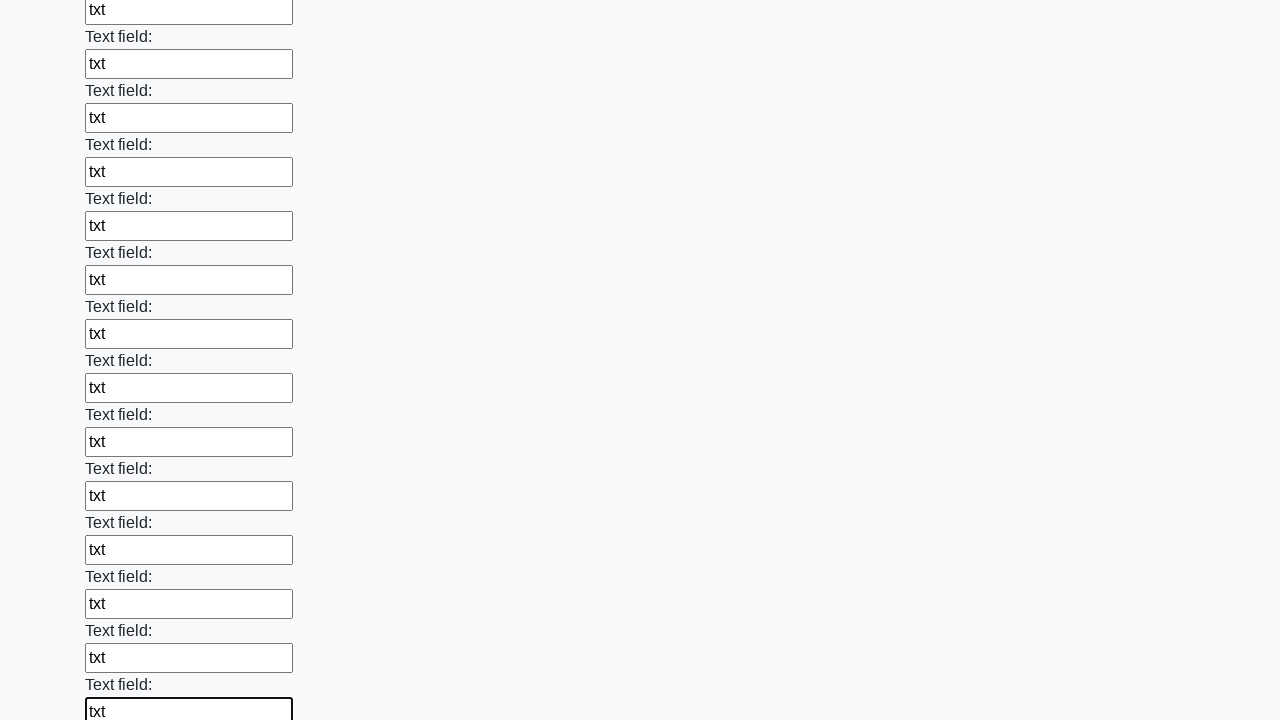

Filled an input field with 'txt' on input >> nth=74
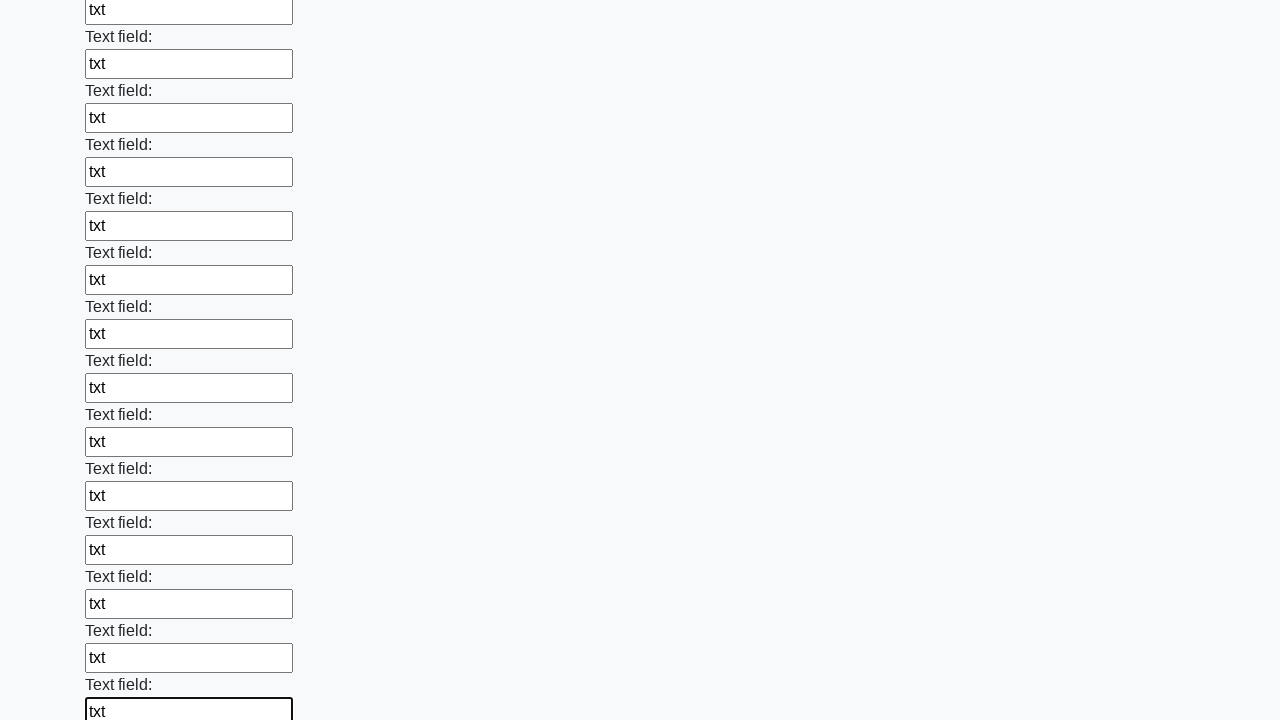

Filled an input field with 'txt' on input >> nth=75
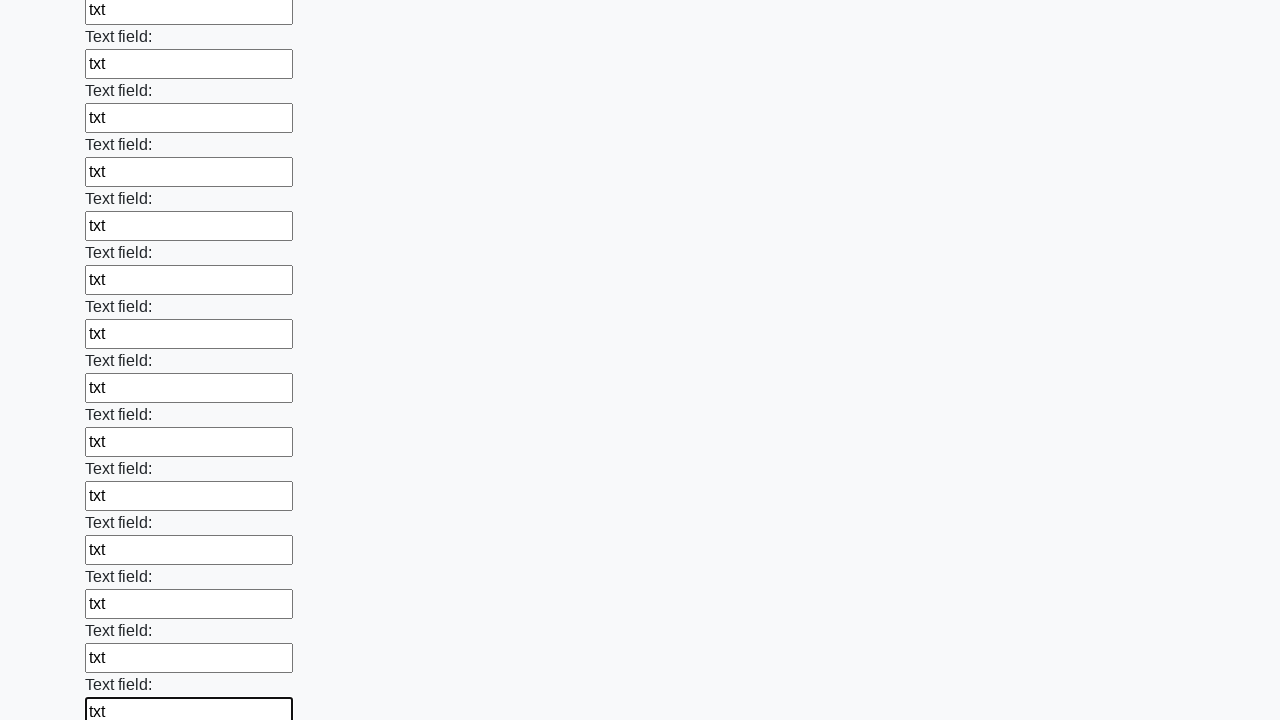

Filled an input field with 'txt' on input >> nth=76
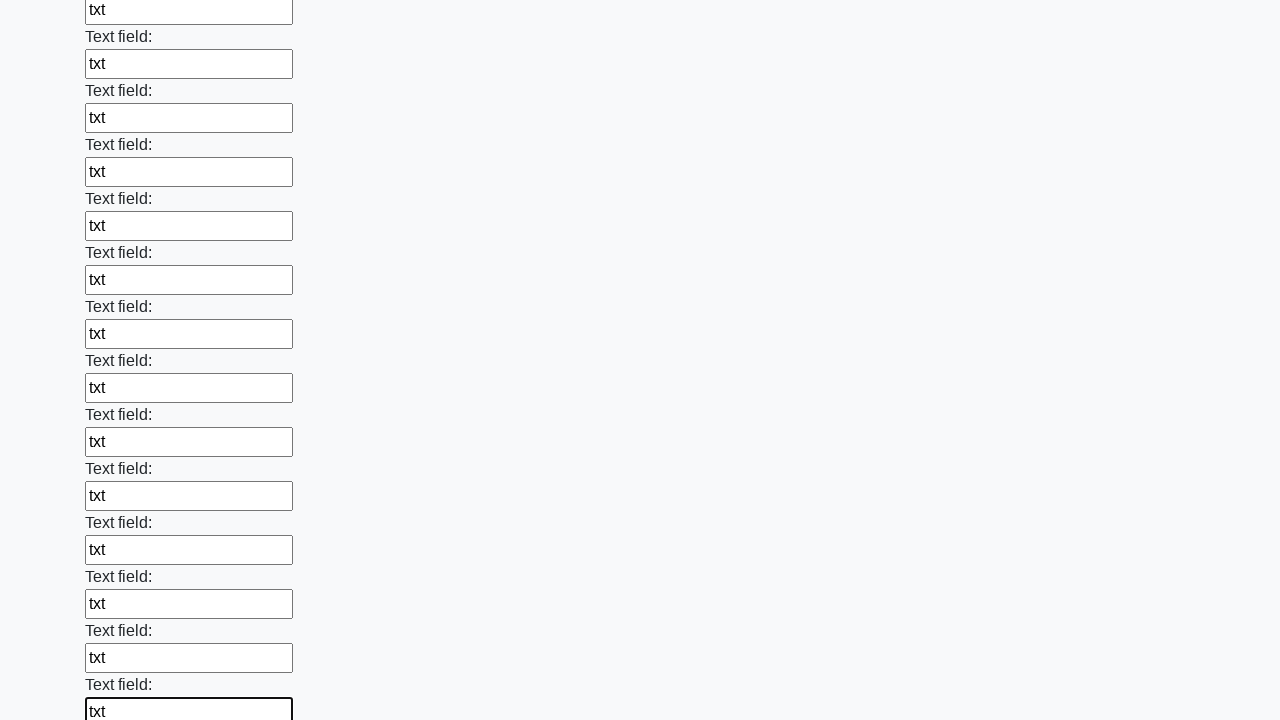

Filled an input field with 'txt' on input >> nth=77
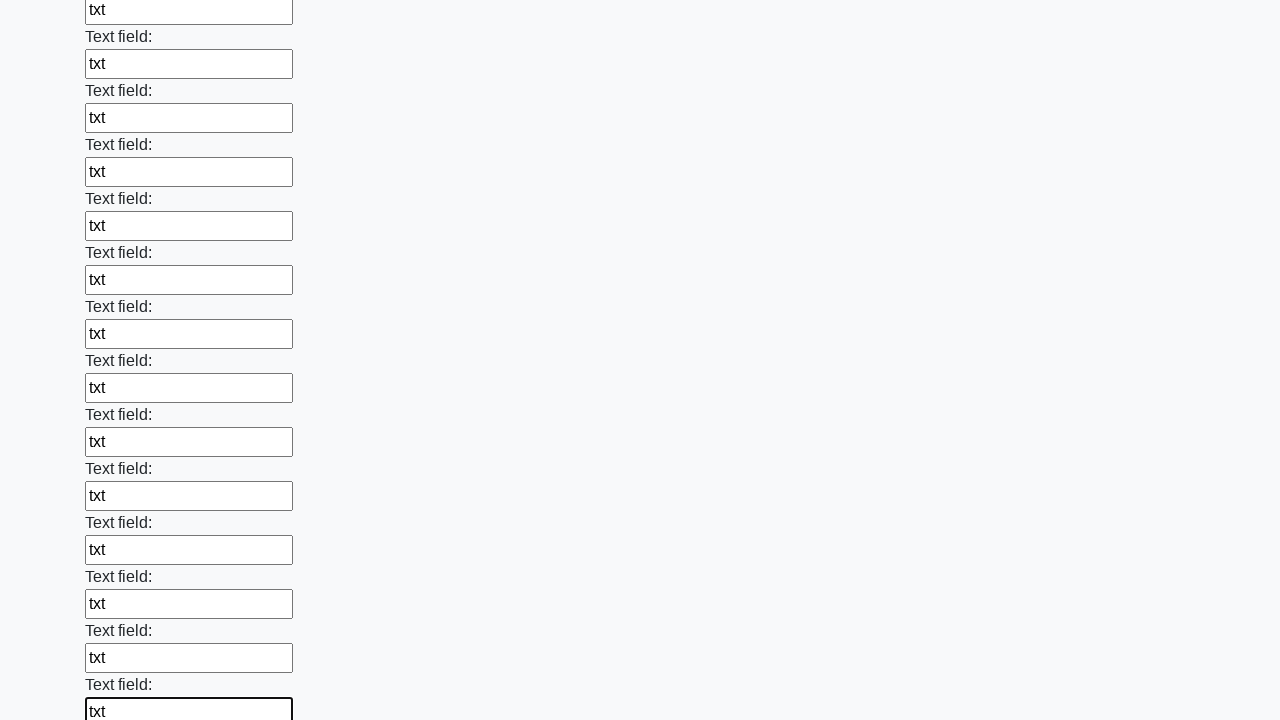

Filled an input field with 'txt' on input >> nth=78
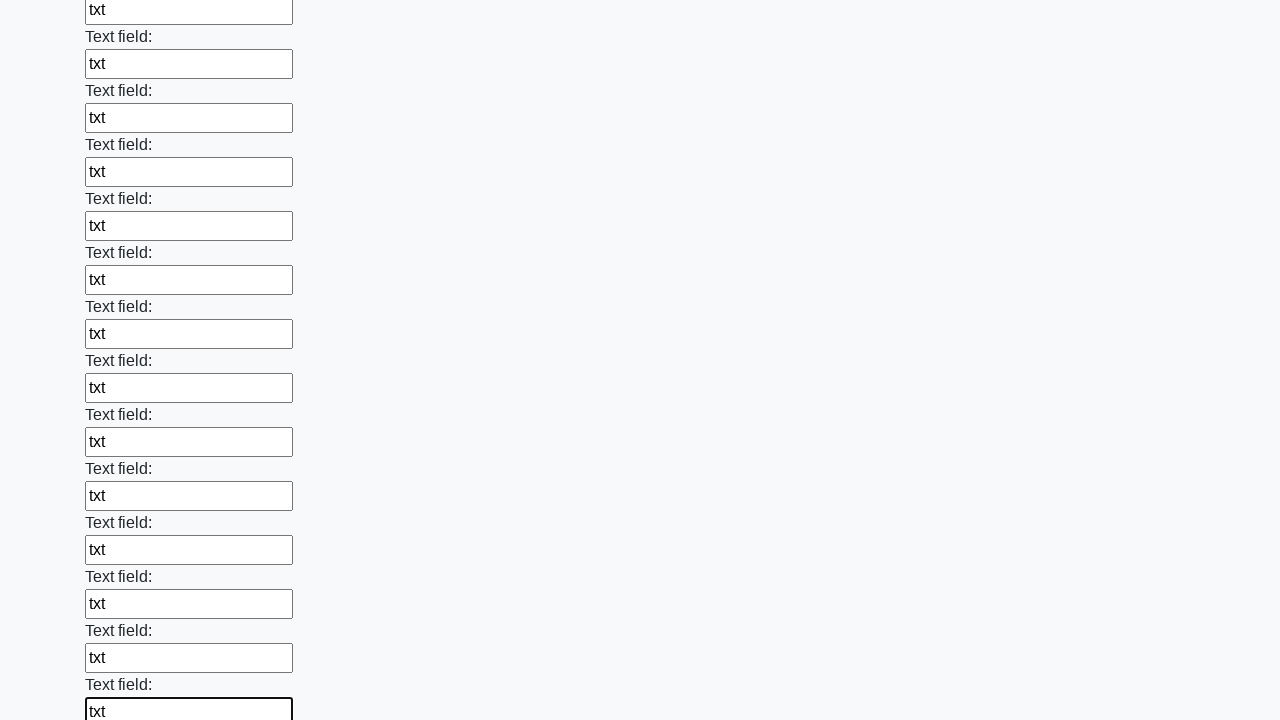

Filled an input field with 'txt' on input >> nth=79
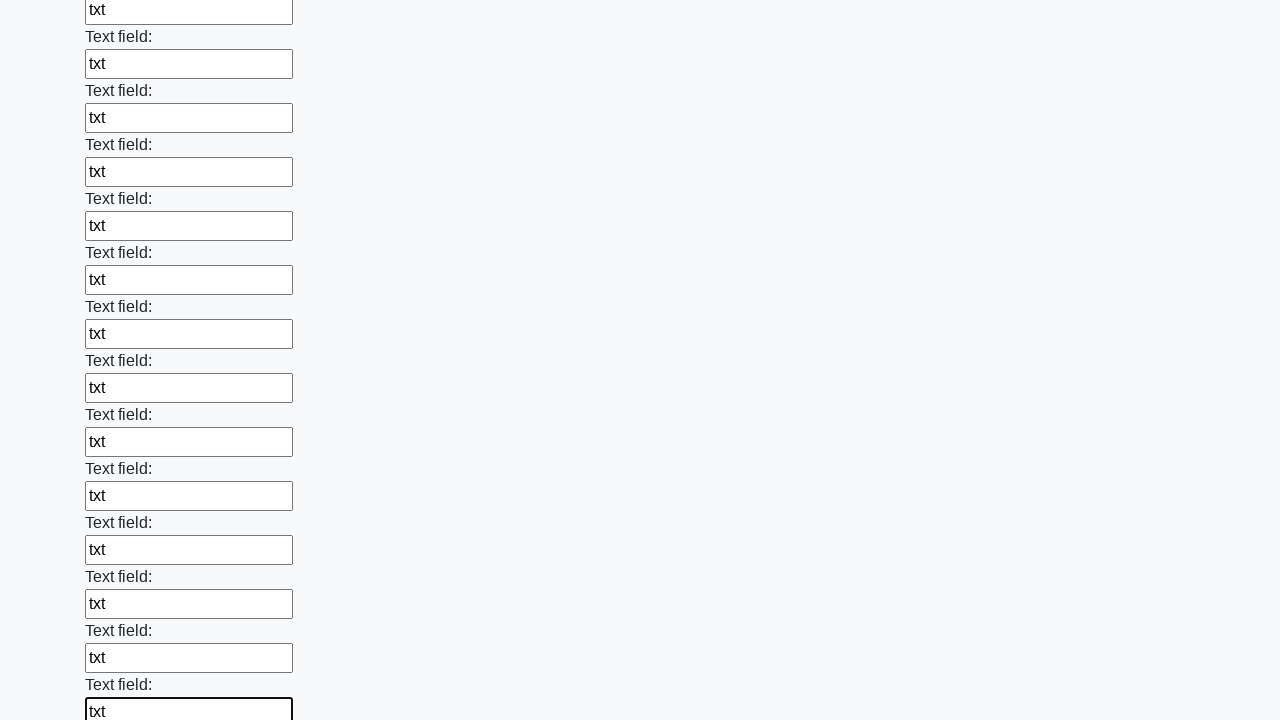

Filled an input field with 'txt' on input >> nth=80
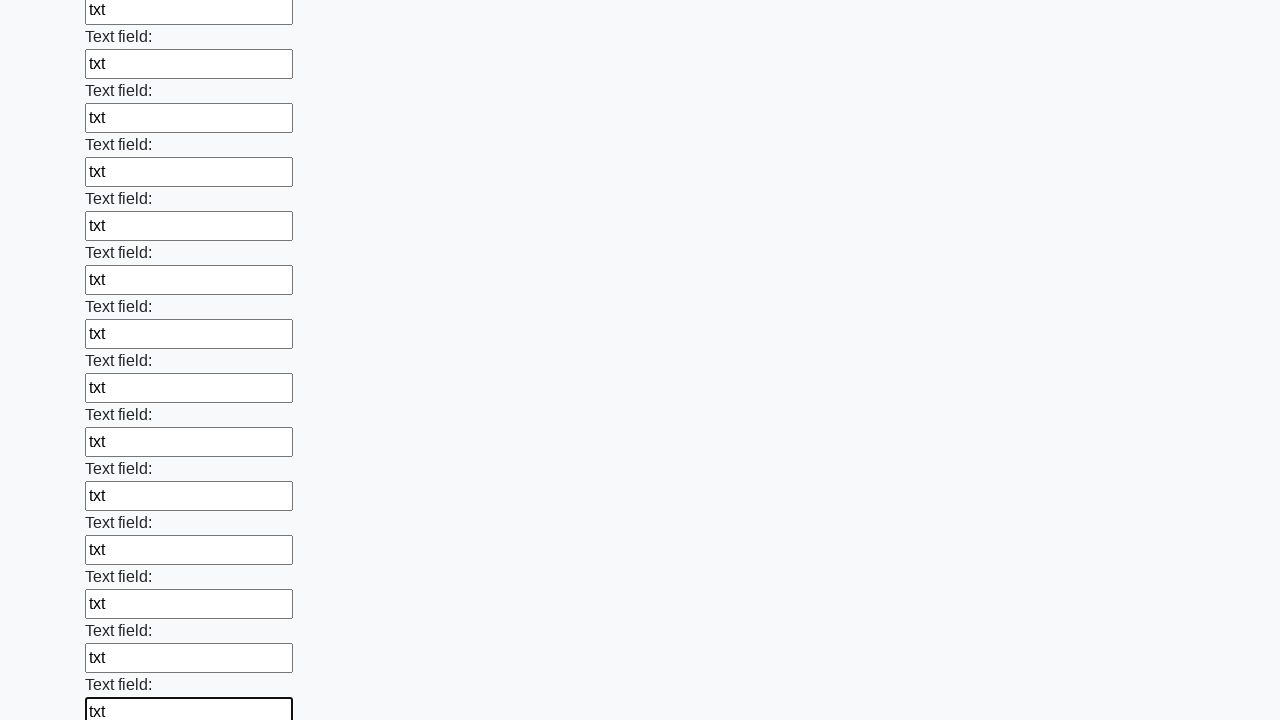

Filled an input field with 'txt' on input >> nth=81
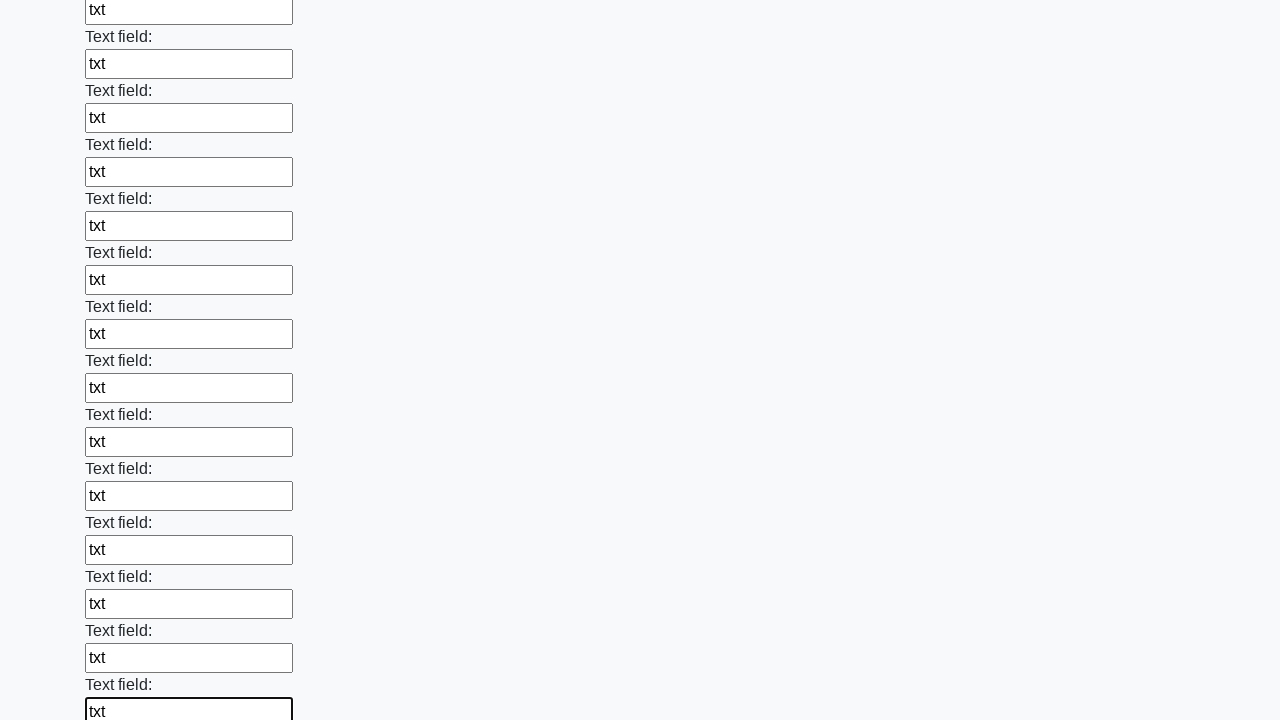

Filled an input field with 'txt' on input >> nth=82
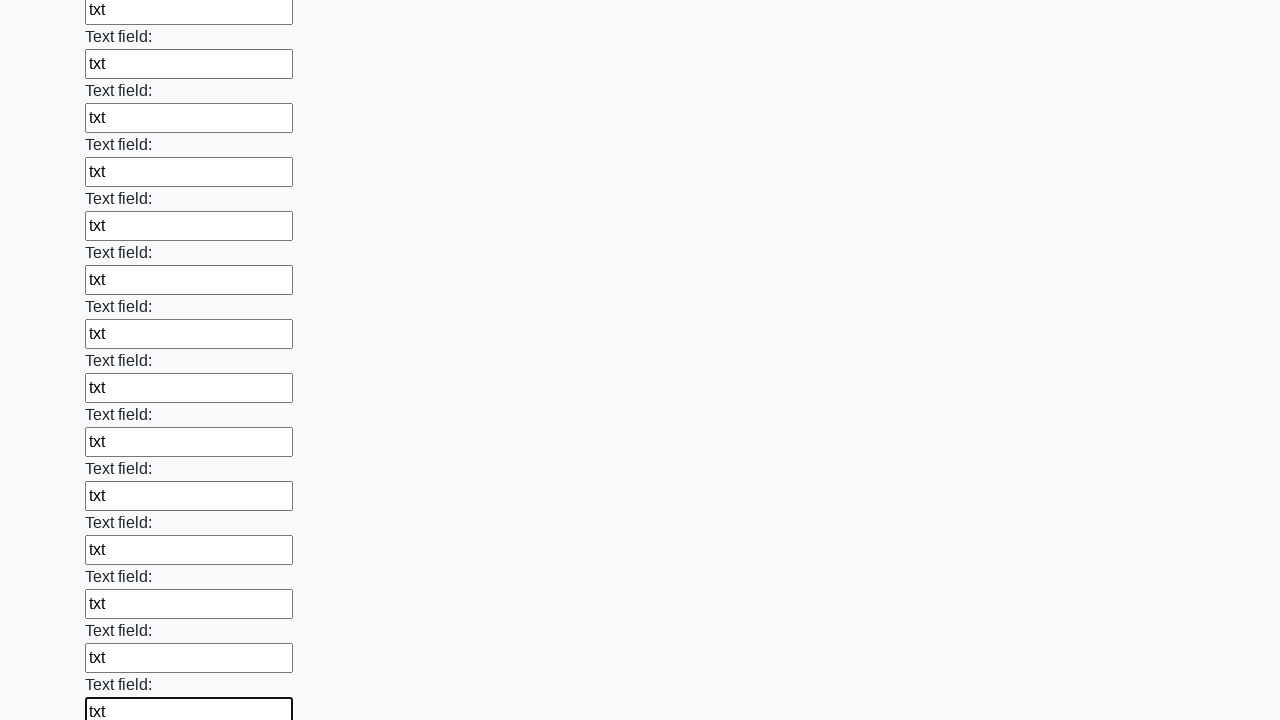

Filled an input field with 'txt' on input >> nth=83
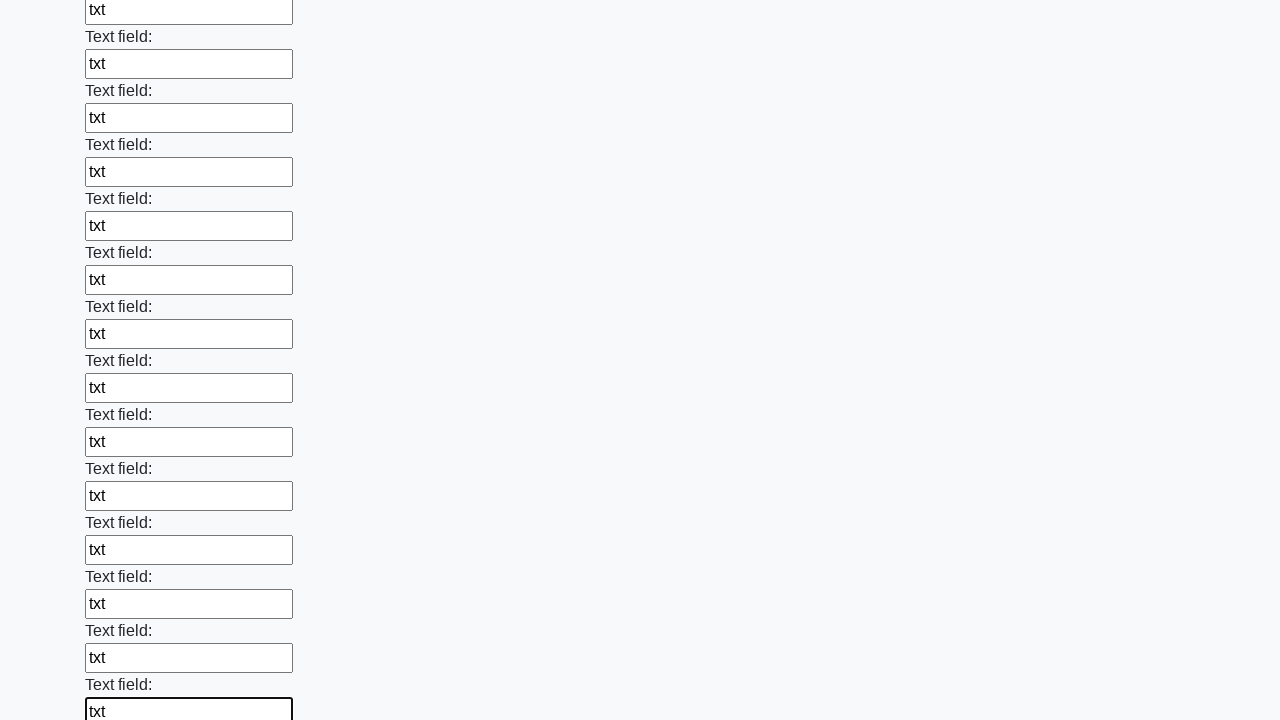

Filled an input field with 'txt' on input >> nth=84
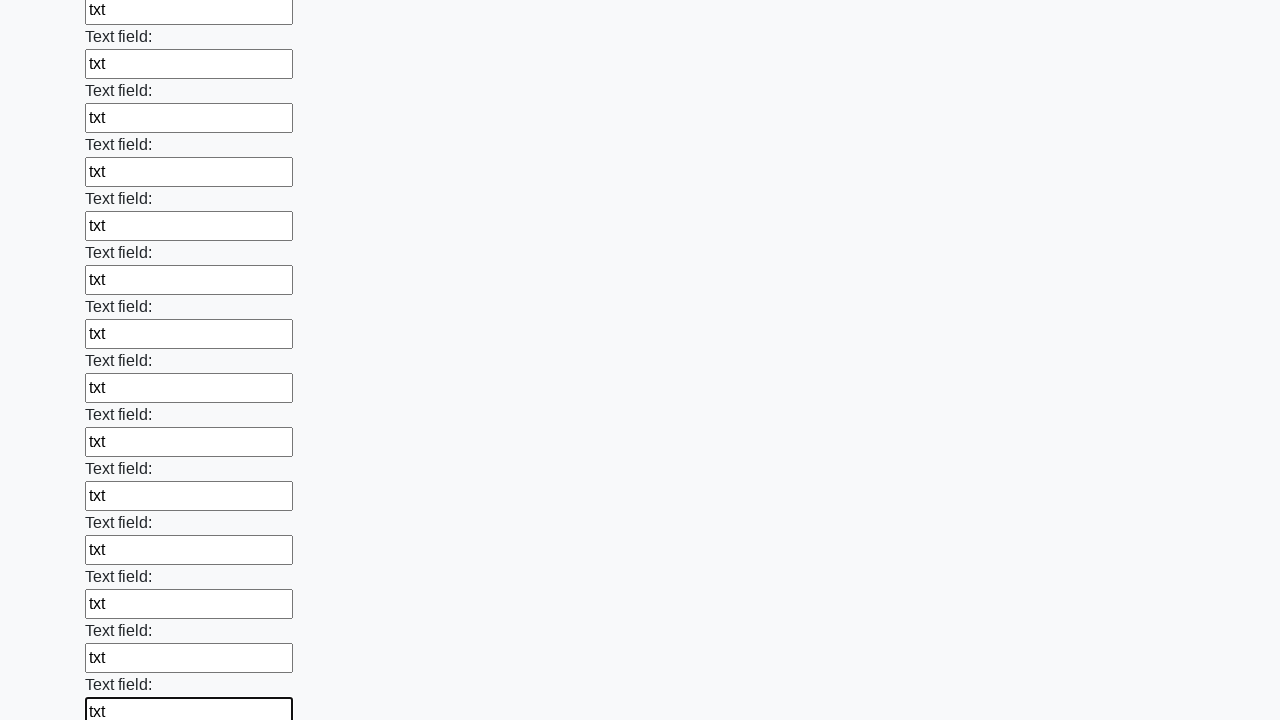

Filled an input field with 'txt' on input >> nth=85
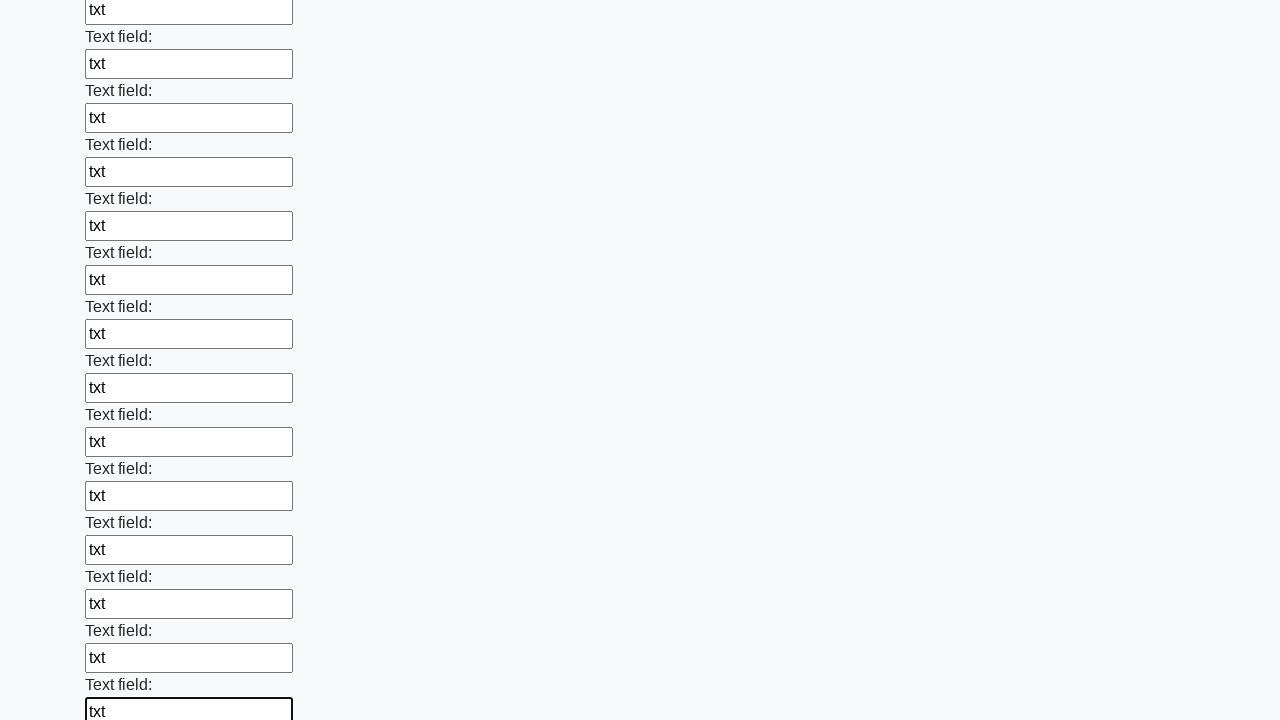

Filled an input field with 'txt' on input >> nth=86
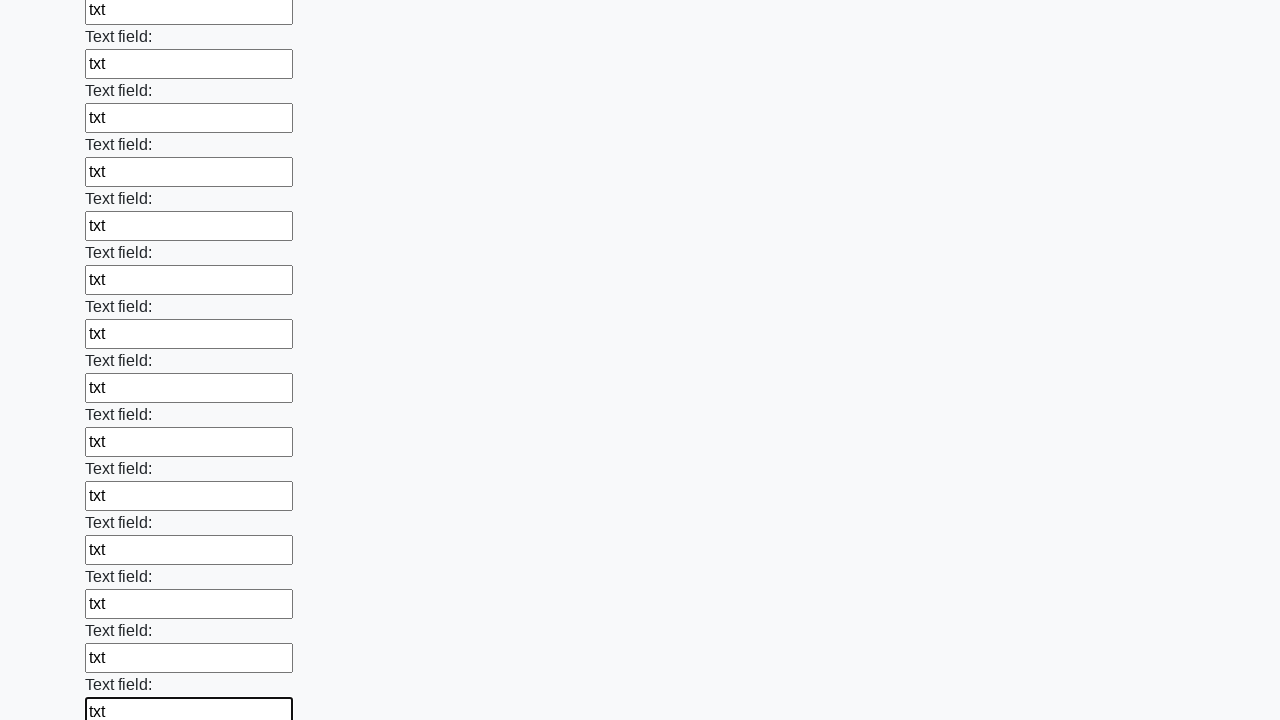

Filled an input field with 'txt' on input >> nth=87
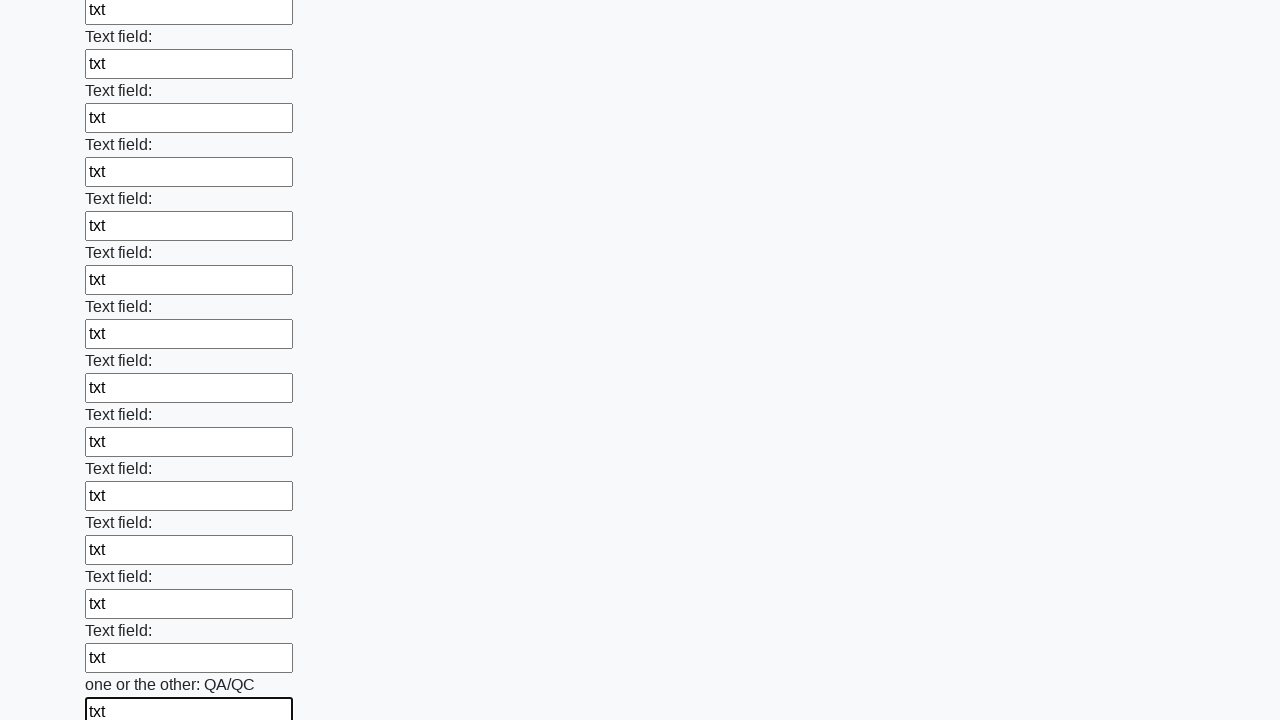

Filled an input field with 'txt' on input >> nth=88
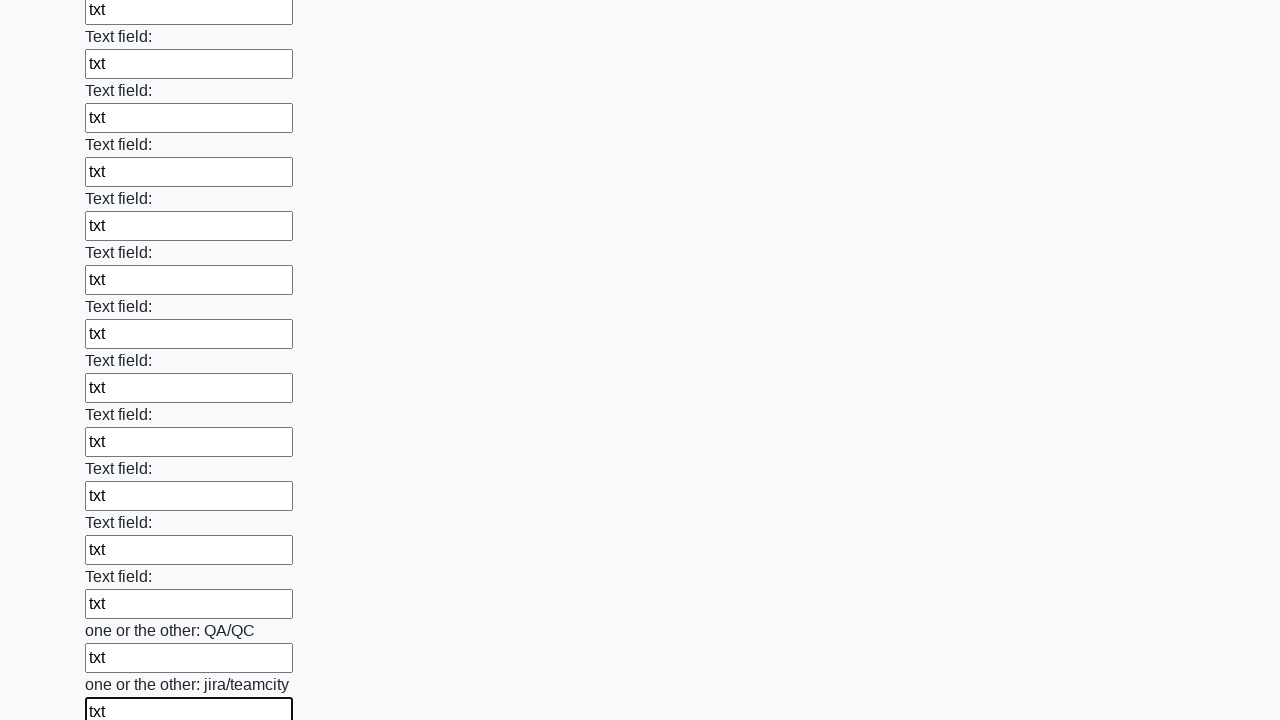

Filled an input field with 'txt' on input >> nth=89
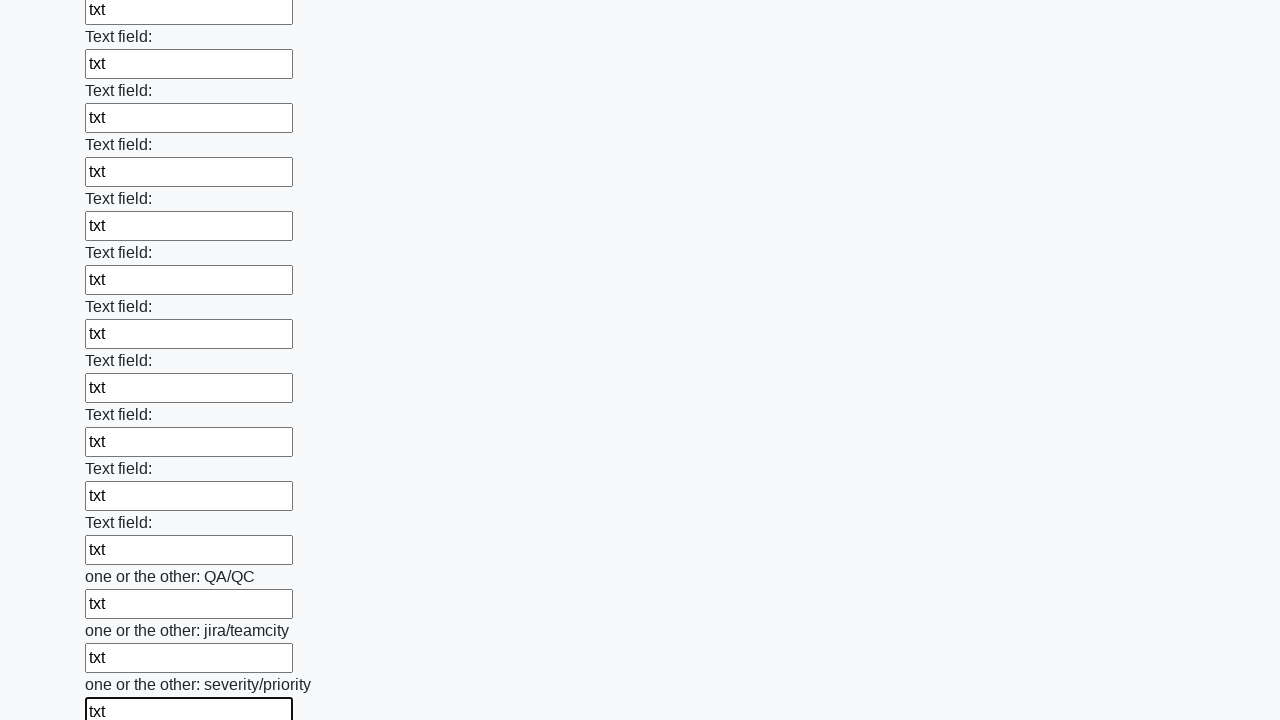

Filled an input field with 'txt' on input >> nth=90
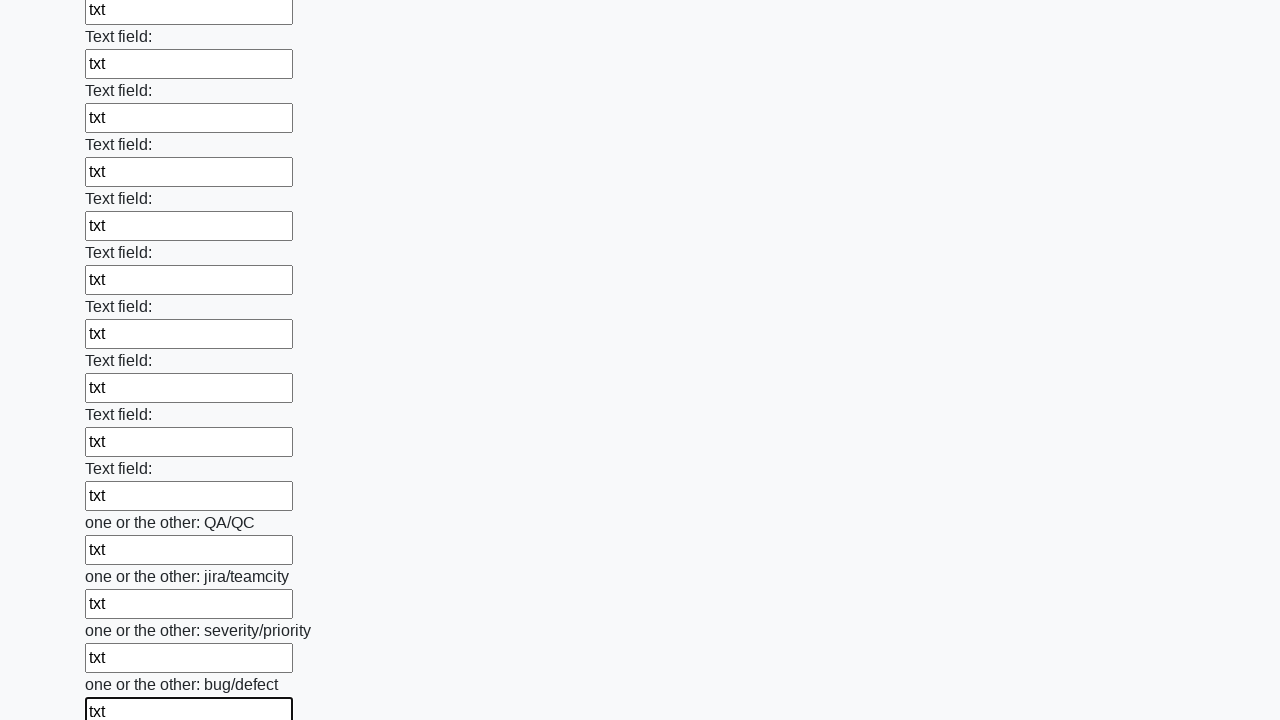

Filled an input field with 'txt' on input >> nth=91
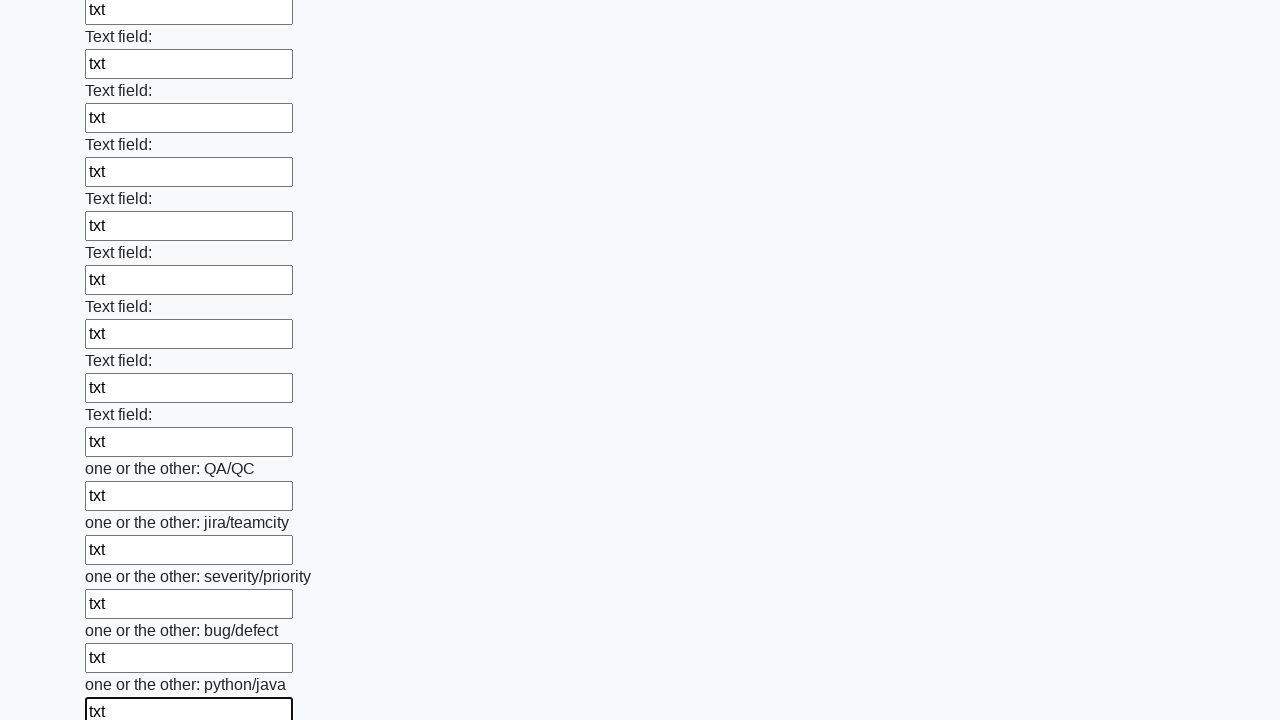

Filled an input field with 'txt' on input >> nth=92
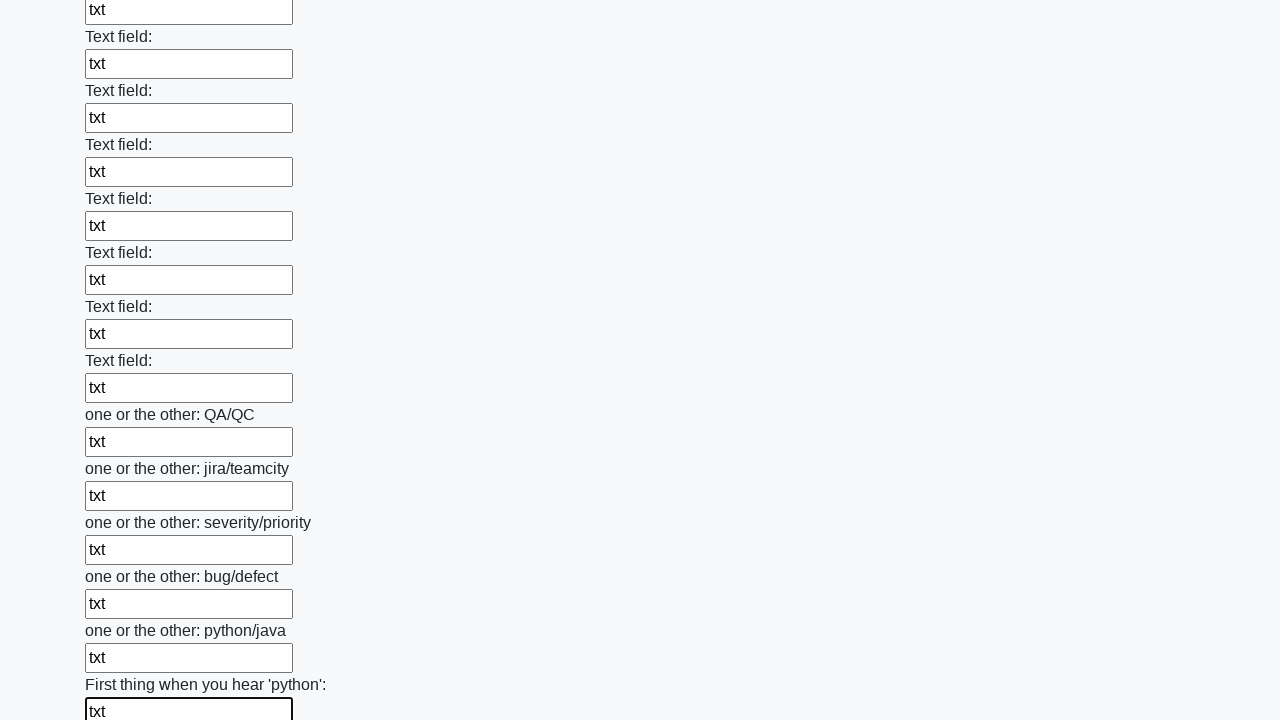

Filled an input field with 'txt' on input >> nth=93
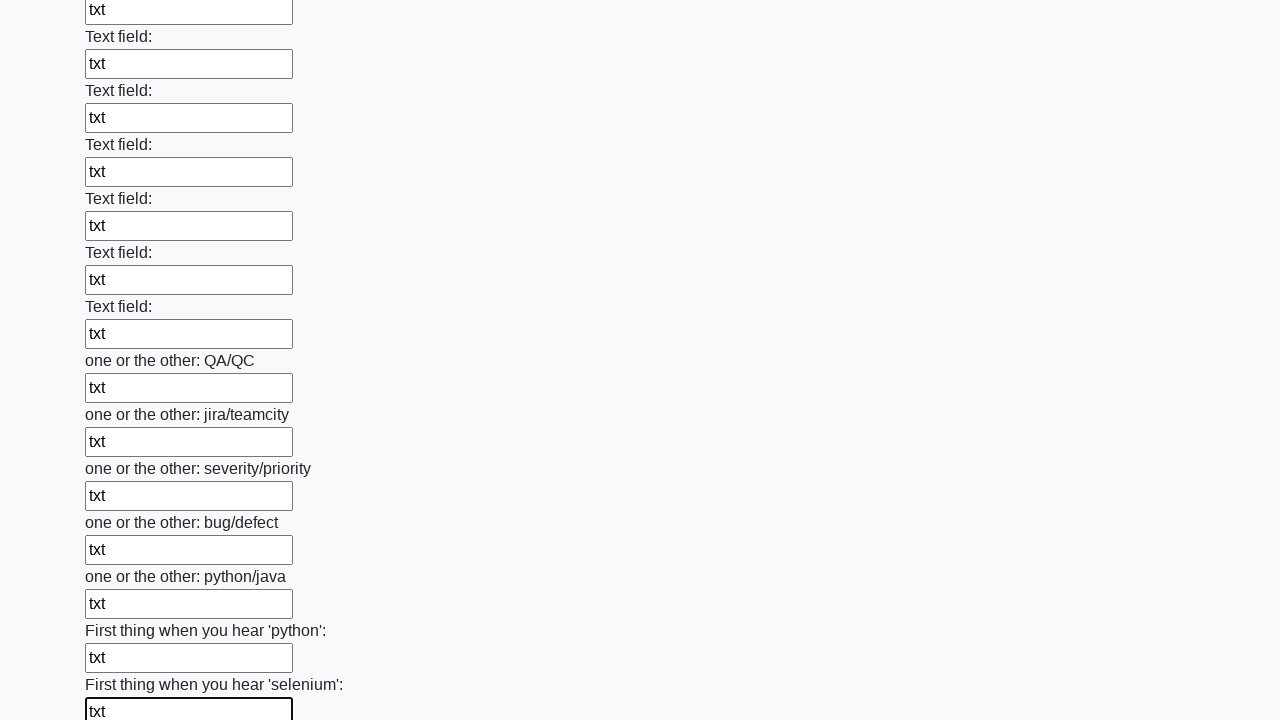

Filled an input field with 'txt' on input >> nth=94
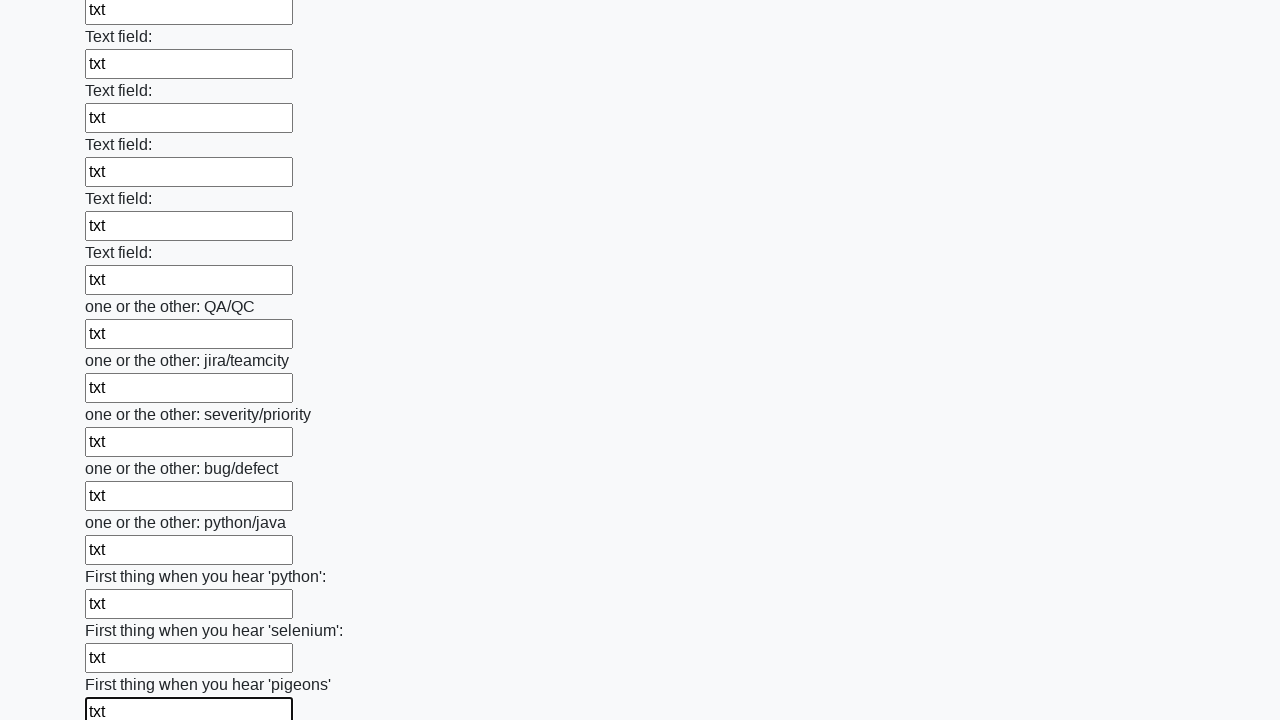

Filled an input field with 'txt' on input >> nth=95
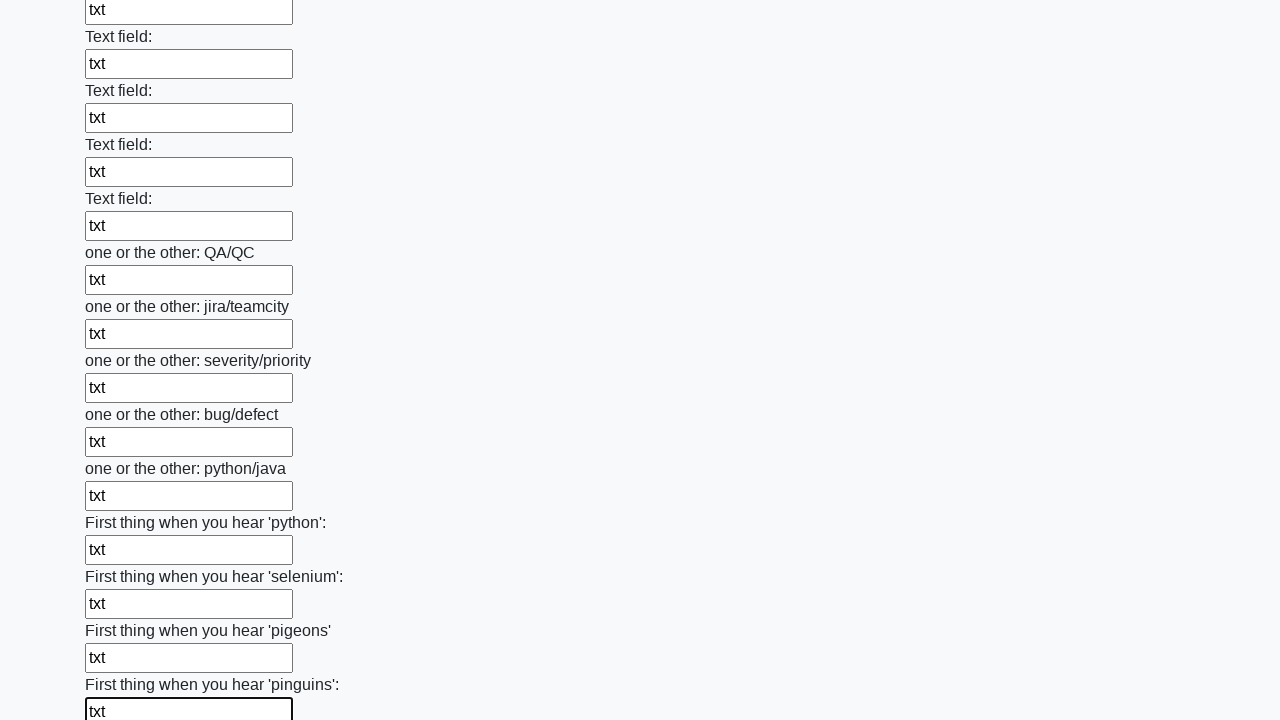

Filled an input field with 'txt' on input >> nth=96
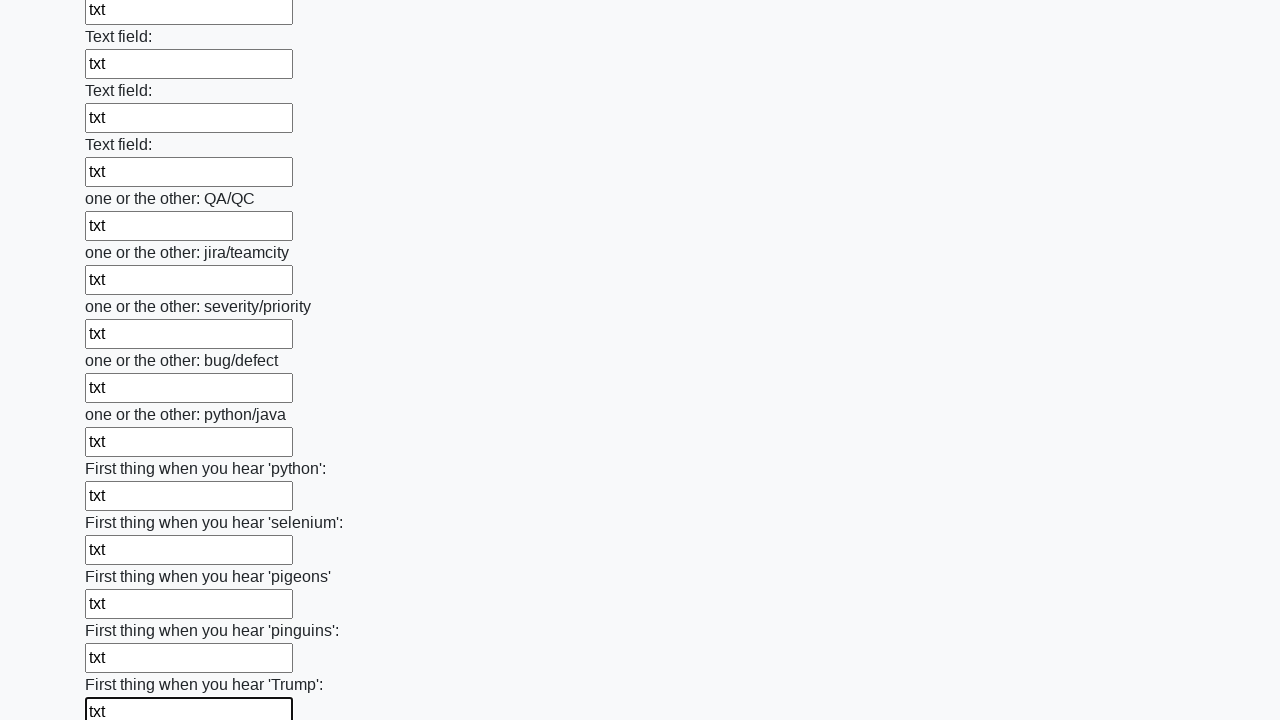

Filled an input field with 'txt' on input >> nth=97
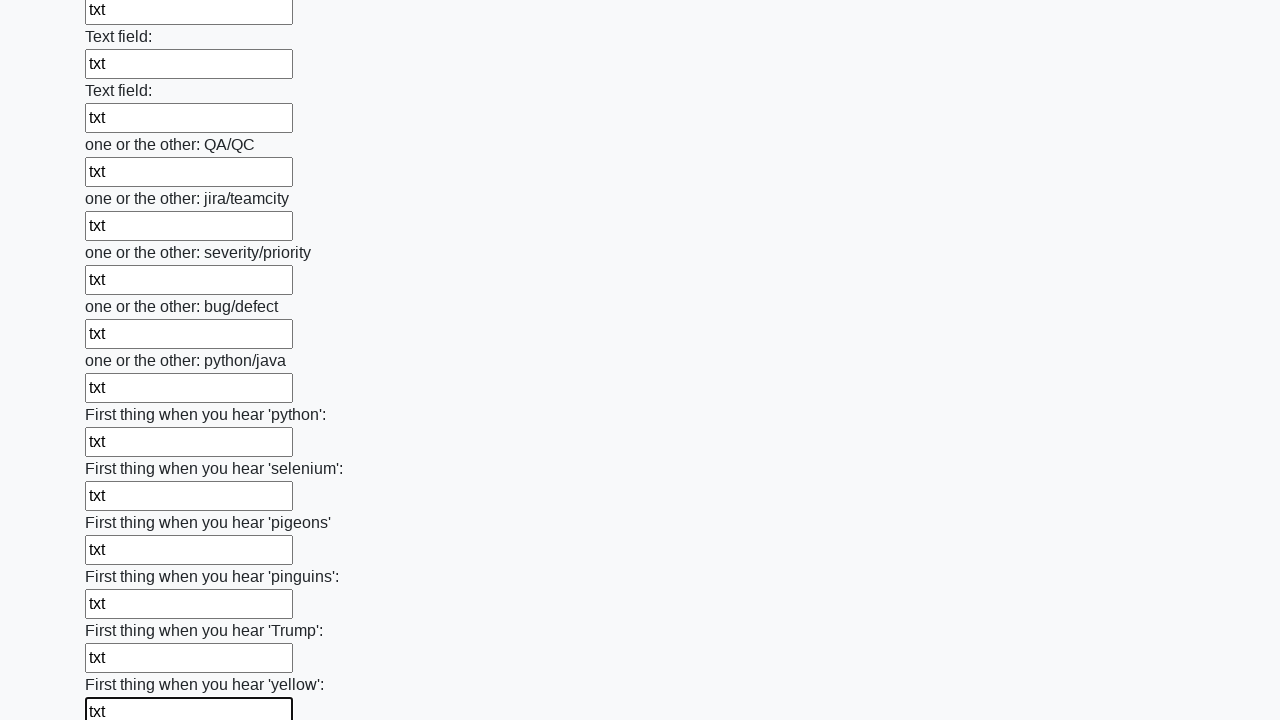

Filled an input field with 'txt' on input >> nth=98
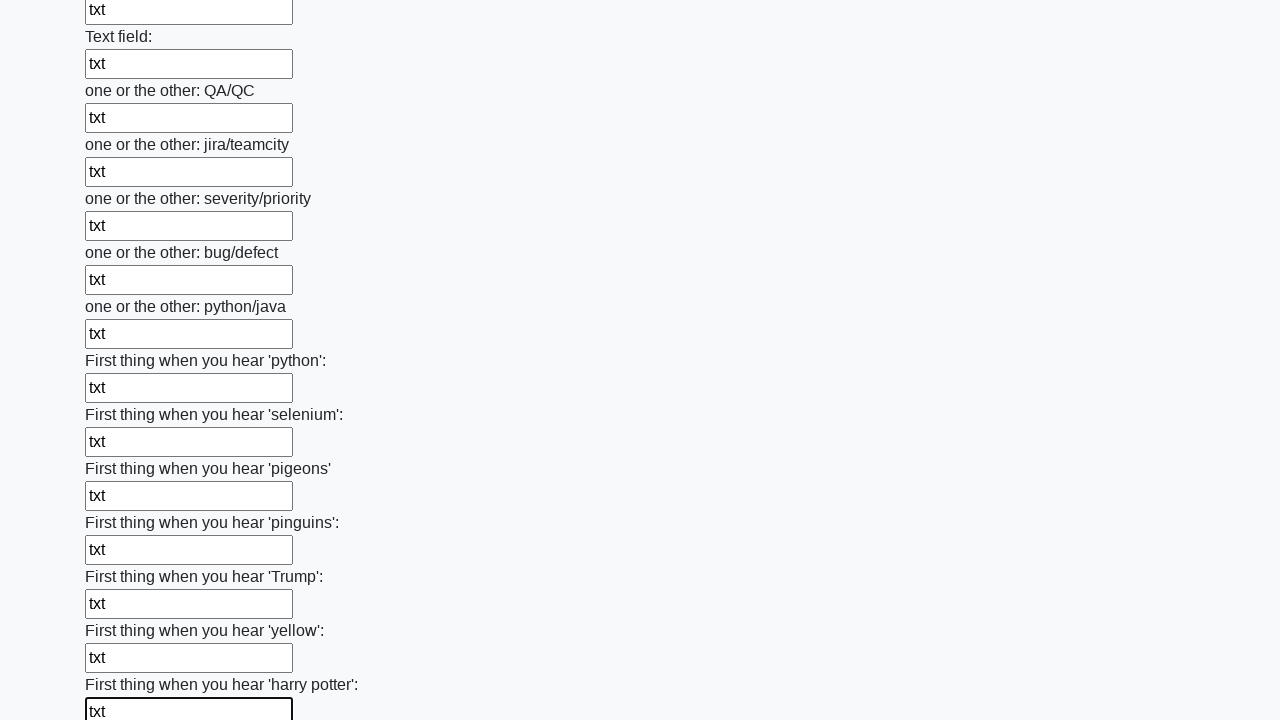

Filled an input field with 'txt' on input >> nth=99
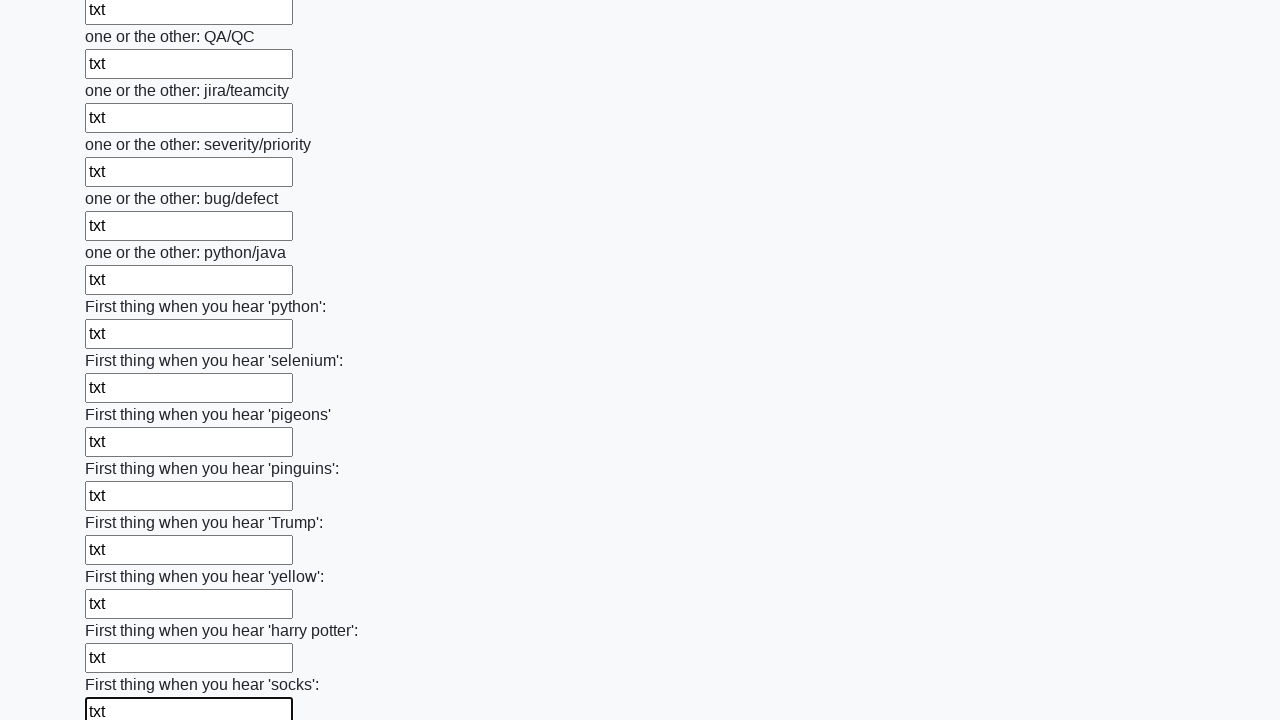

Clicked the submit button at (123, 611) on .btn
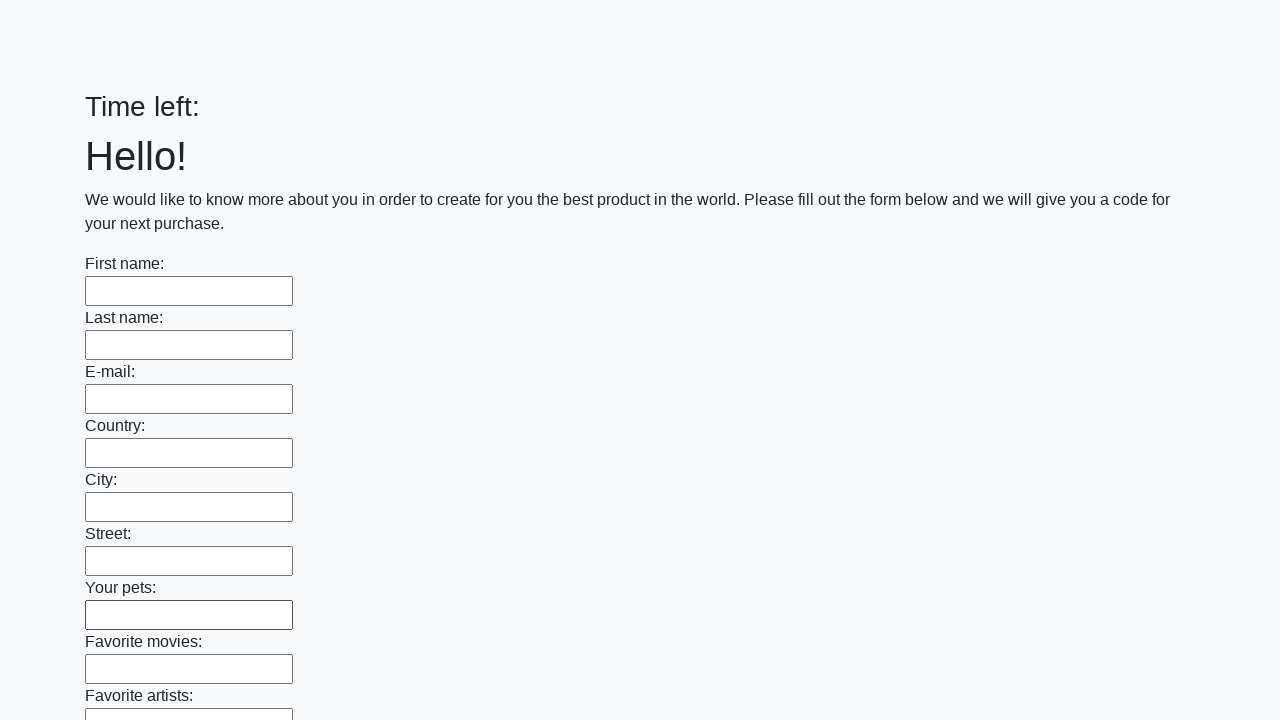

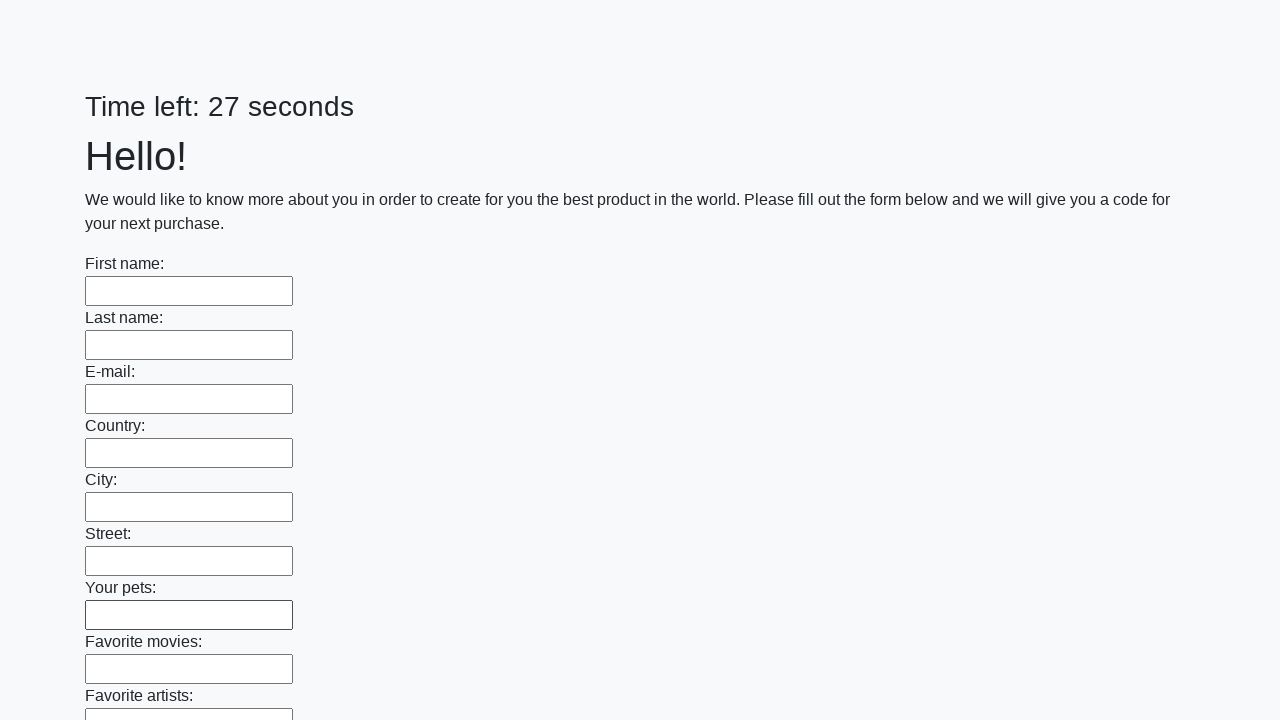